Tests filling a large form by entering the same text into all input fields within a specific block, then submitting the form by clicking the submit button.

Starting URL: http://suninjuly.github.io/huge_form.html

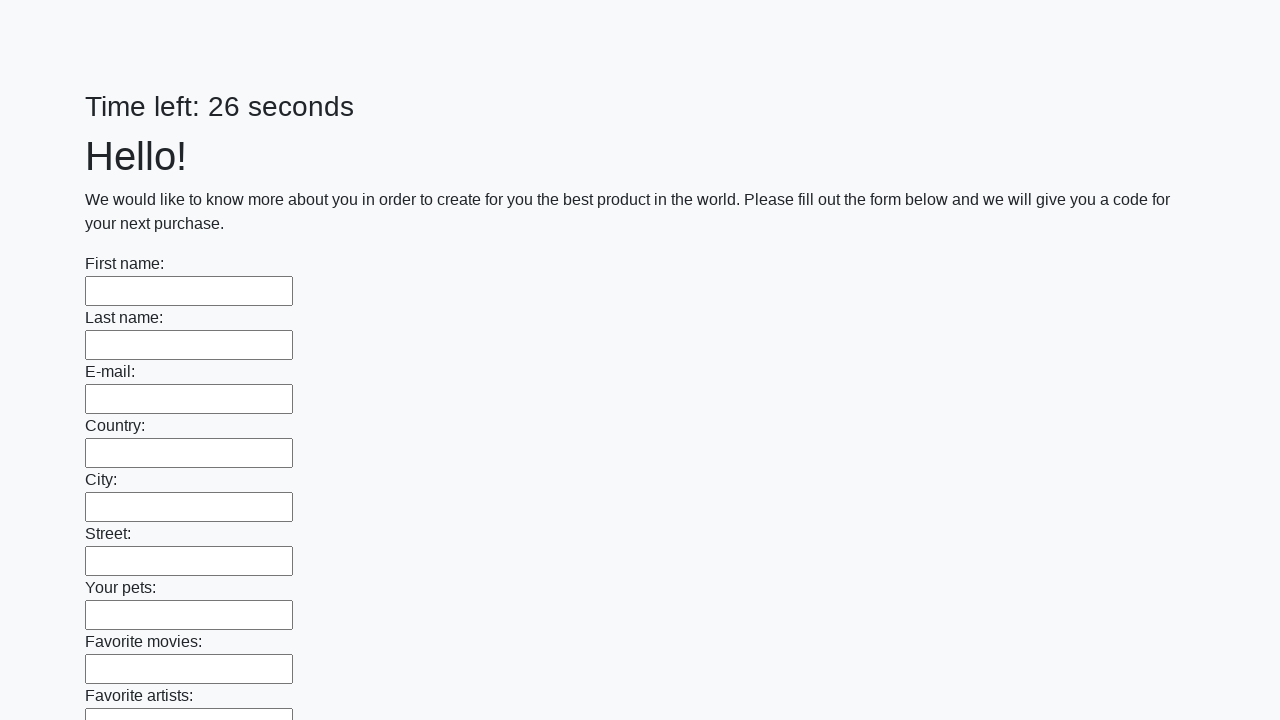

Located all input elements in the first block
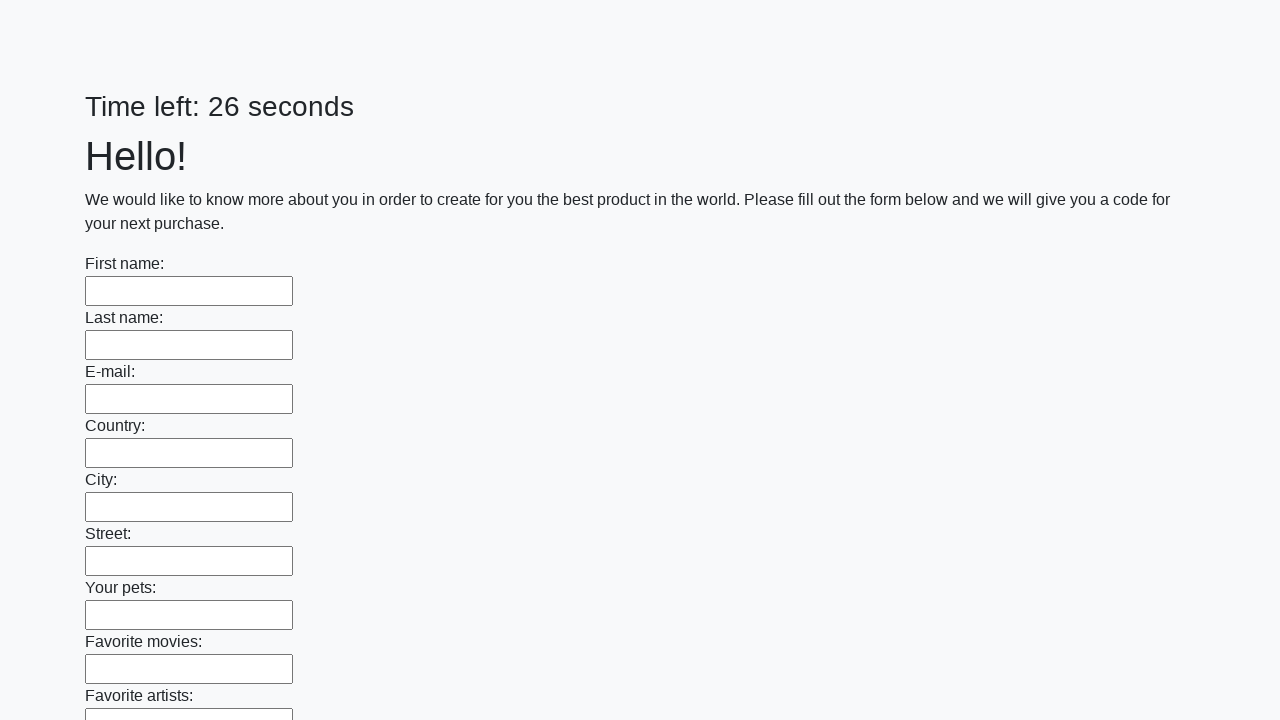

Found 100 input fields in the first block
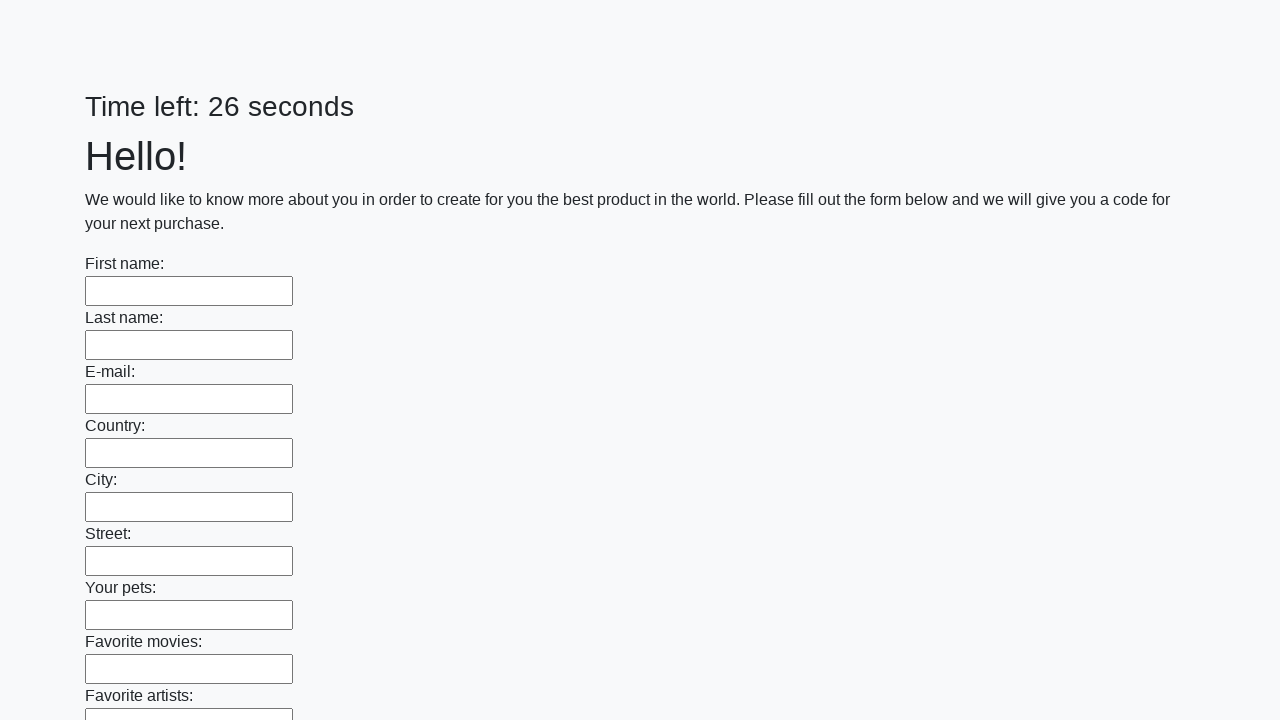

Filled input field 1 of 100 with 'Test Answer 123' on div.first_block input >> nth=0
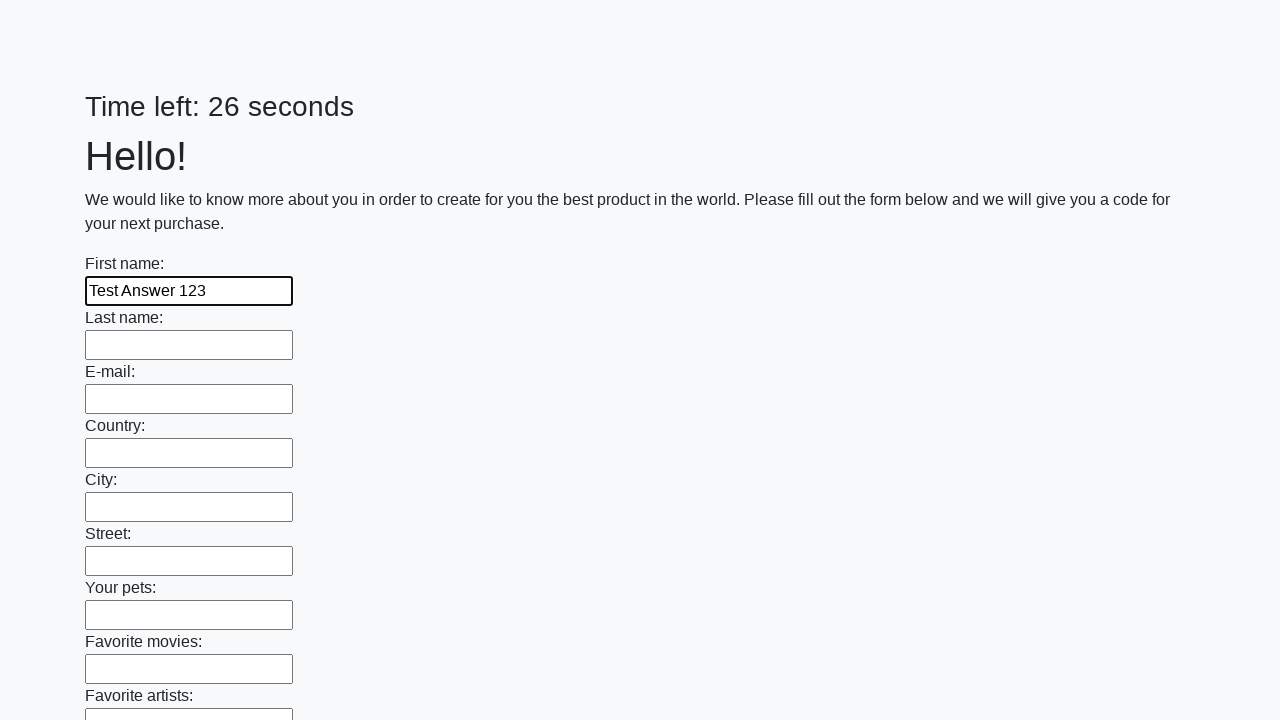

Filled input field 2 of 100 with 'Test Answer 123' on div.first_block input >> nth=1
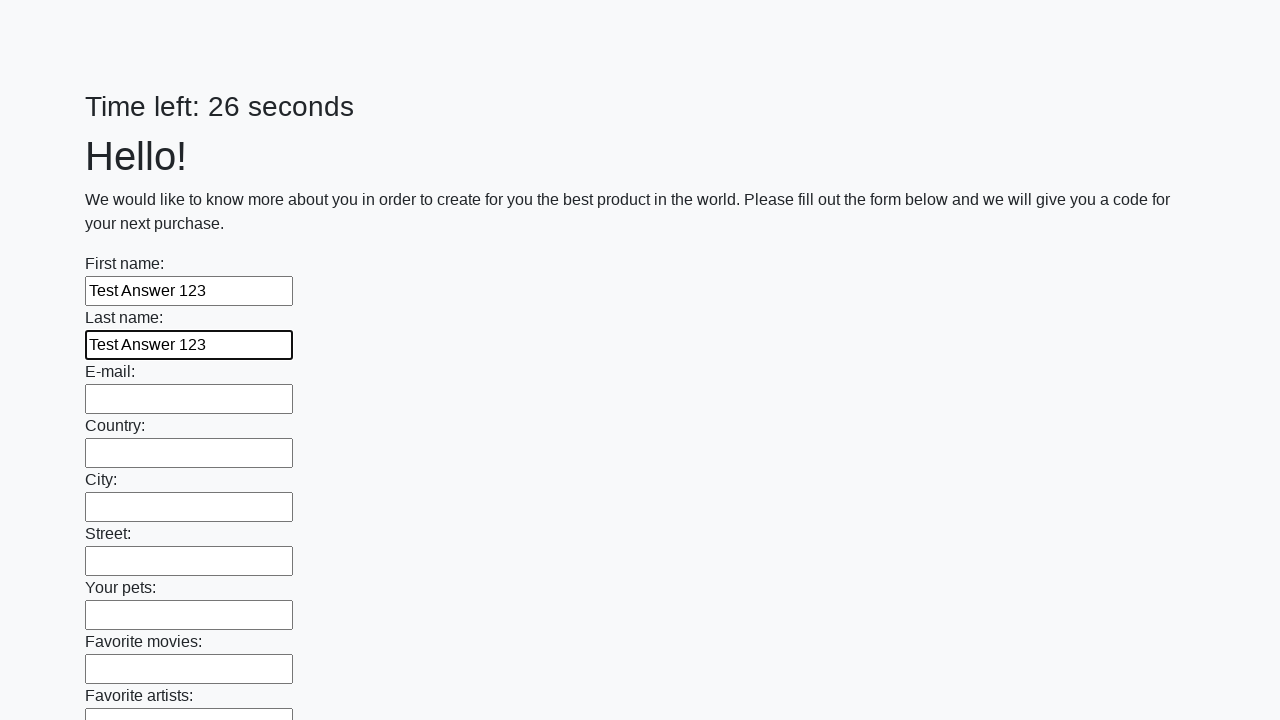

Filled input field 3 of 100 with 'Test Answer 123' on div.first_block input >> nth=2
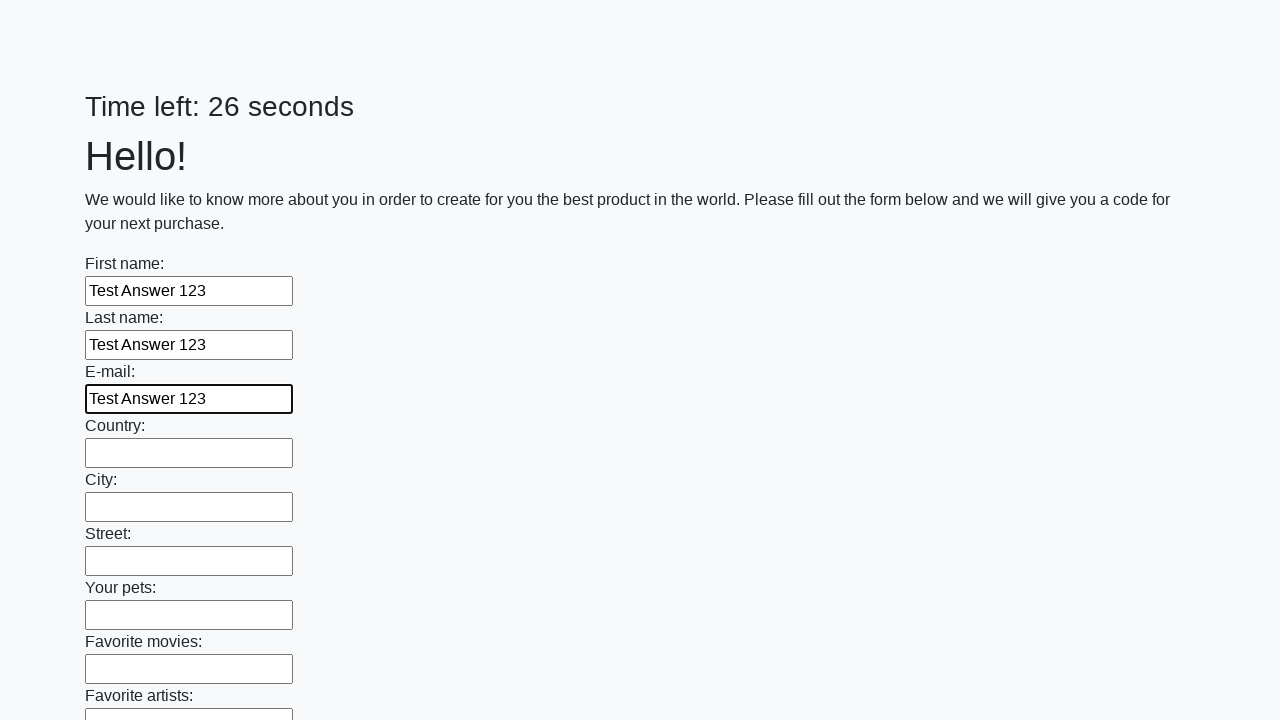

Filled input field 4 of 100 with 'Test Answer 123' on div.first_block input >> nth=3
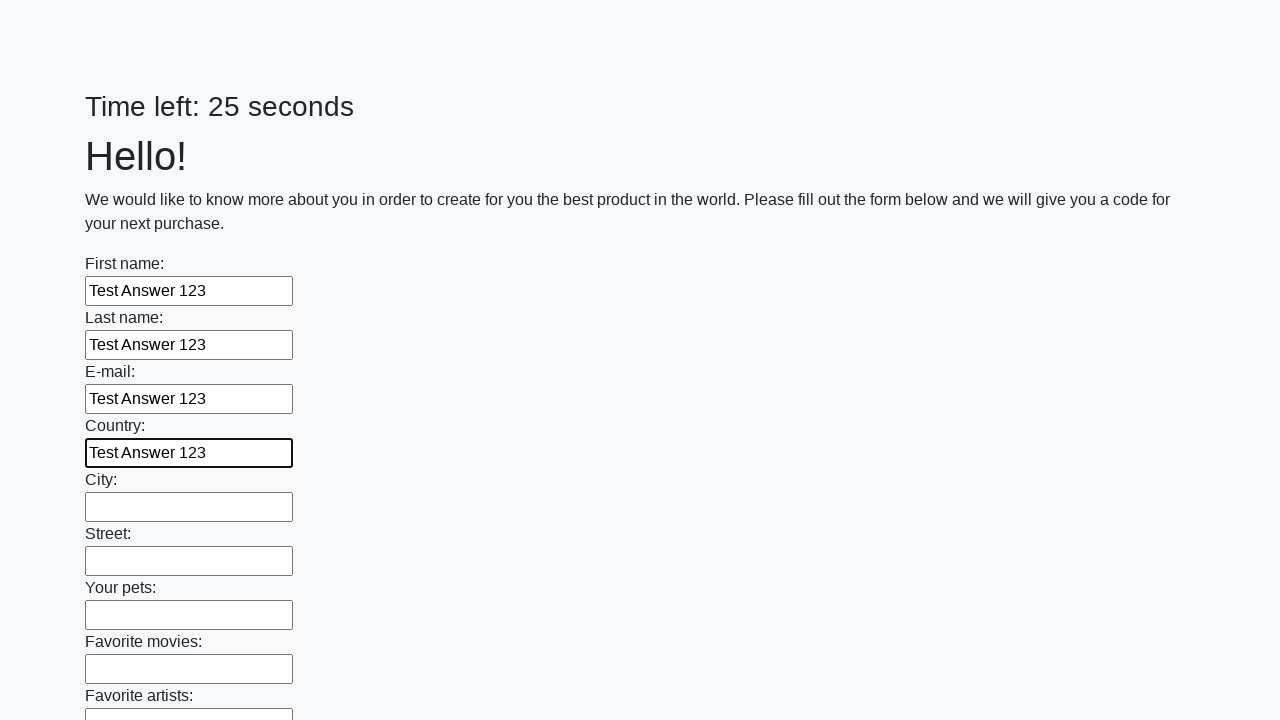

Filled input field 5 of 100 with 'Test Answer 123' on div.first_block input >> nth=4
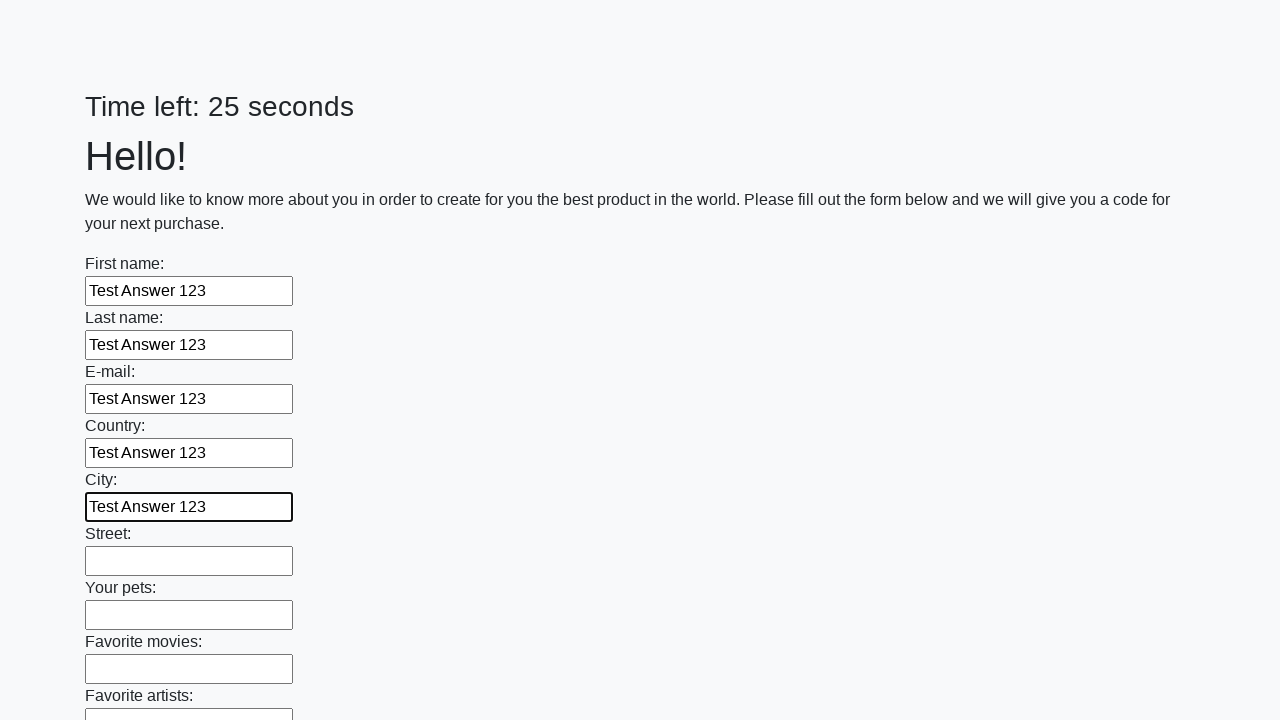

Filled input field 6 of 100 with 'Test Answer 123' on div.first_block input >> nth=5
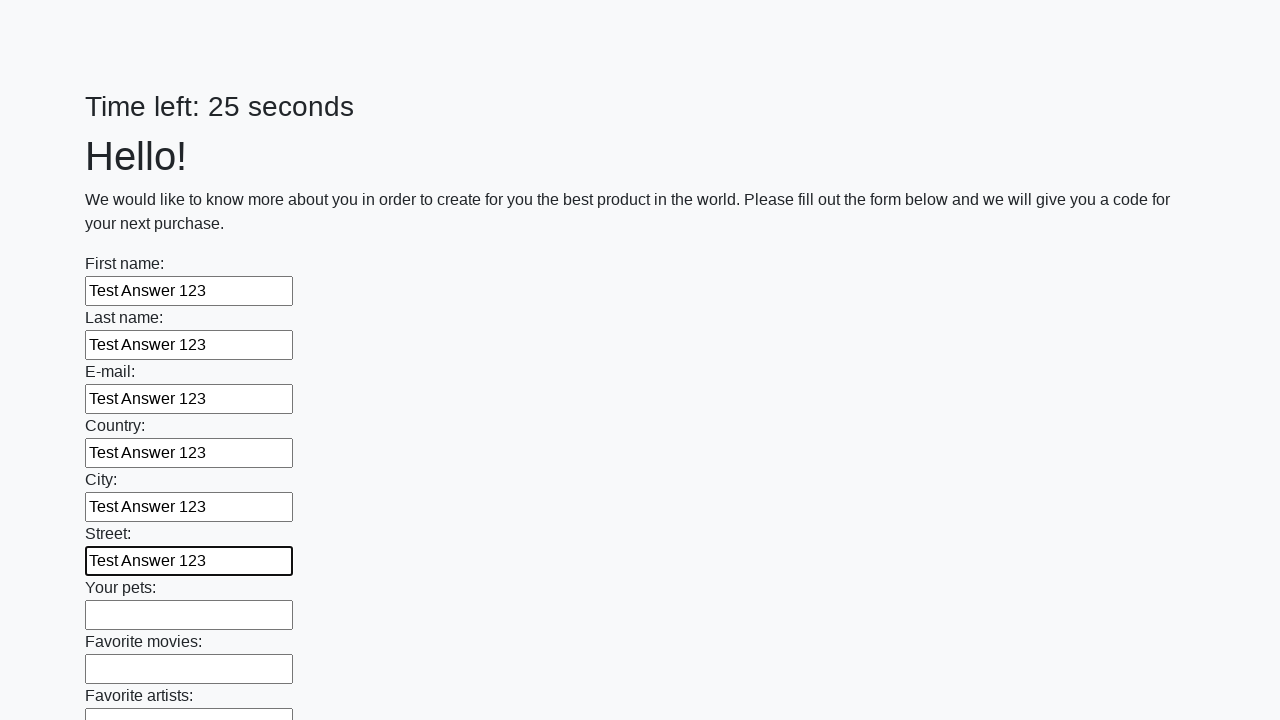

Filled input field 7 of 100 with 'Test Answer 123' on div.first_block input >> nth=6
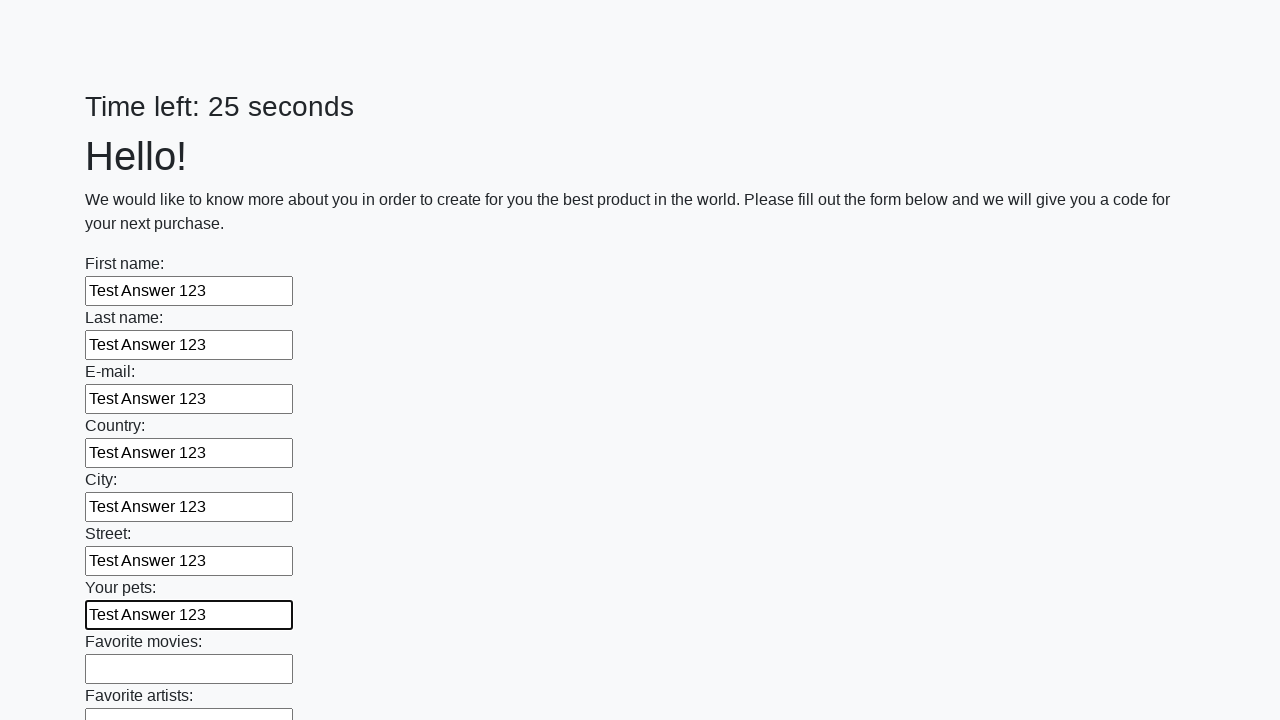

Filled input field 8 of 100 with 'Test Answer 123' on div.first_block input >> nth=7
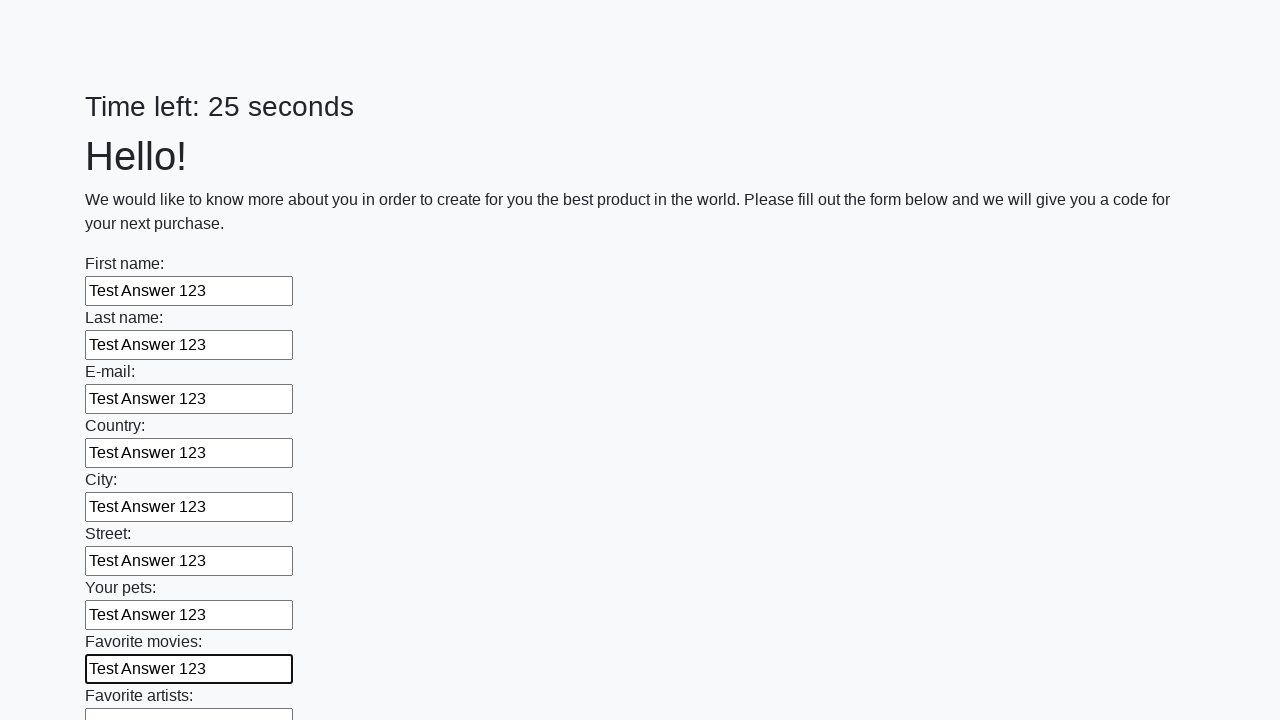

Filled input field 9 of 100 with 'Test Answer 123' on div.first_block input >> nth=8
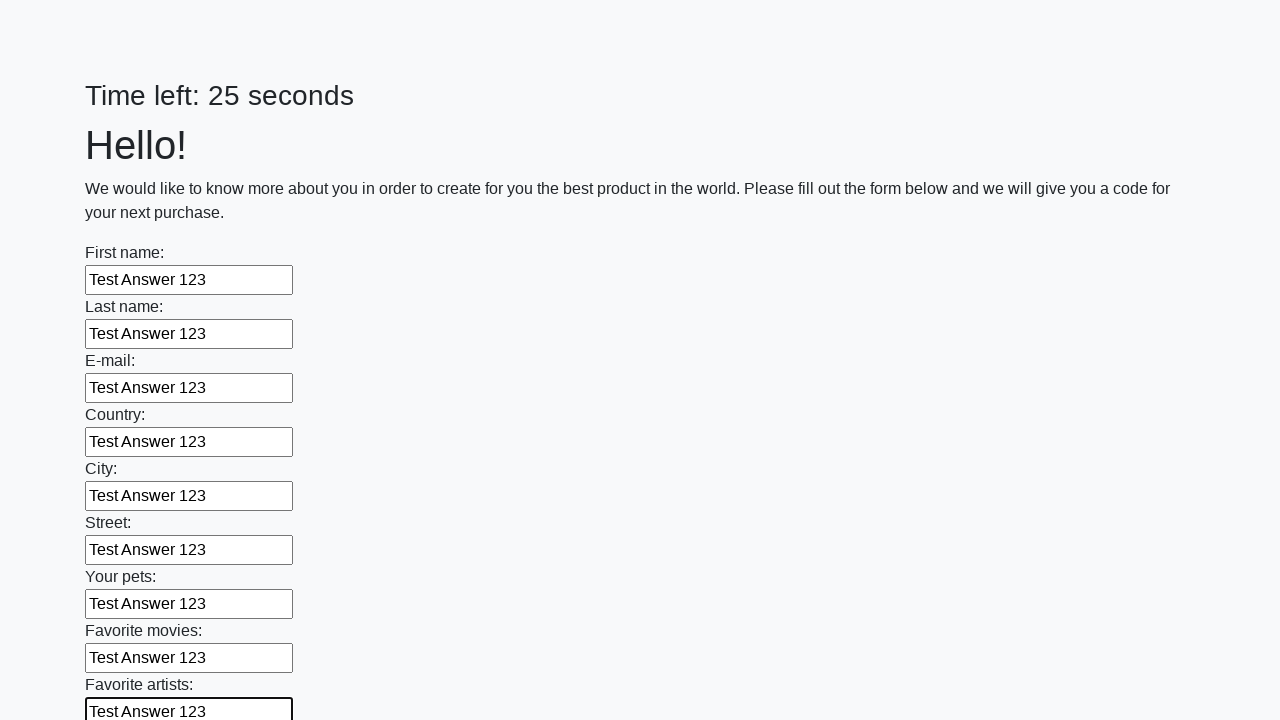

Filled input field 10 of 100 with 'Test Answer 123' on div.first_block input >> nth=9
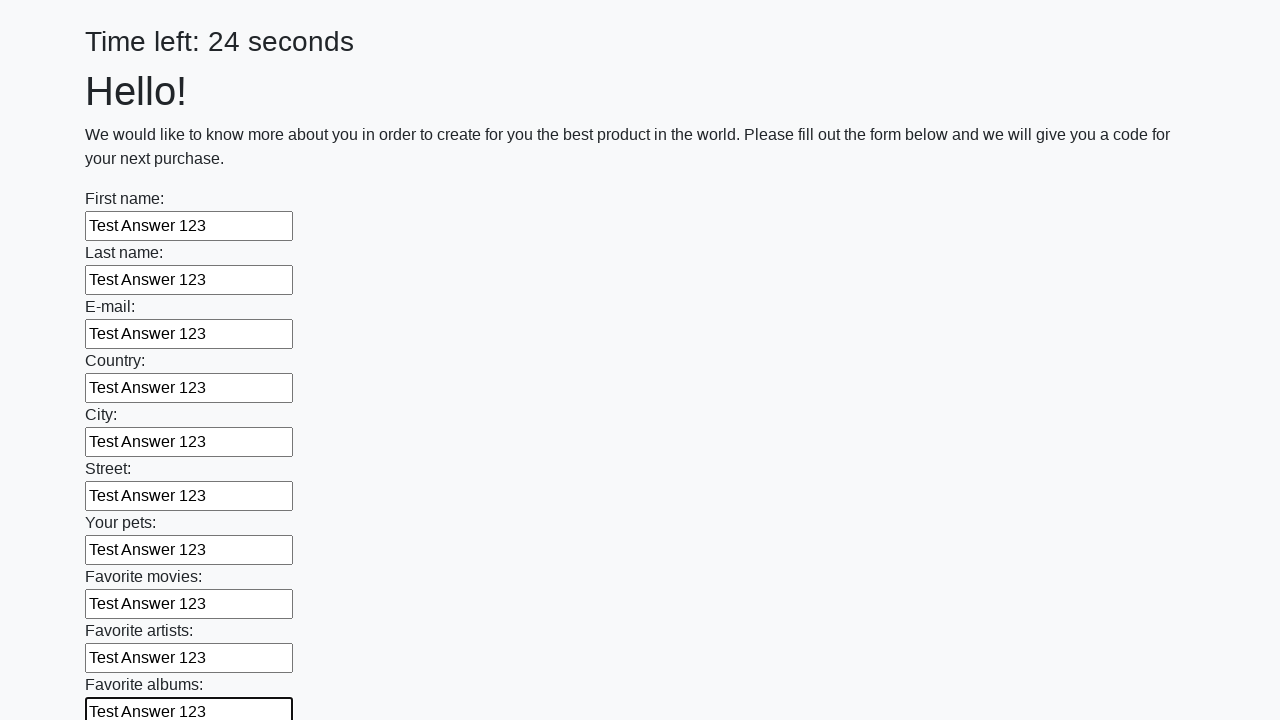

Filled input field 11 of 100 with 'Test Answer 123' on div.first_block input >> nth=10
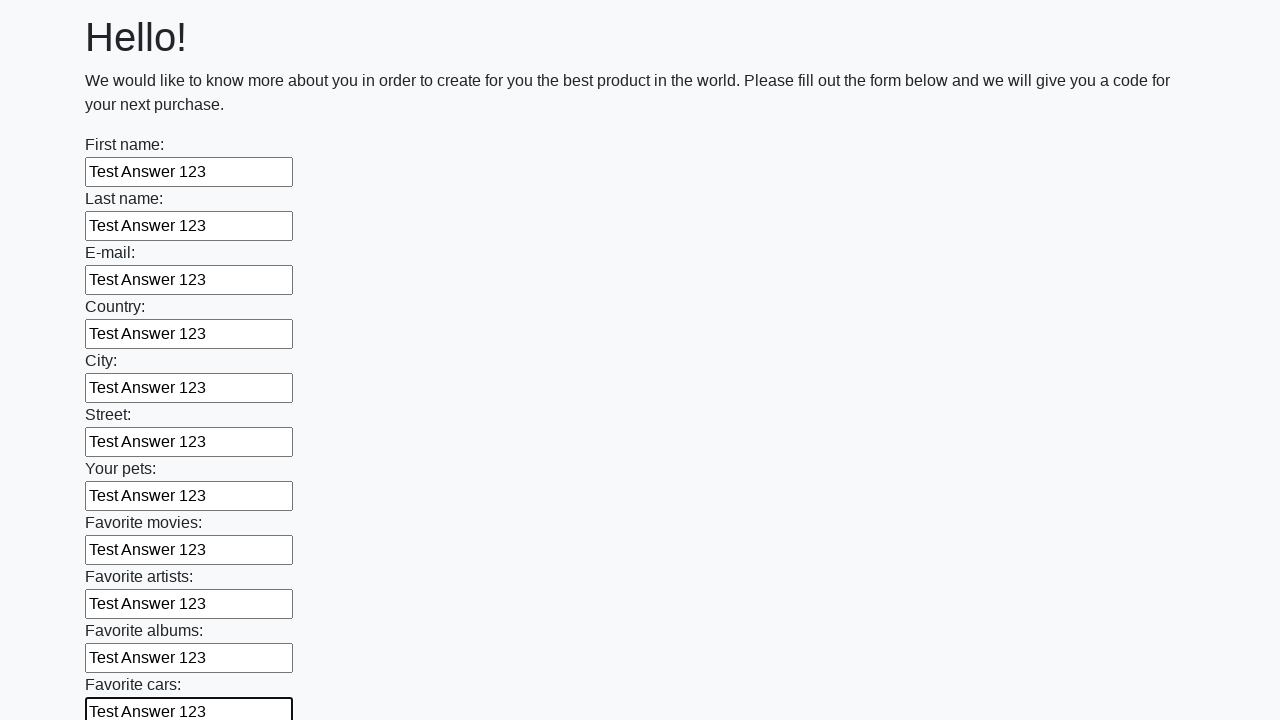

Filled input field 12 of 100 with 'Test Answer 123' on div.first_block input >> nth=11
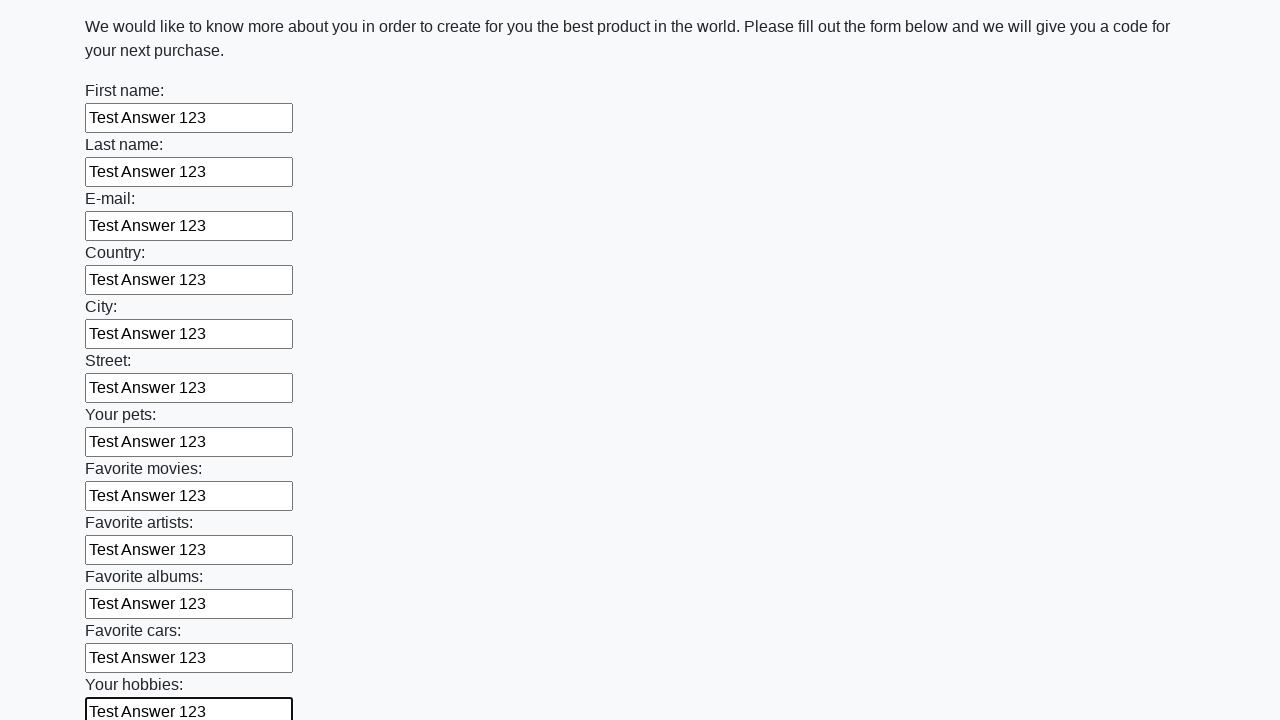

Filled input field 13 of 100 with 'Test Answer 123' on div.first_block input >> nth=12
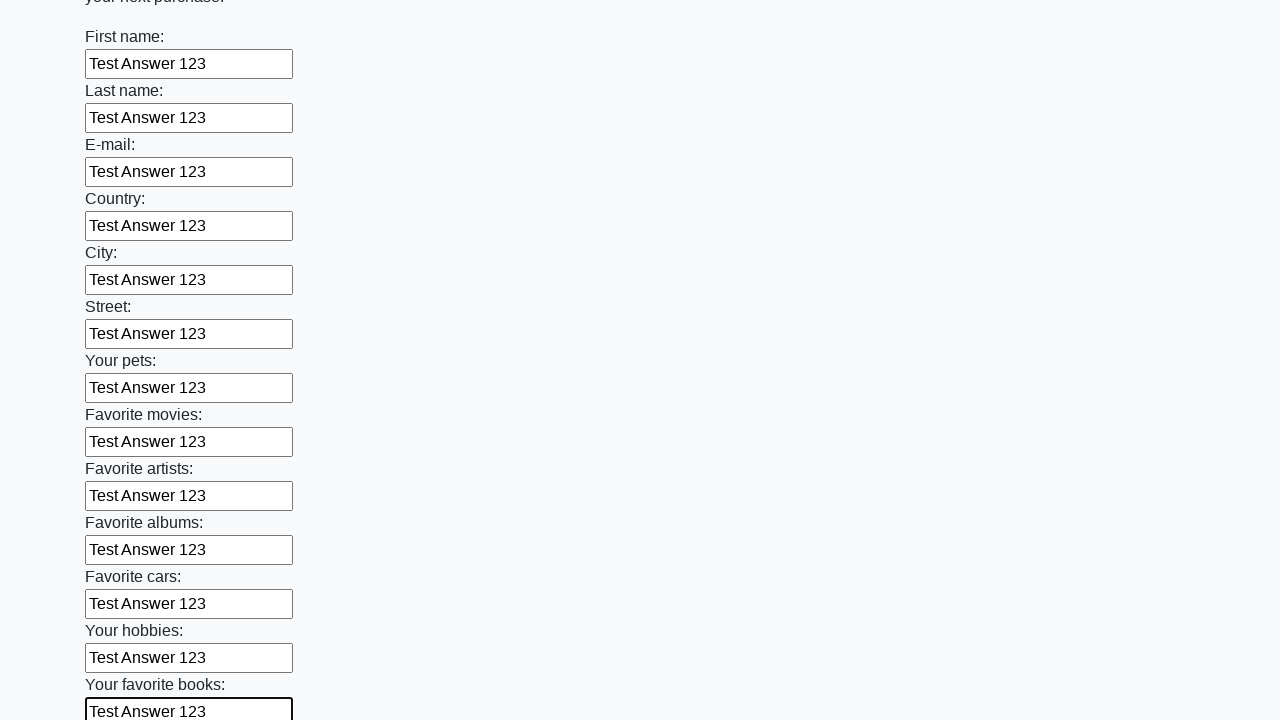

Filled input field 14 of 100 with 'Test Answer 123' on div.first_block input >> nth=13
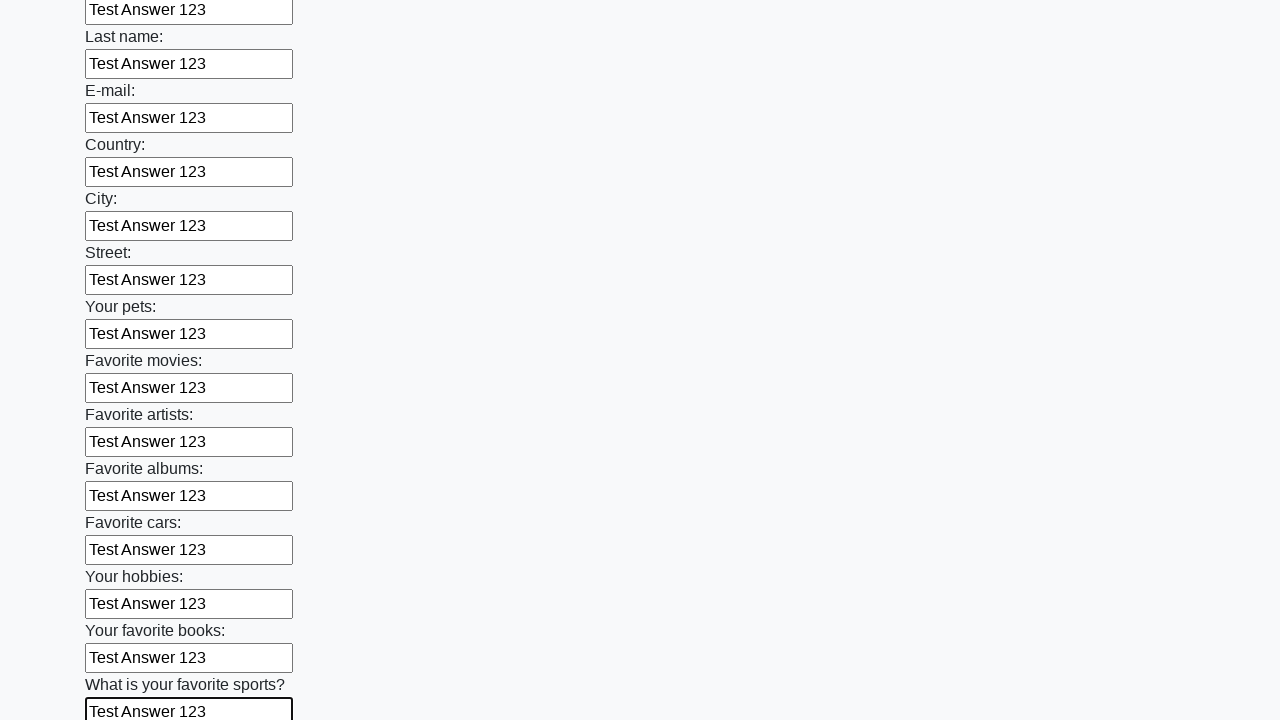

Filled input field 15 of 100 with 'Test Answer 123' on div.first_block input >> nth=14
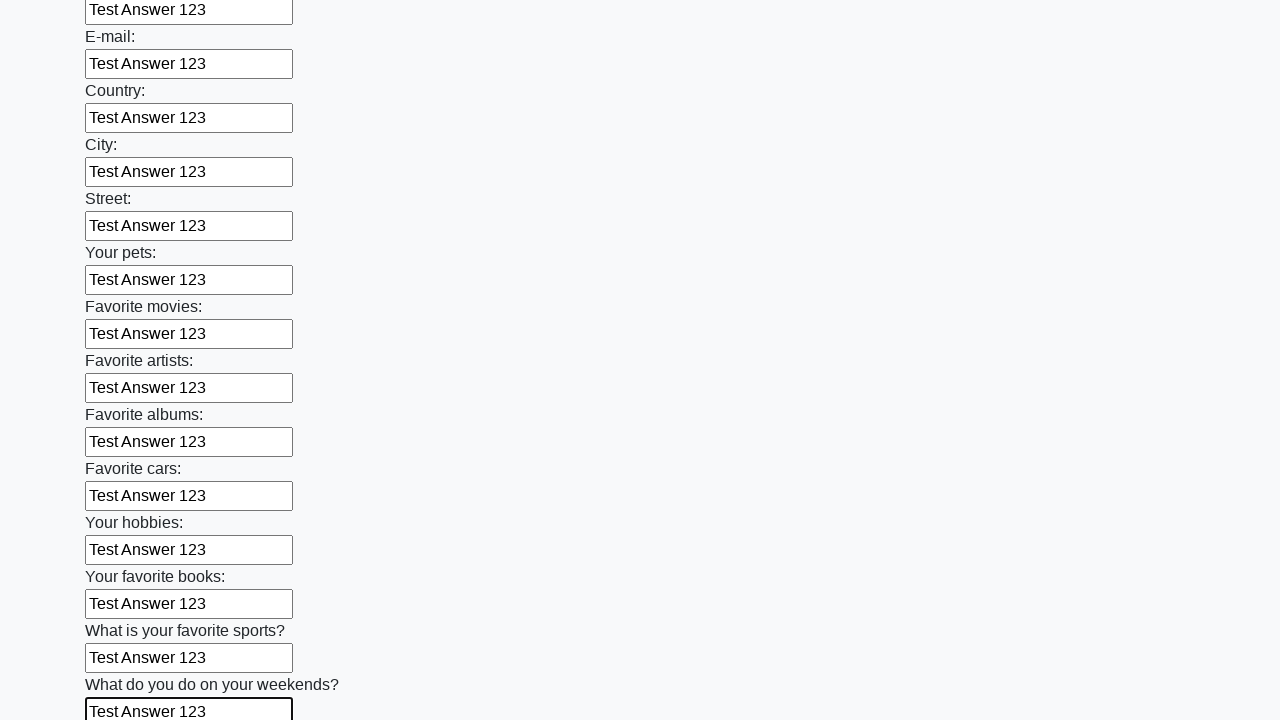

Filled input field 16 of 100 with 'Test Answer 123' on div.first_block input >> nth=15
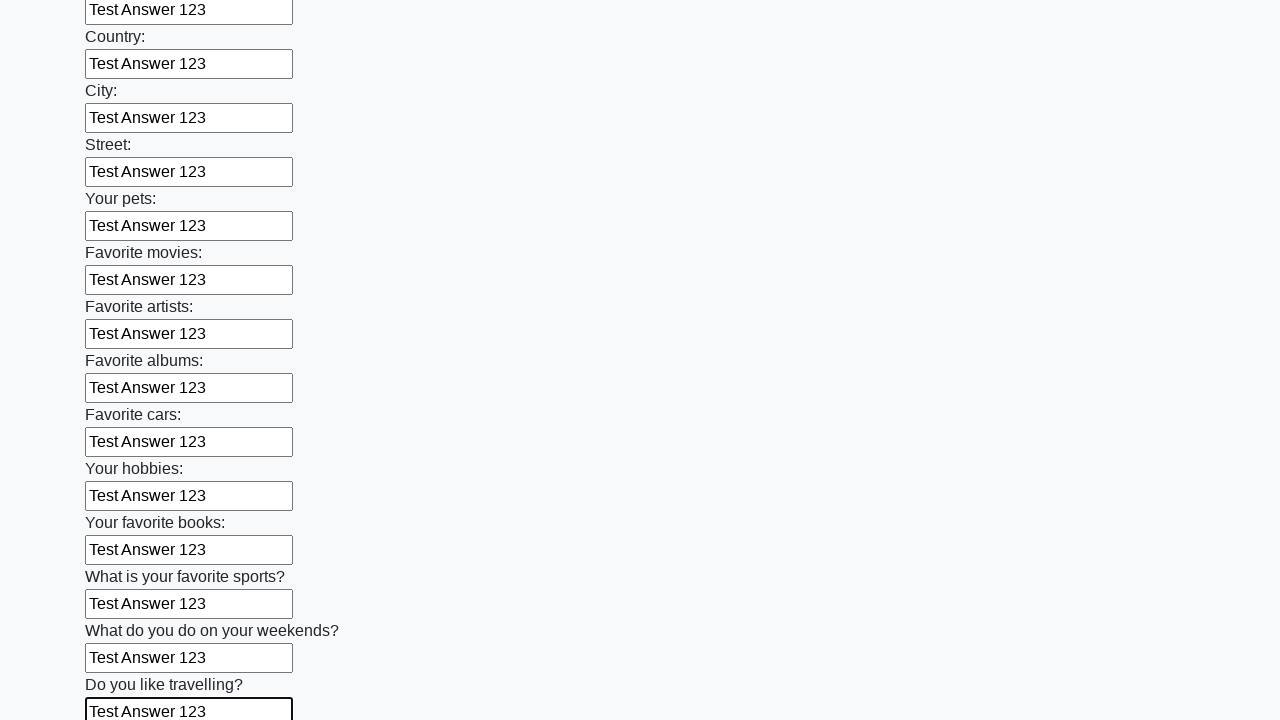

Filled input field 17 of 100 with 'Test Answer 123' on div.first_block input >> nth=16
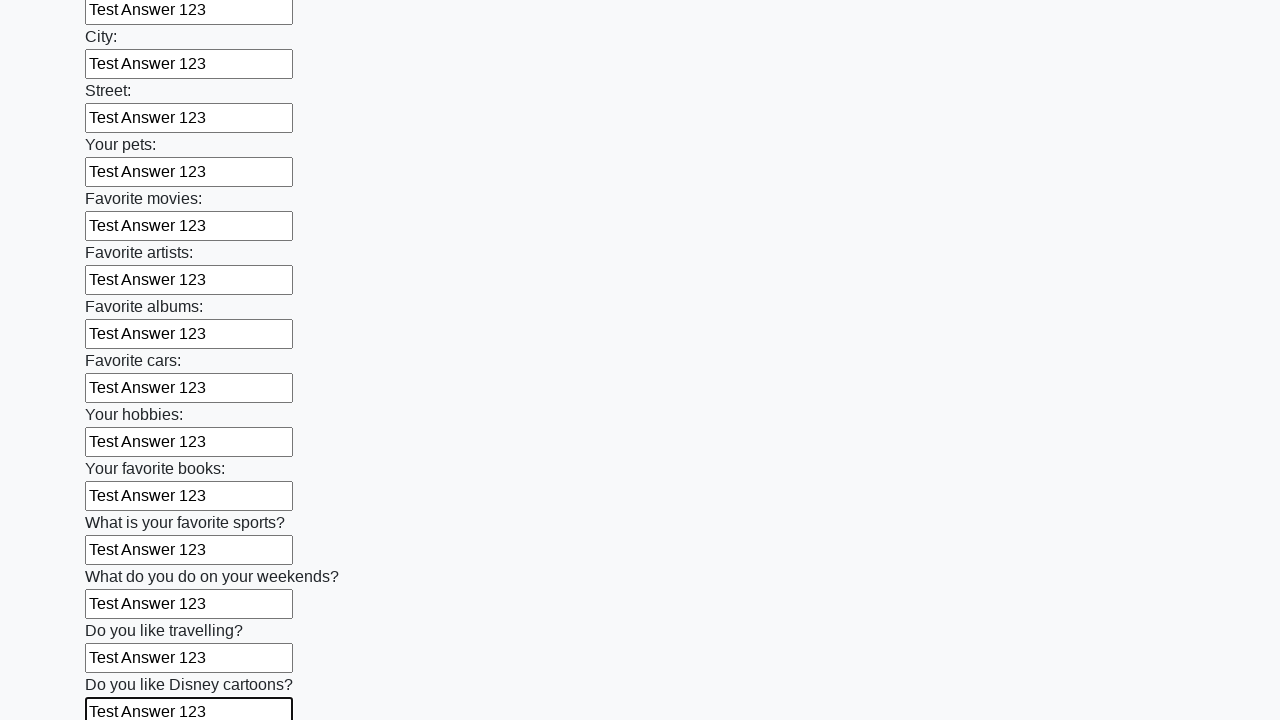

Filled input field 18 of 100 with 'Test Answer 123' on div.first_block input >> nth=17
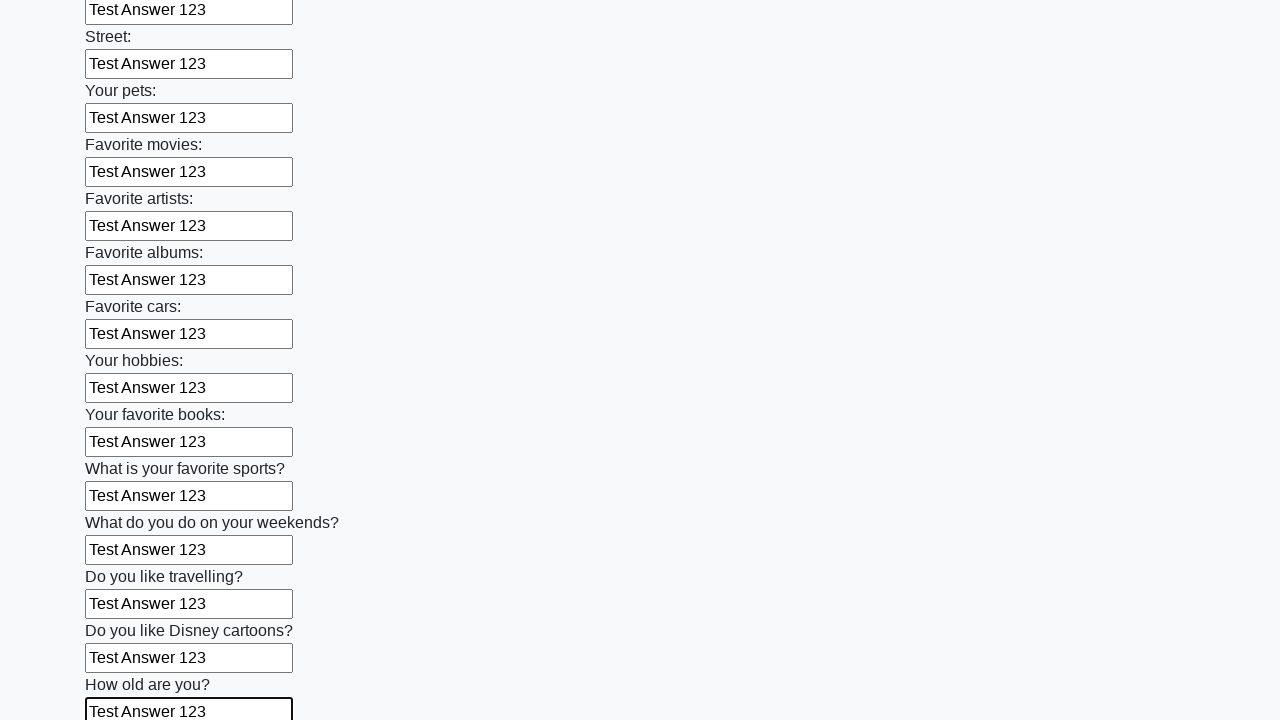

Filled input field 19 of 100 with 'Test Answer 123' on div.first_block input >> nth=18
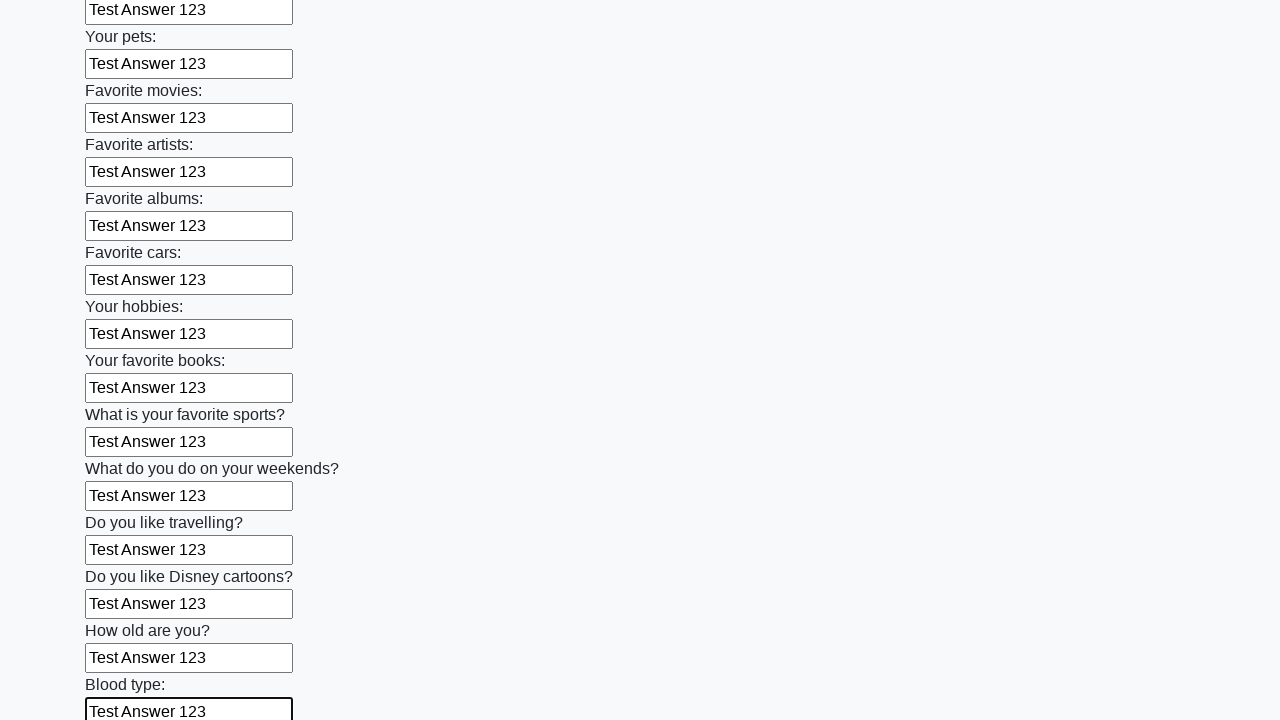

Filled input field 20 of 100 with 'Test Answer 123' on div.first_block input >> nth=19
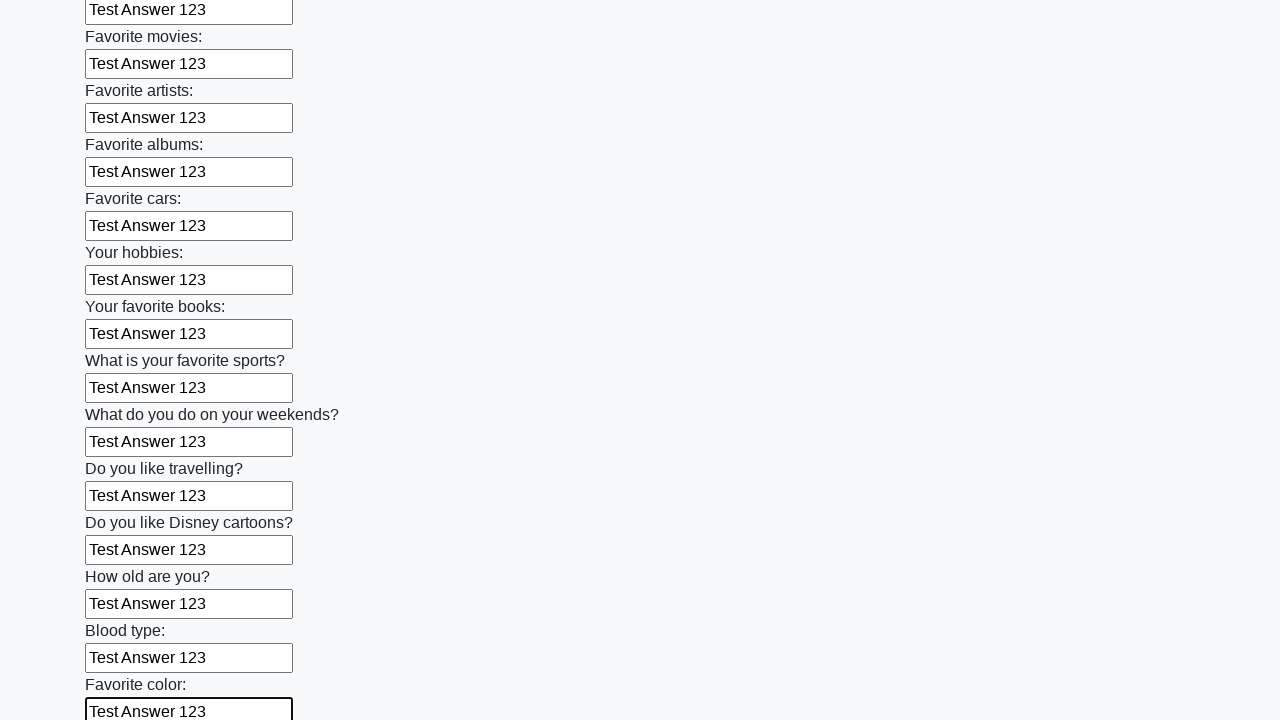

Filled input field 21 of 100 with 'Test Answer 123' on div.first_block input >> nth=20
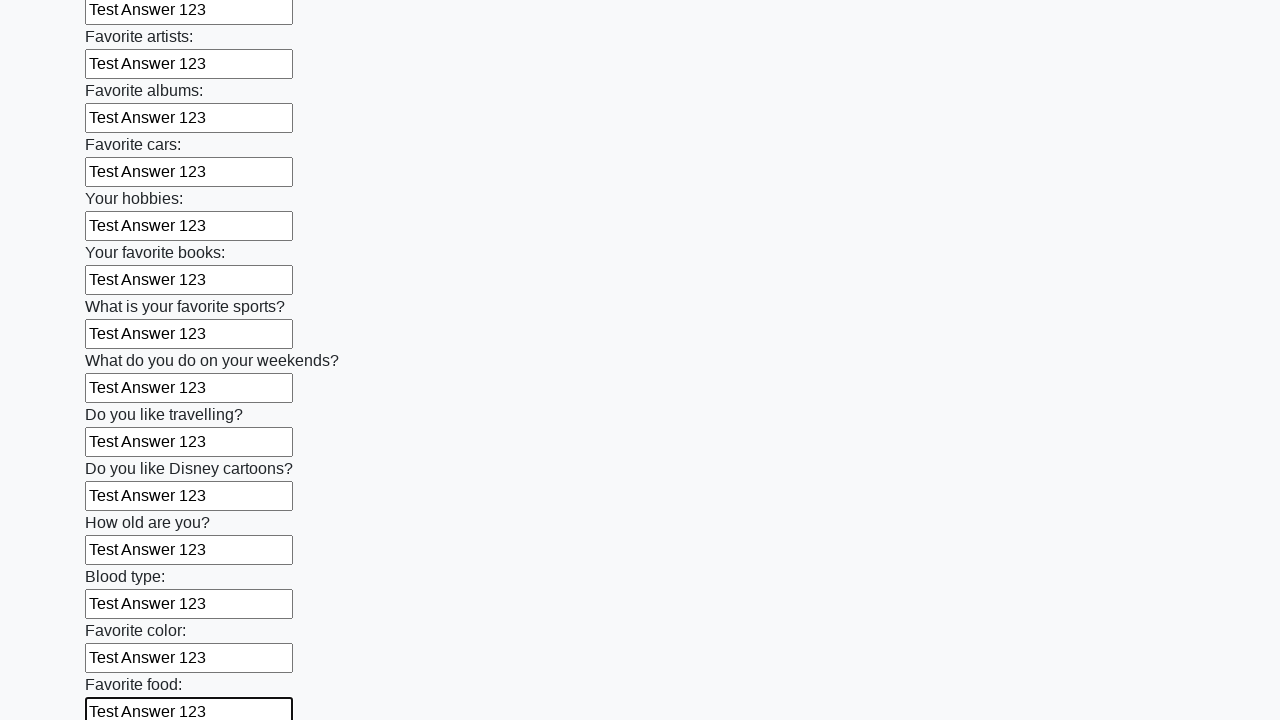

Filled input field 22 of 100 with 'Test Answer 123' on div.first_block input >> nth=21
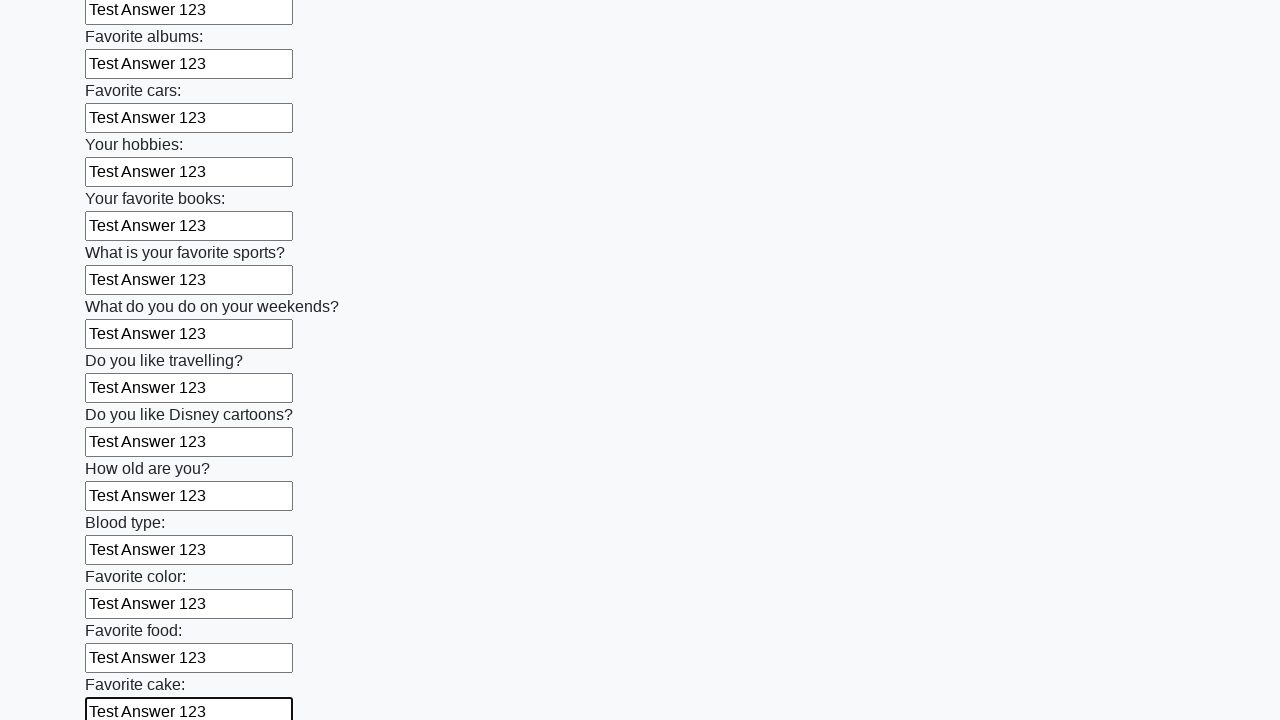

Filled input field 23 of 100 with 'Test Answer 123' on div.first_block input >> nth=22
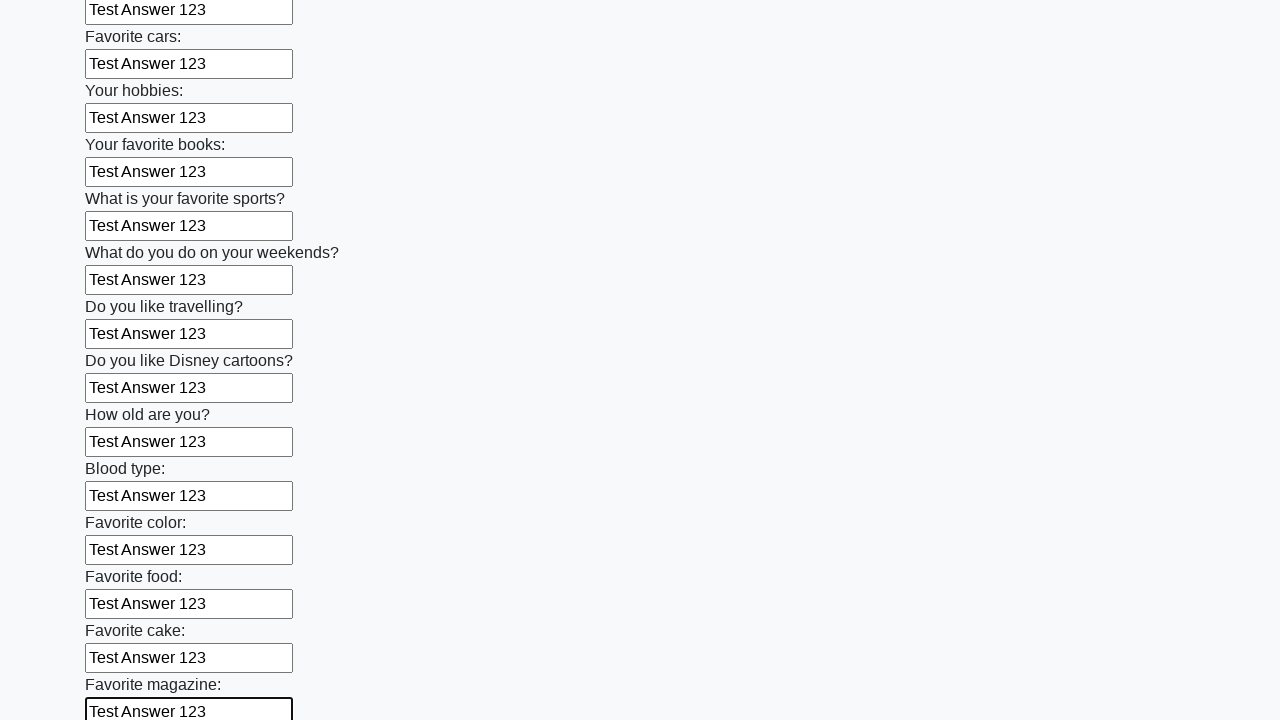

Filled input field 24 of 100 with 'Test Answer 123' on div.first_block input >> nth=23
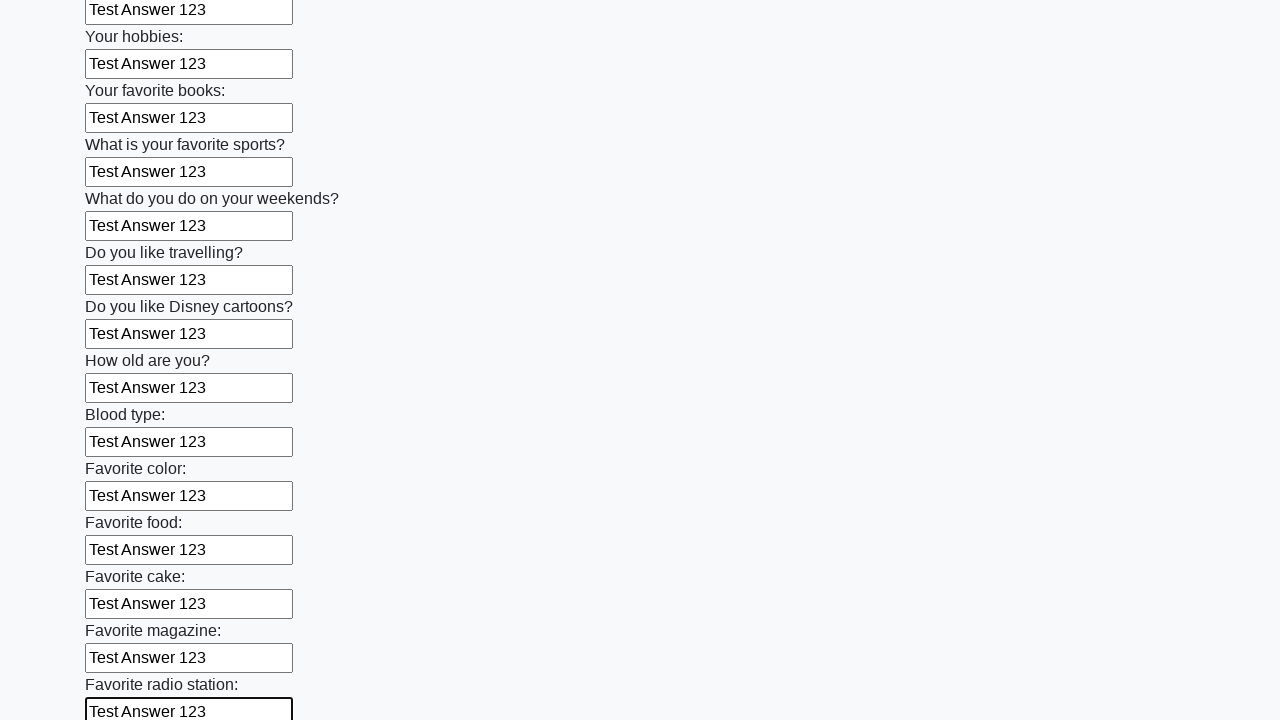

Filled input field 25 of 100 with 'Test Answer 123' on div.first_block input >> nth=24
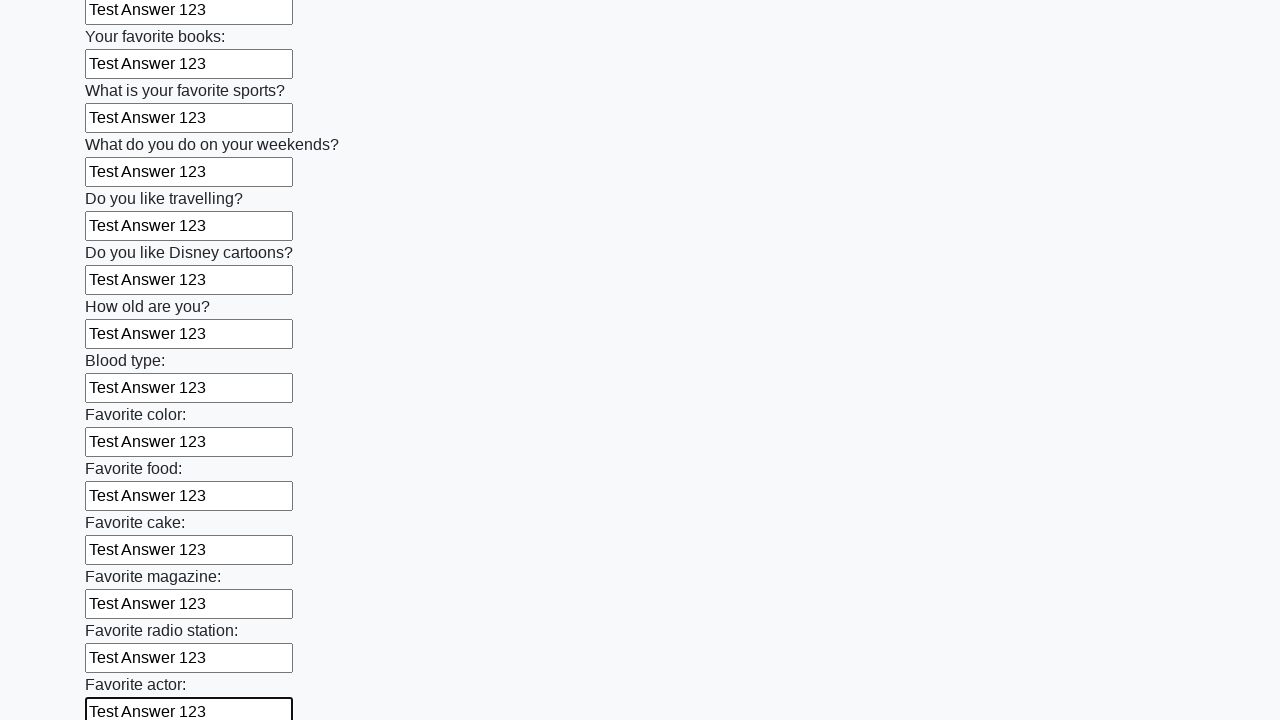

Filled input field 26 of 100 with 'Test Answer 123' on div.first_block input >> nth=25
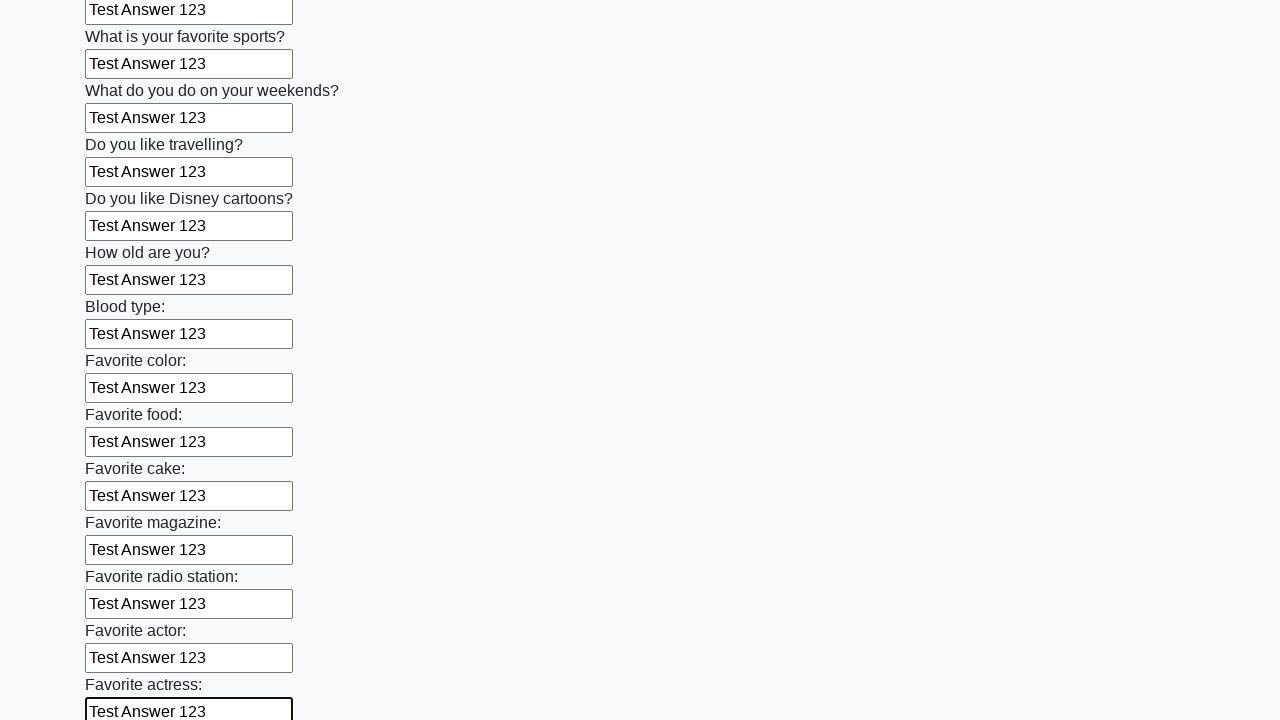

Filled input field 27 of 100 with 'Test Answer 123' on div.first_block input >> nth=26
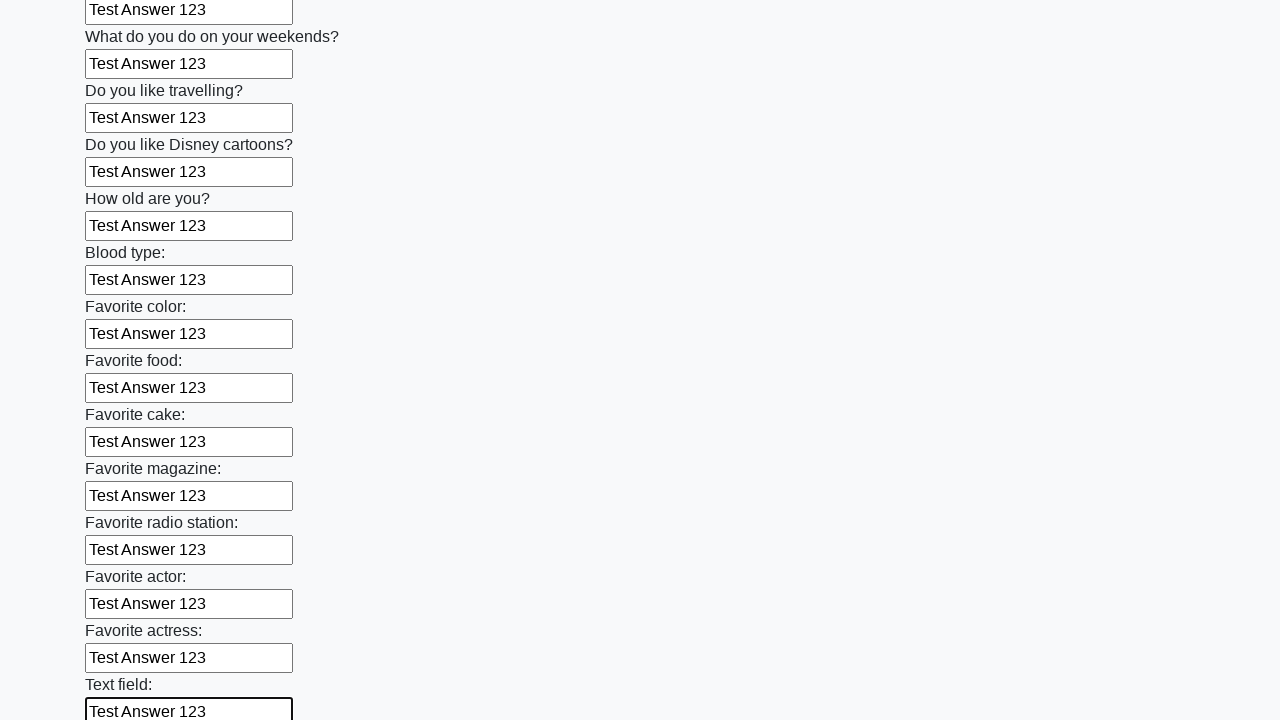

Filled input field 28 of 100 with 'Test Answer 123' on div.first_block input >> nth=27
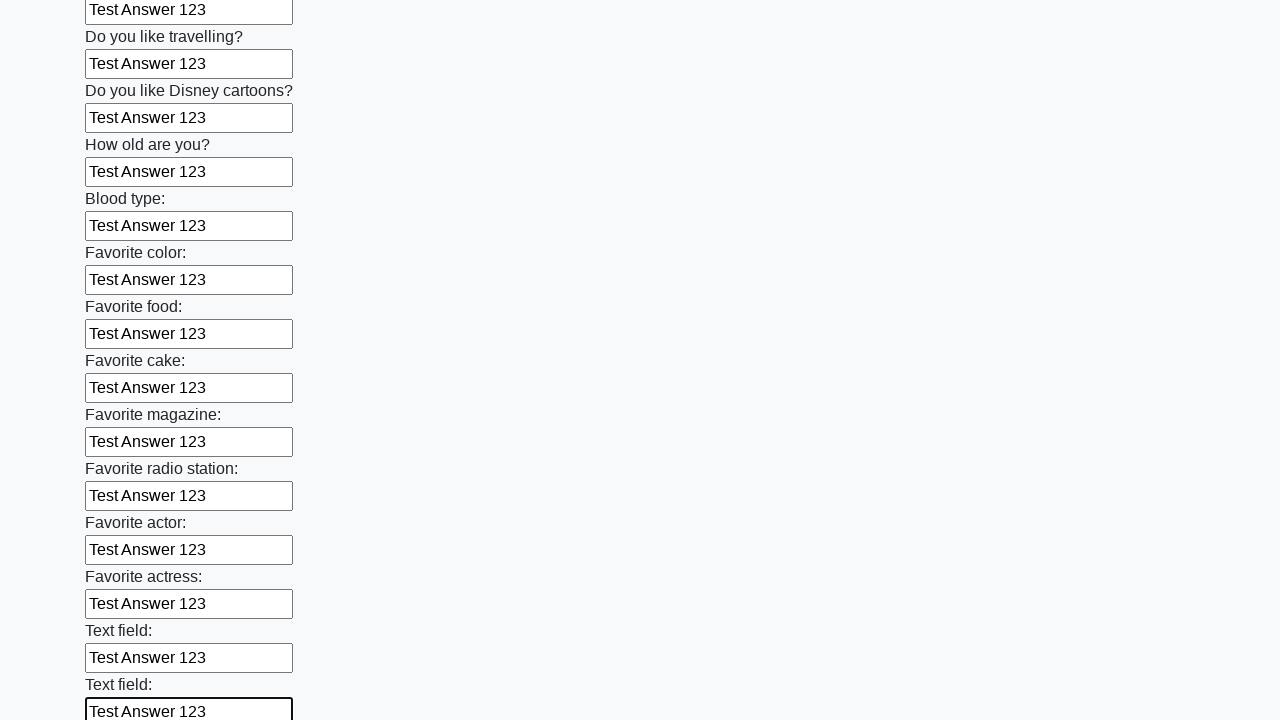

Filled input field 29 of 100 with 'Test Answer 123' on div.first_block input >> nth=28
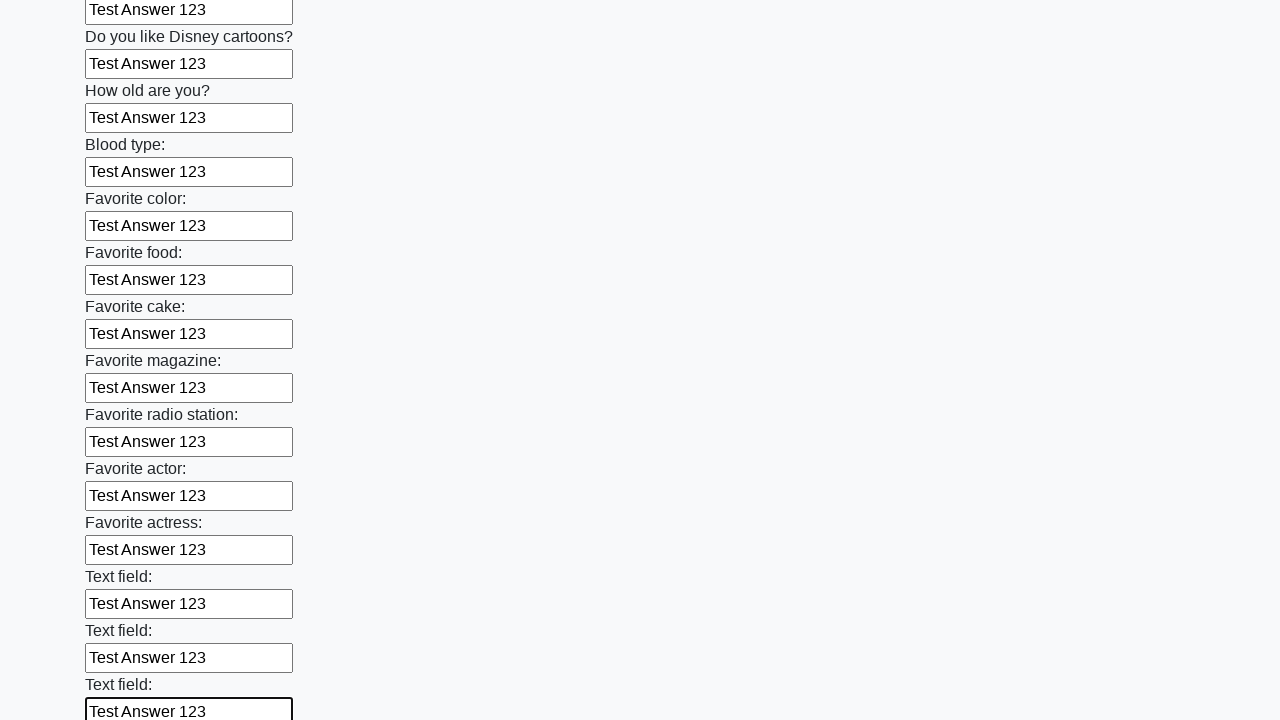

Filled input field 30 of 100 with 'Test Answer 123' on div.first_block input >> nth=29
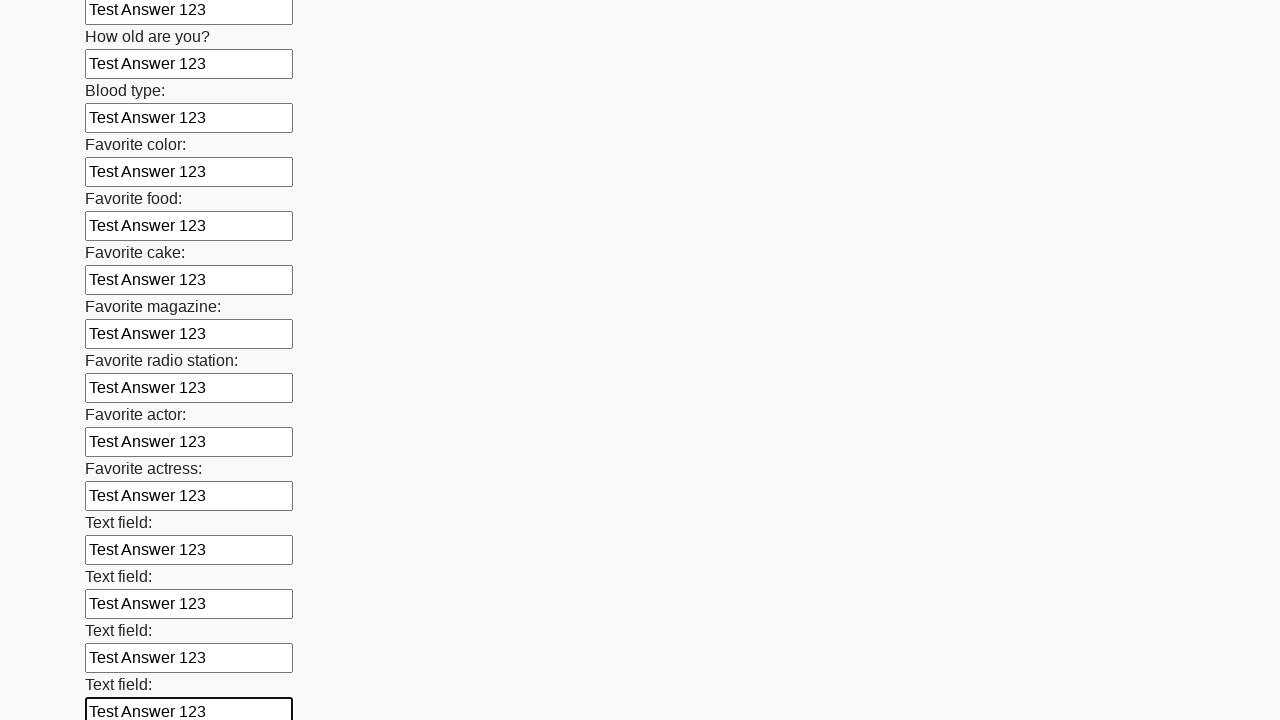

Filled input field 31 of 100 with 'Test Answer 123' on div.first_block input >> nth=30
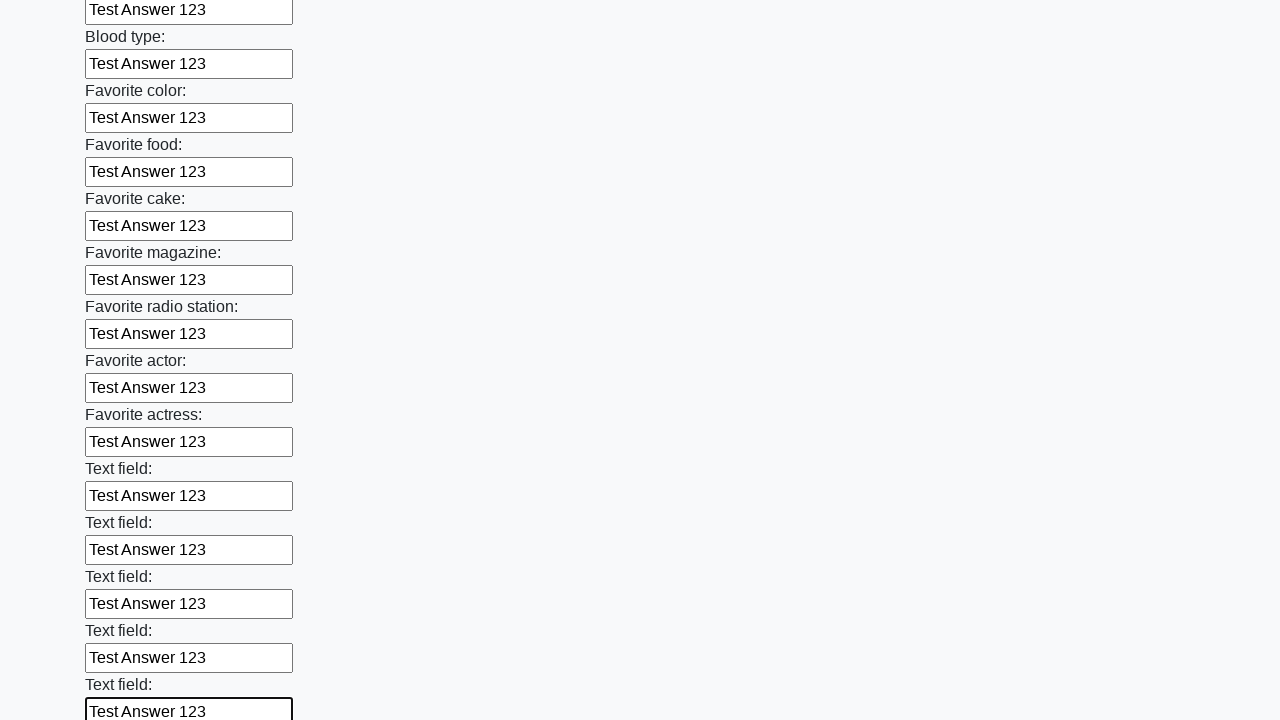

Filled input field 32 of 100 with 'Test Answer 123' on div.first_block input >> nth=31
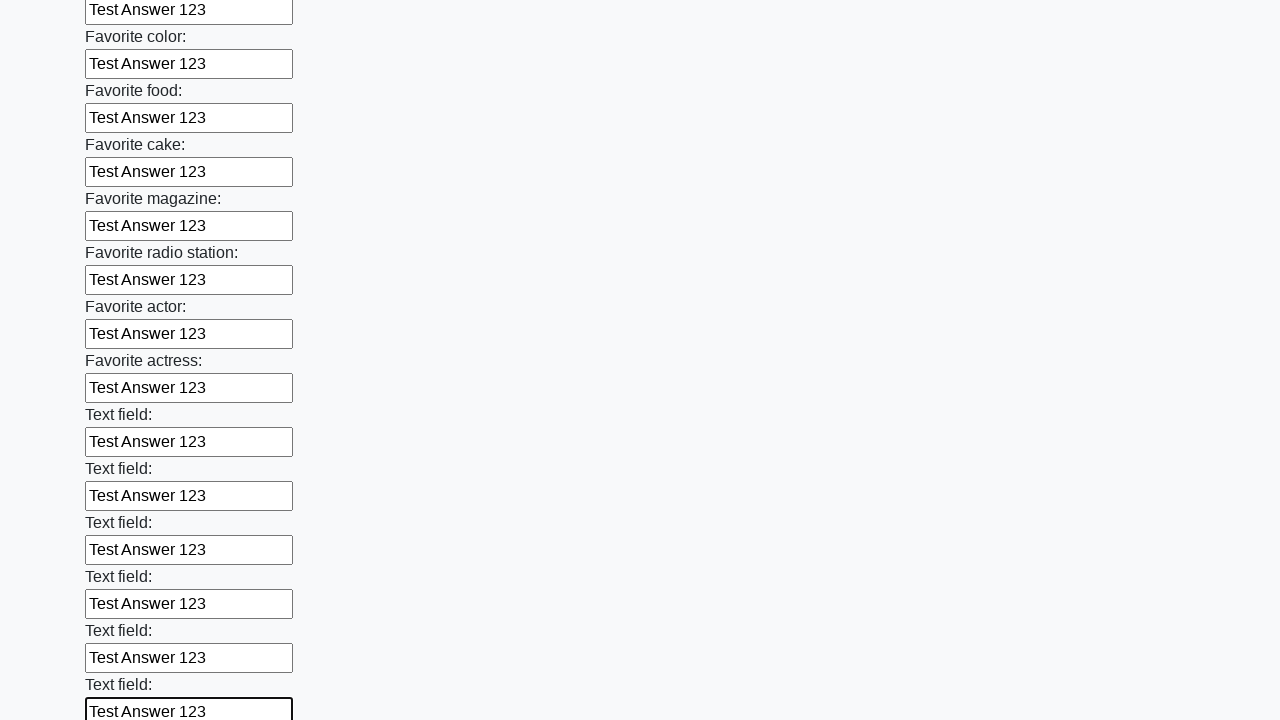

Filled input field 33 of 100 with 'Test Answer 123' on div.first_block input >> nth=32
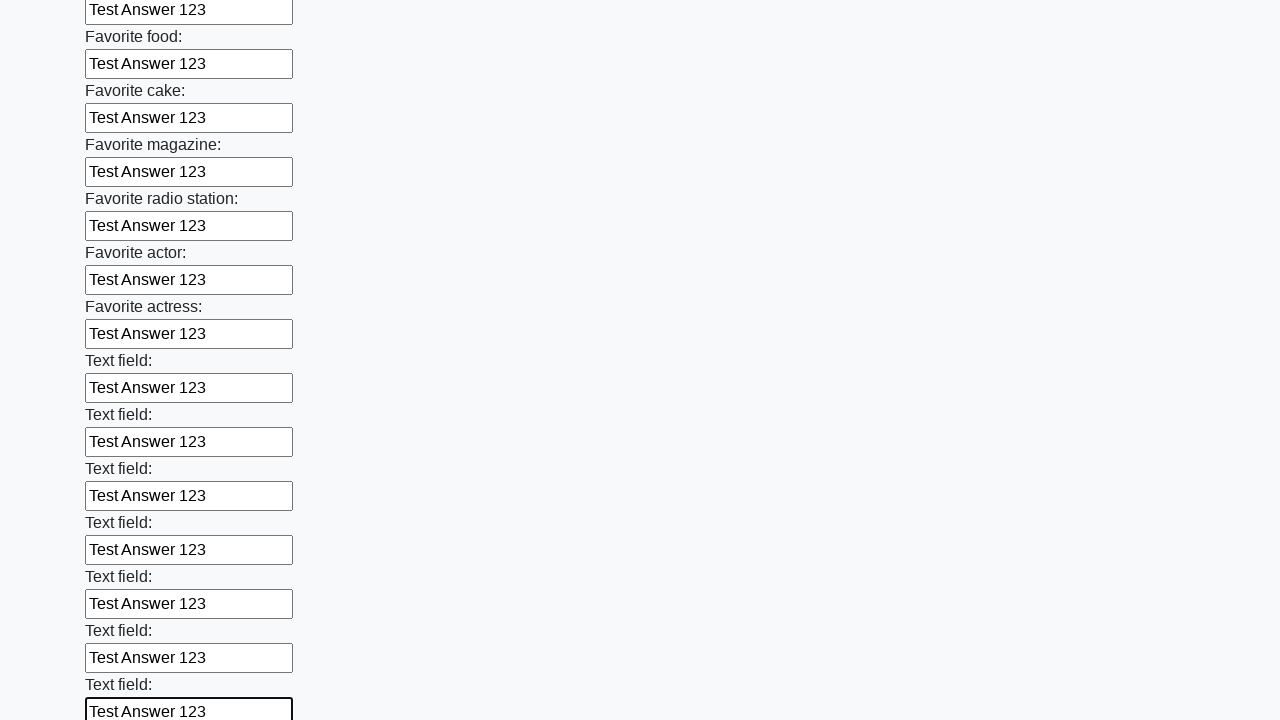

Filled input field 34 of 100 with 'Test Answer 123' on div.first_block input >> nth=33
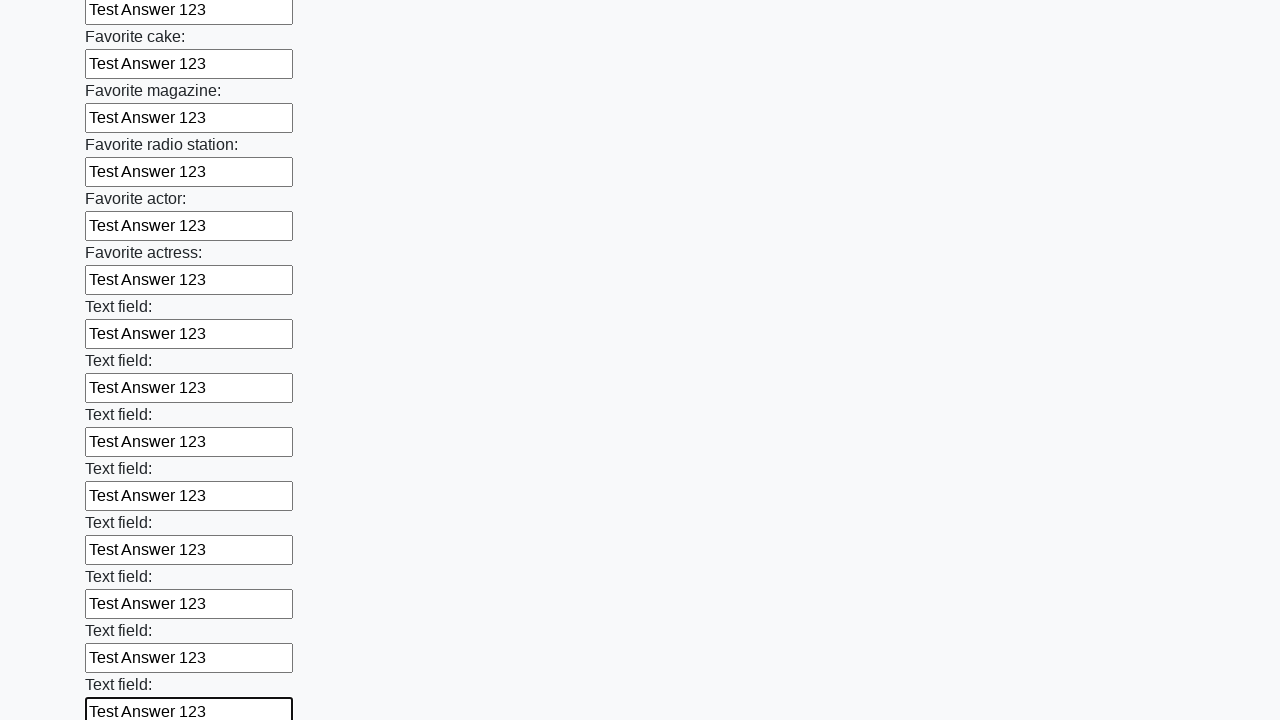

Filled input field 35 of 100 with 'Test Answer 123' on div.first_block input >> nth=34
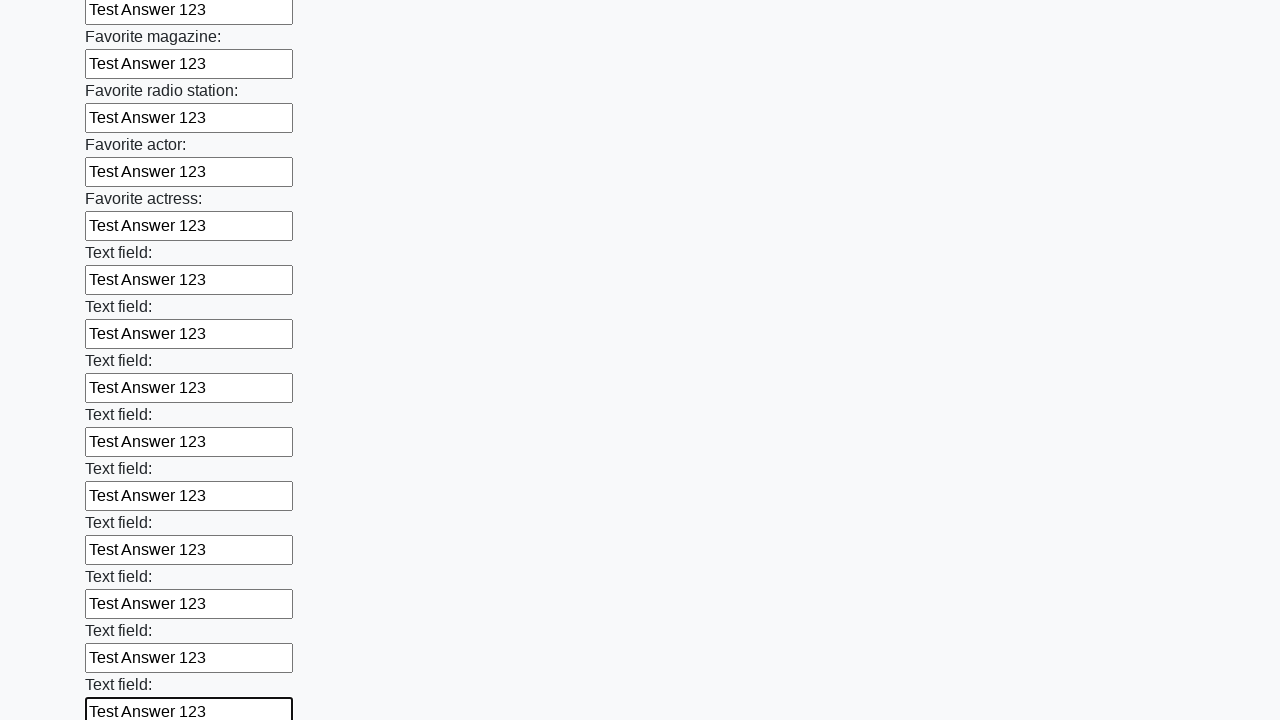

Filled input field 36 of 100 with 'Test Answer 123' on div.first_block input >> nth=35
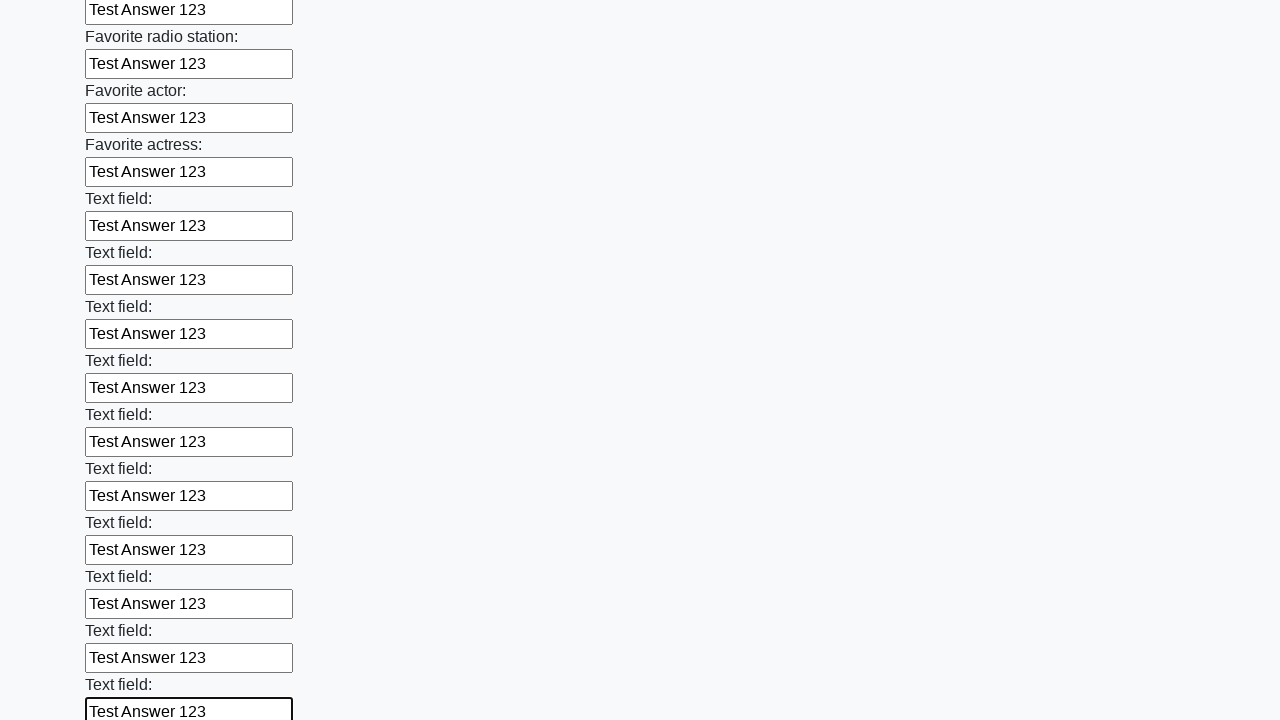

Filled input field 37 of 100 with 'Test Answer 123' on div.first_block input >> nth=36
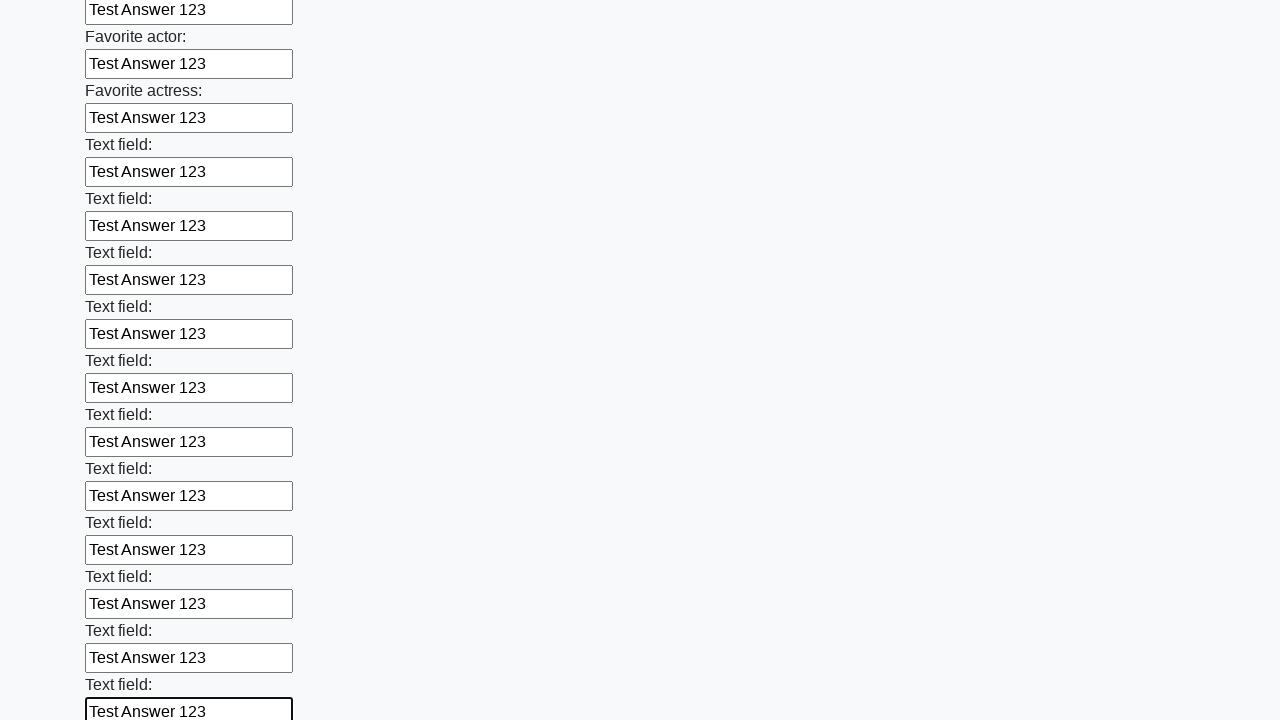

Filled input field 38 of 100 with 'Test Answer 123' on div.first_block input >> nth=37
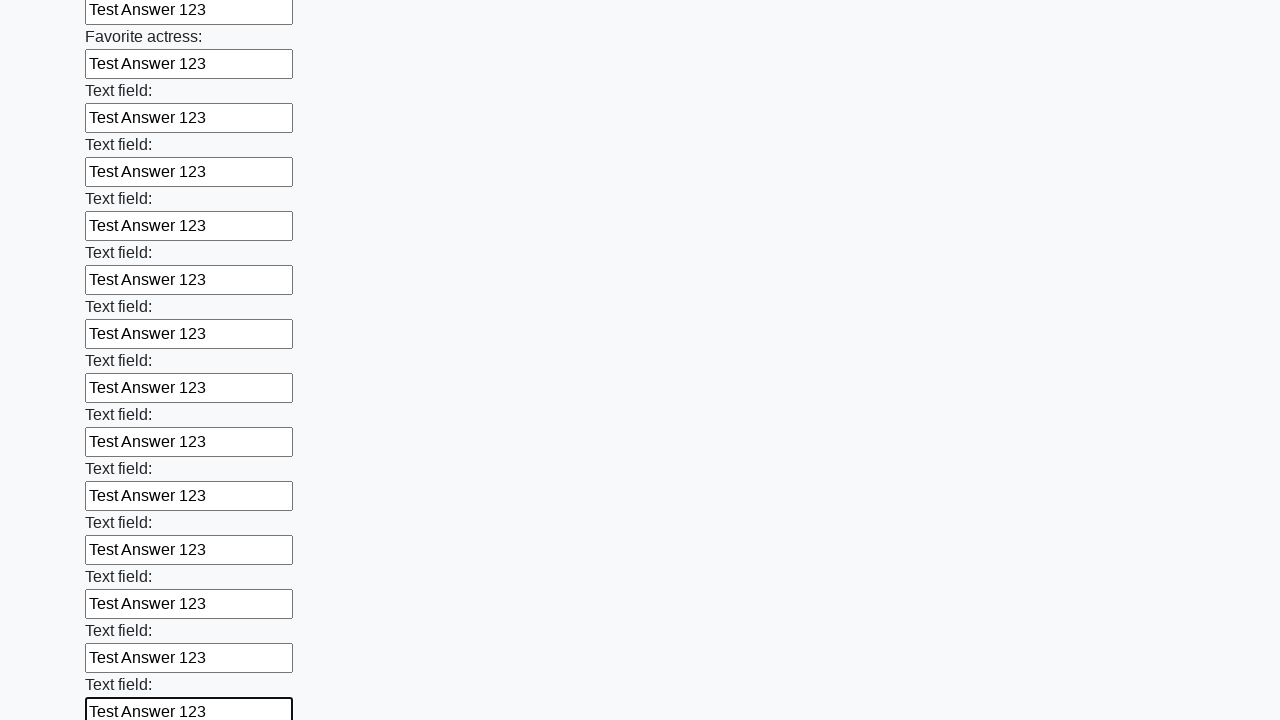

Filled input field 39 of 100 with 'Test Answer 123' on div.first_block input >> nth=38
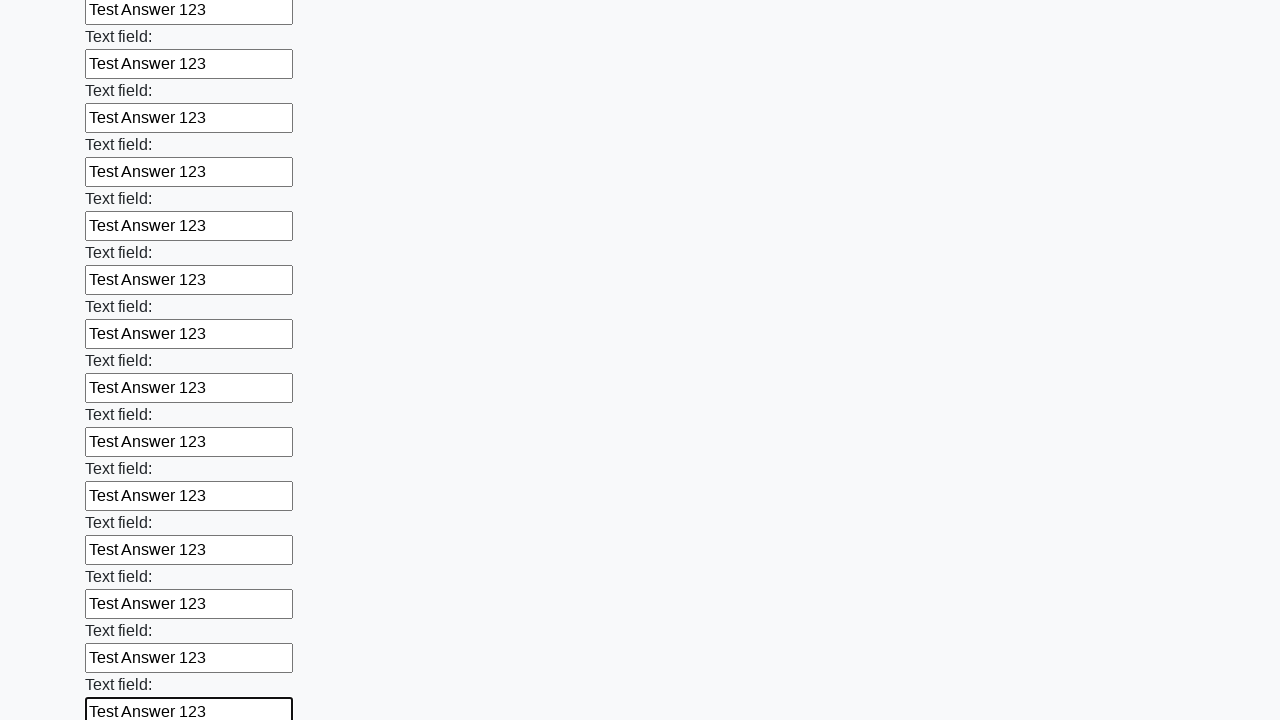

Filled input field 40 of 100 with 'Test Answer 123' on div.first_block input >> nth=39
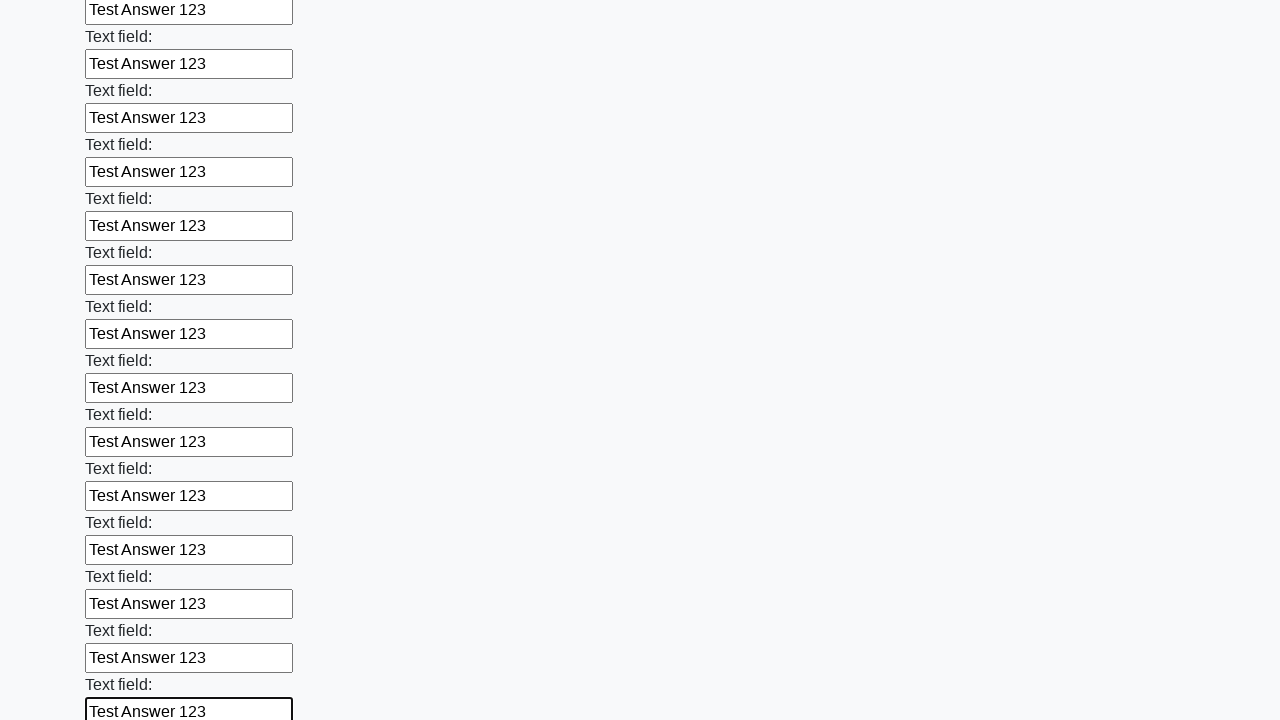

Filled input field 41 of 100 with 'Test Answer 123' on div.first_block input >> nth=40
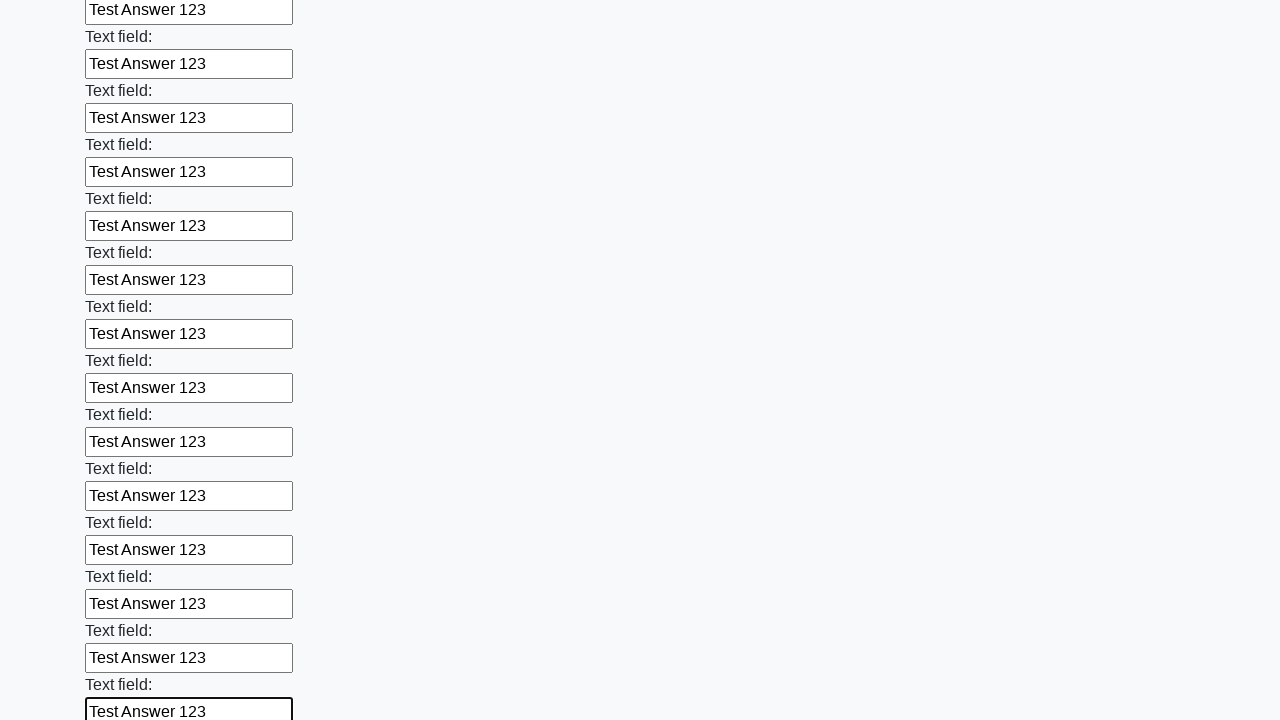

Filled input field 42 of 100 with 'Test Answer 123' on div.first_block input >> nth=41
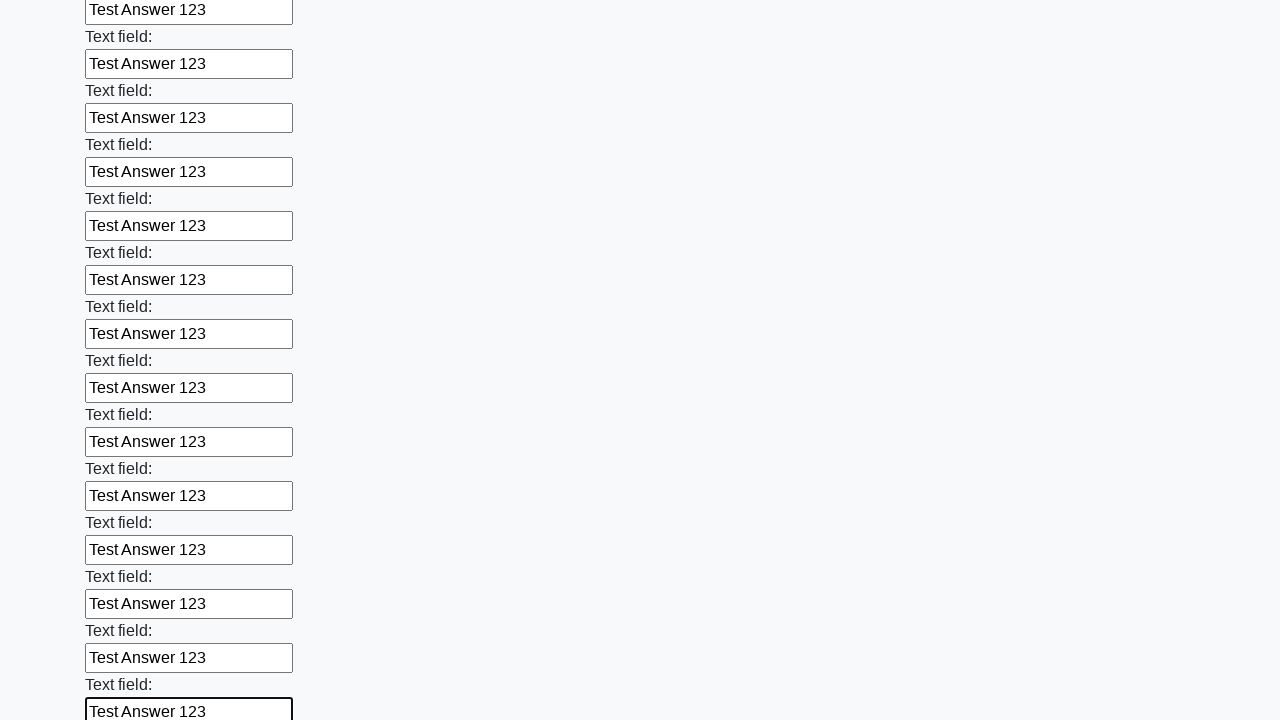

Filled input field 43 of 100 with 'Test Answer 123' on div.first_block input >> nth=42
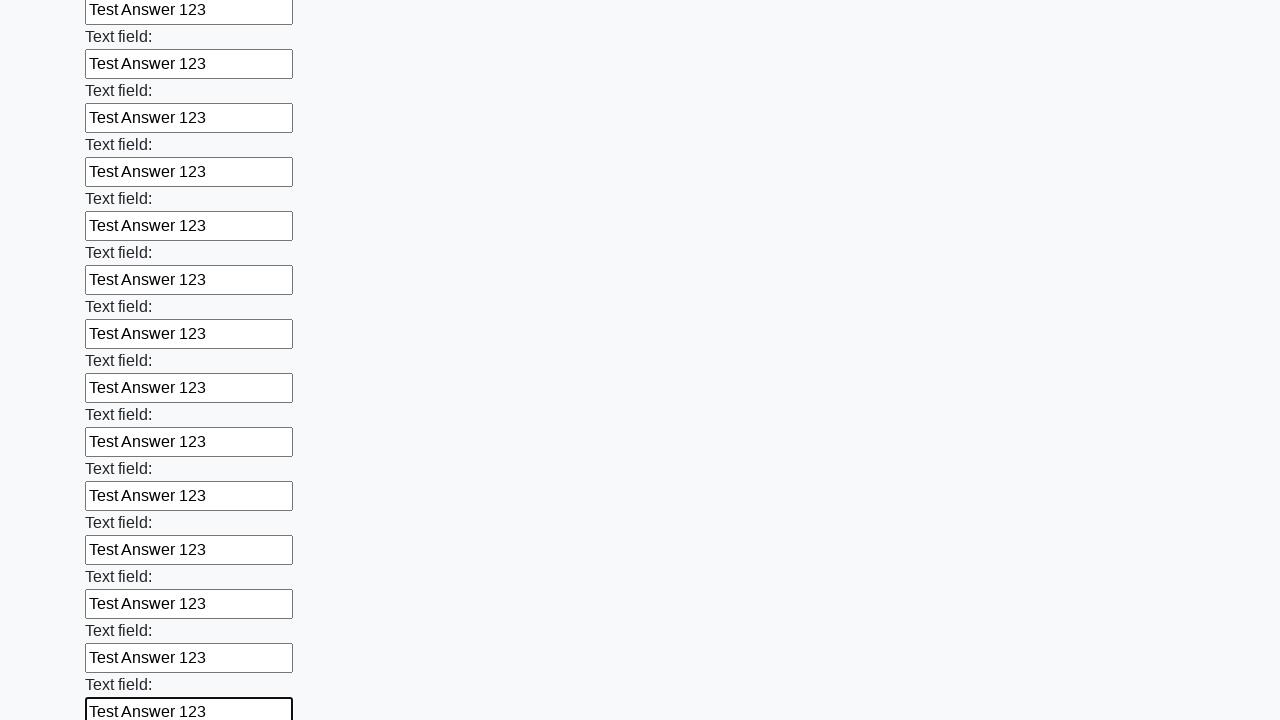

Filled input field 44 of 100 with 'Test Answer 123' on div.first_block input >> nth=43
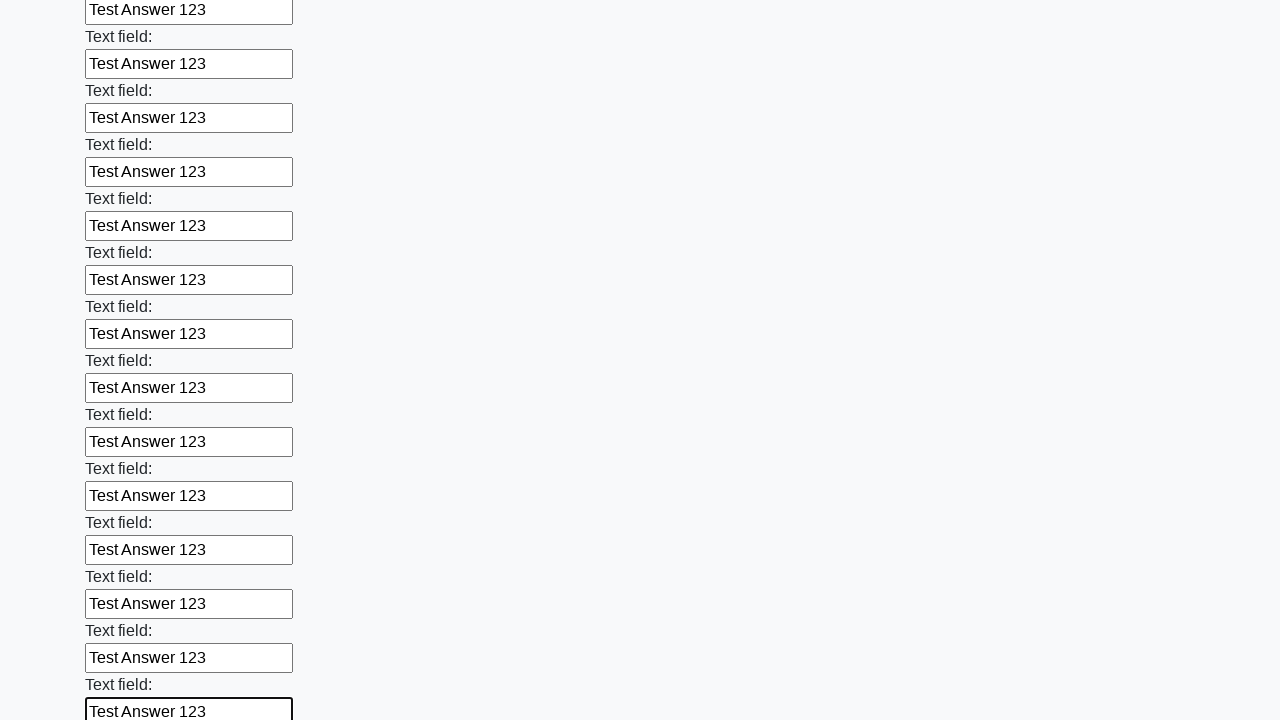

Filled input field 45 of 100 with 'Test Answer 123' on div.first_block input >> nth=44
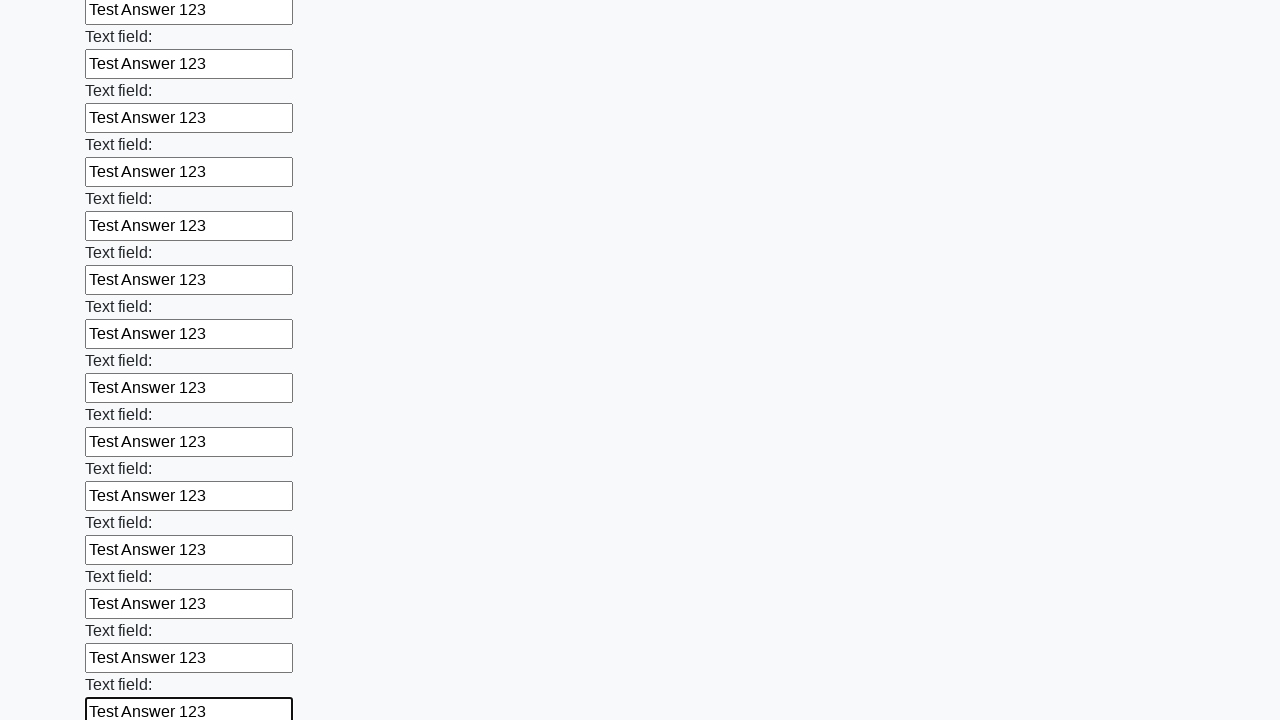

Filled input field 46 of 100 with 'Test Answer 123' on div.first_block input >> nth=45
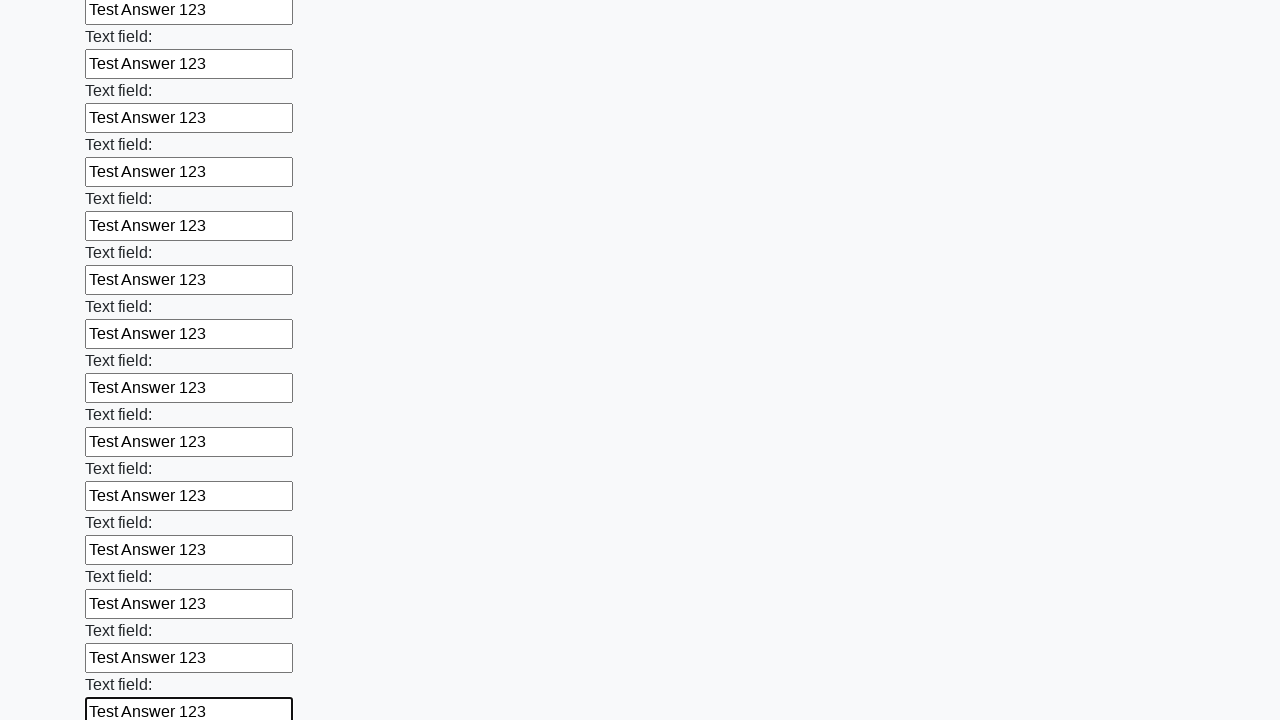

Filled input field 47 of 100 with 'Test Answer 123' on div.first_block input >> nth=46
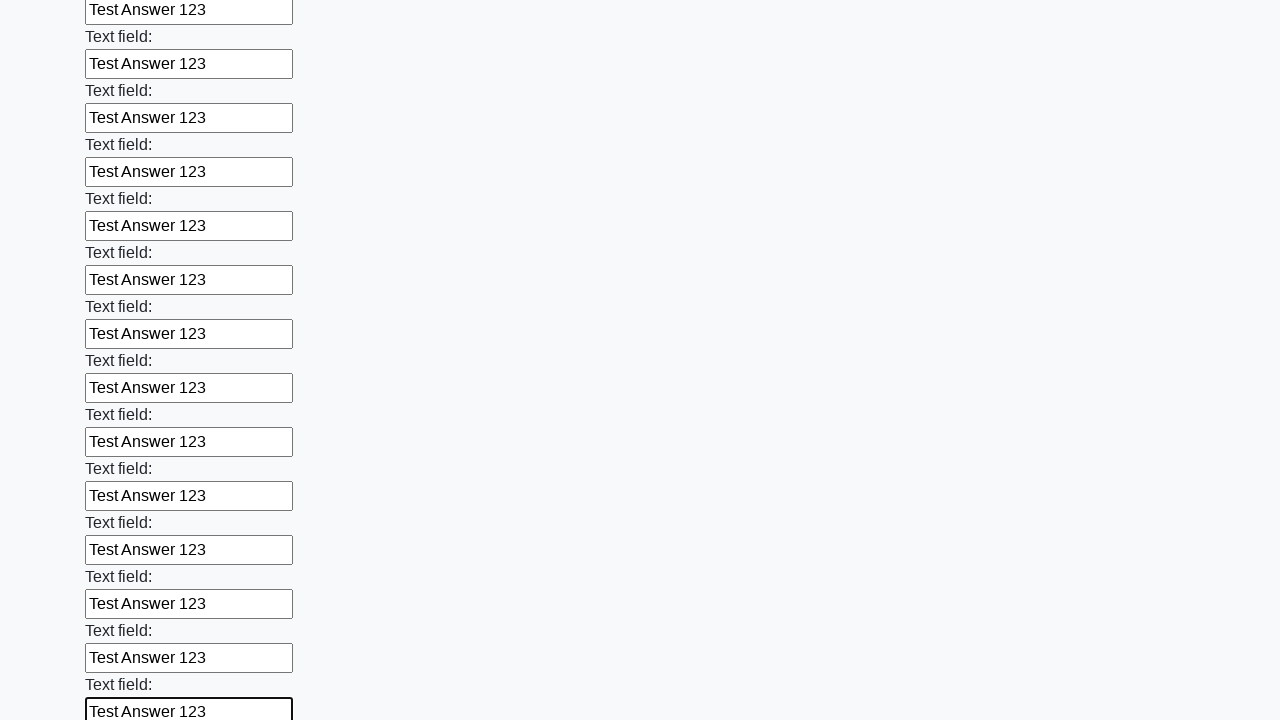

Filled input field 48 of 100 with 'Test Answer 123' on div.first_block input >> nth=47
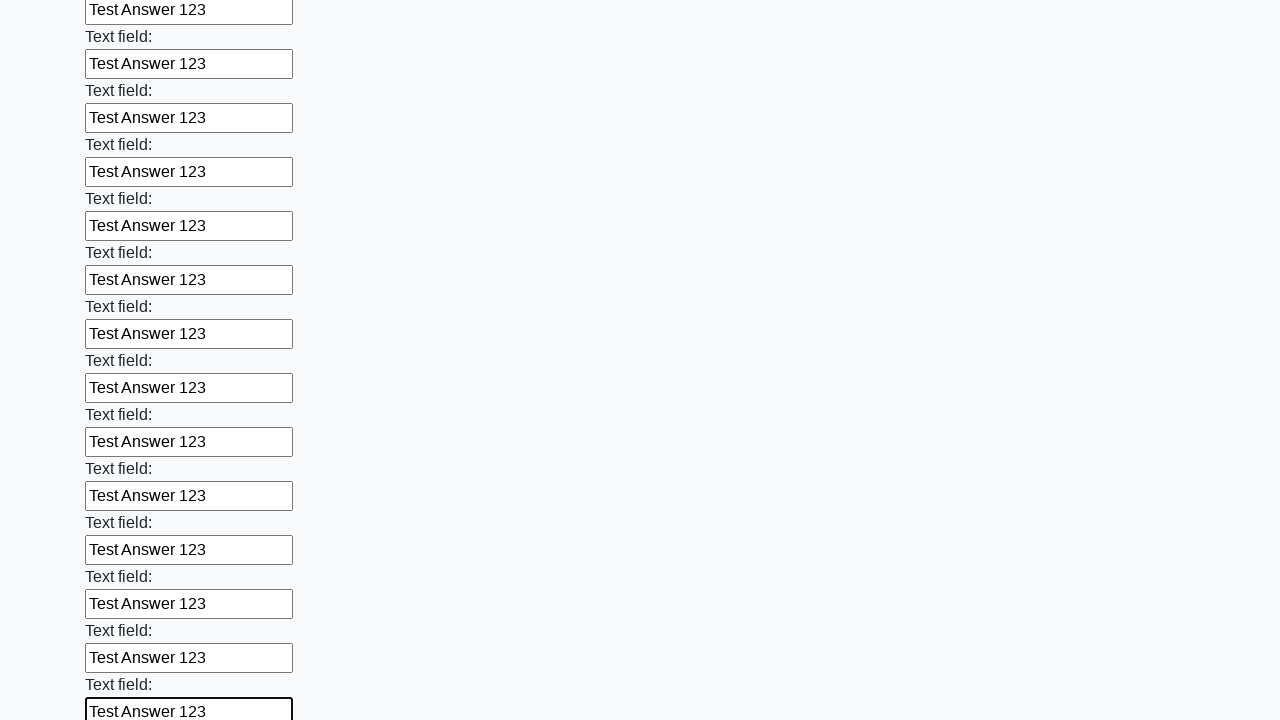

Filled input field 49 of 100 with 'Test Answer 123' on div.first_block input >> nth=48
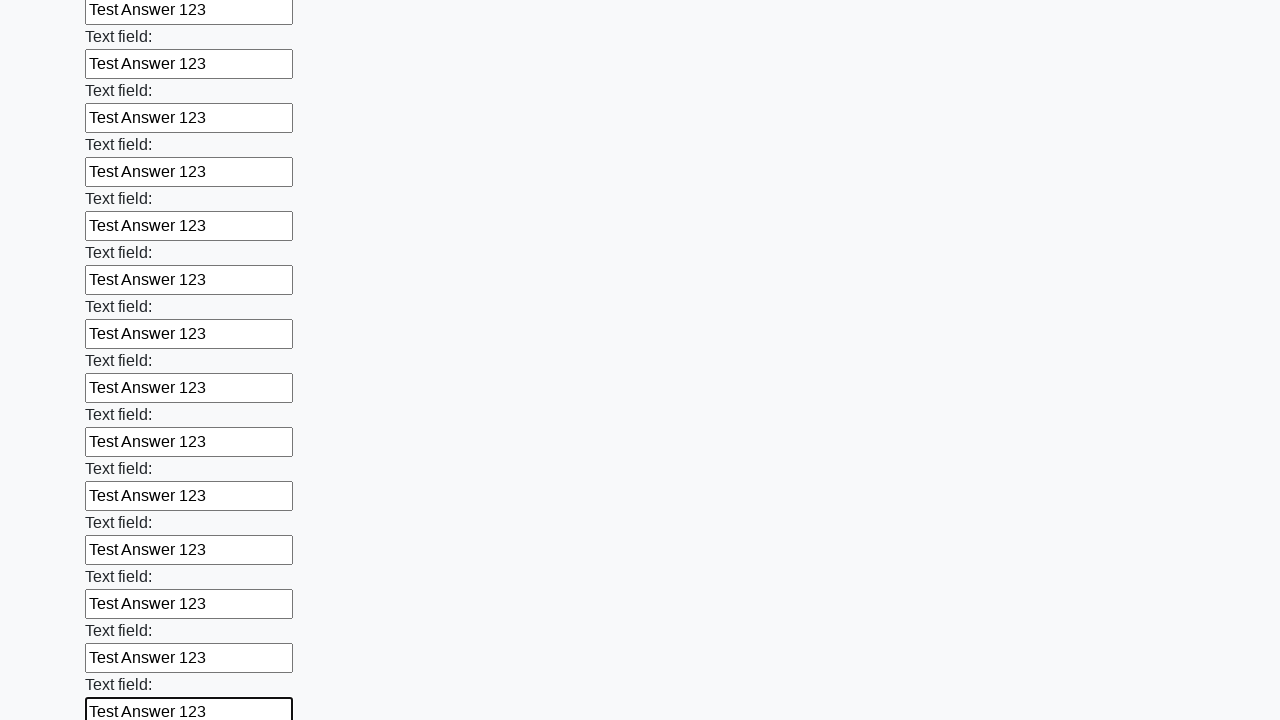

Filled input field 50 of 100 with 'Test Answer 123' on div.first_block input >> nth=49
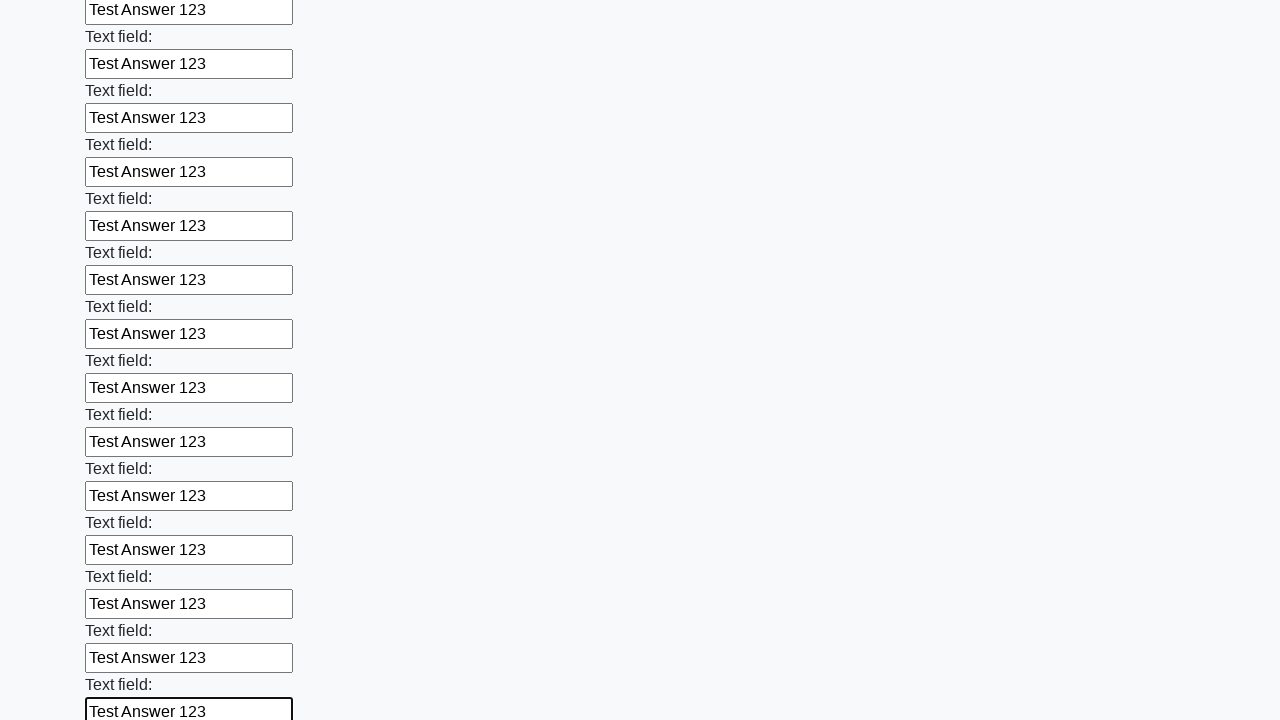

Filled input field 51 of 100 with 'Test Answer 123' on div.first_block input >> nth=50
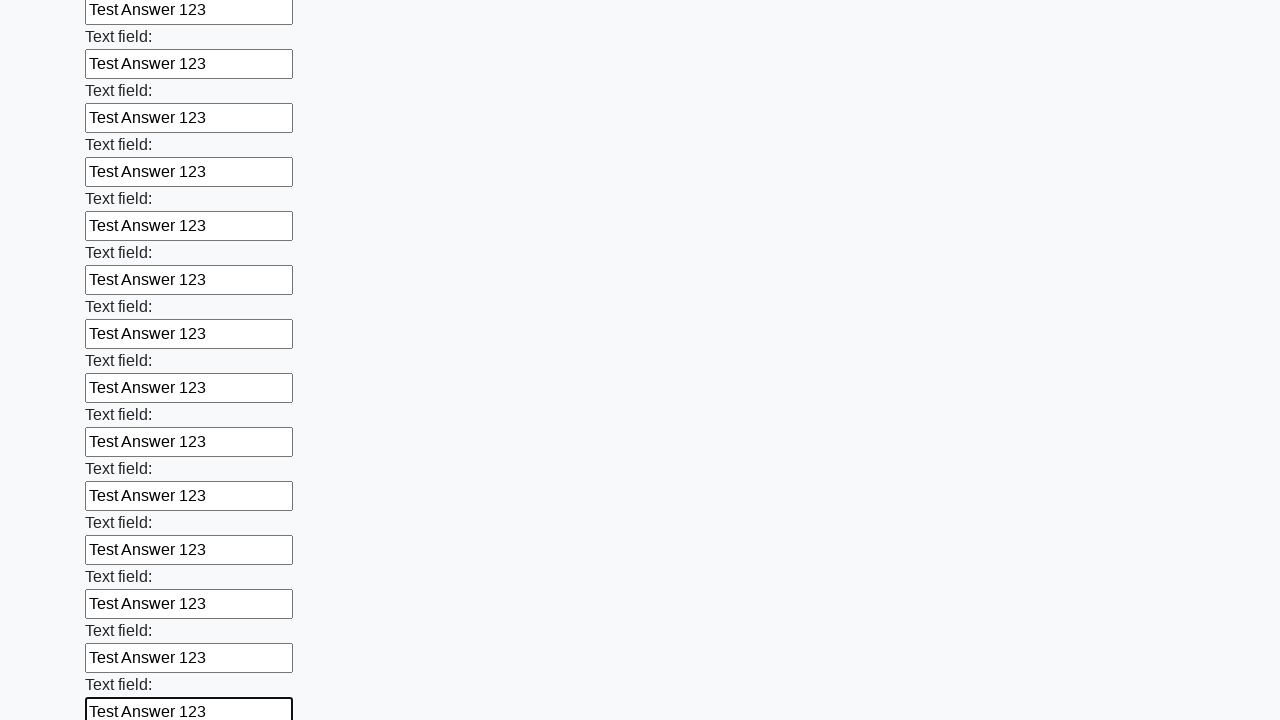

Filled input field 52 of 100 with 'Test Answer 123' on div.first_block input >> nth=51
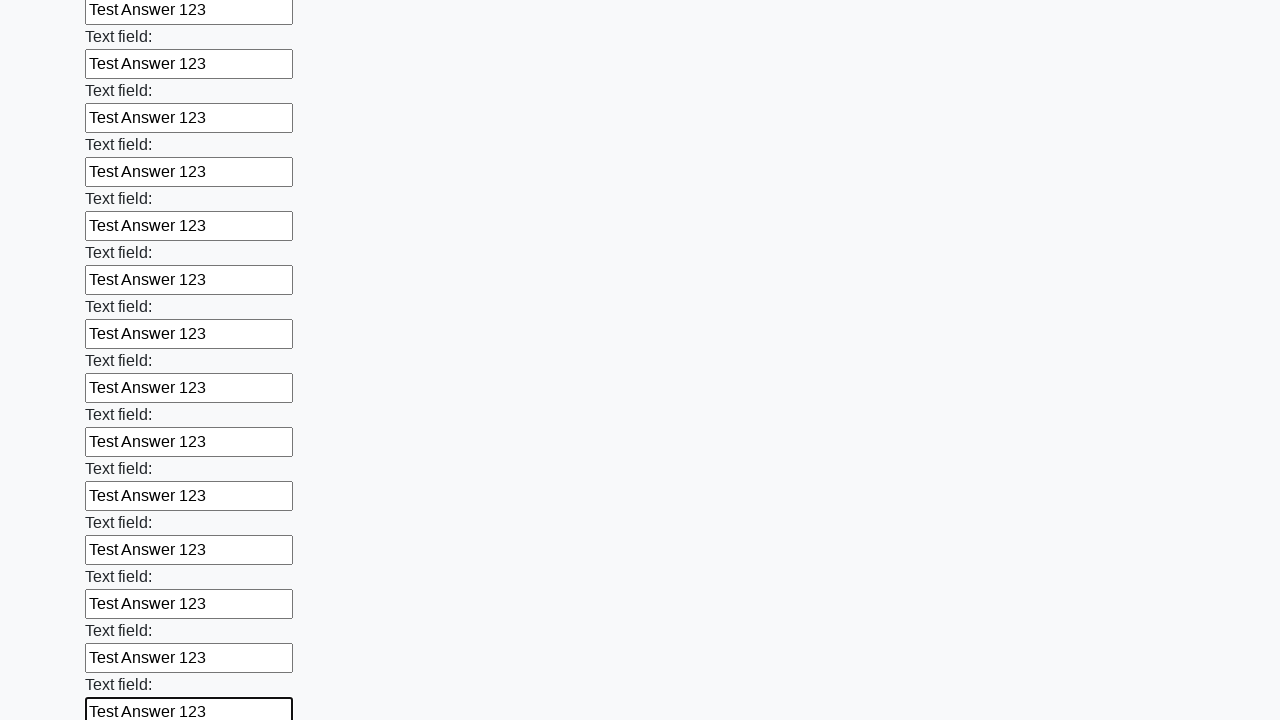

Filled input field 53 of 100 with 'Test Answer 123' on div.first_block input >> nth=52
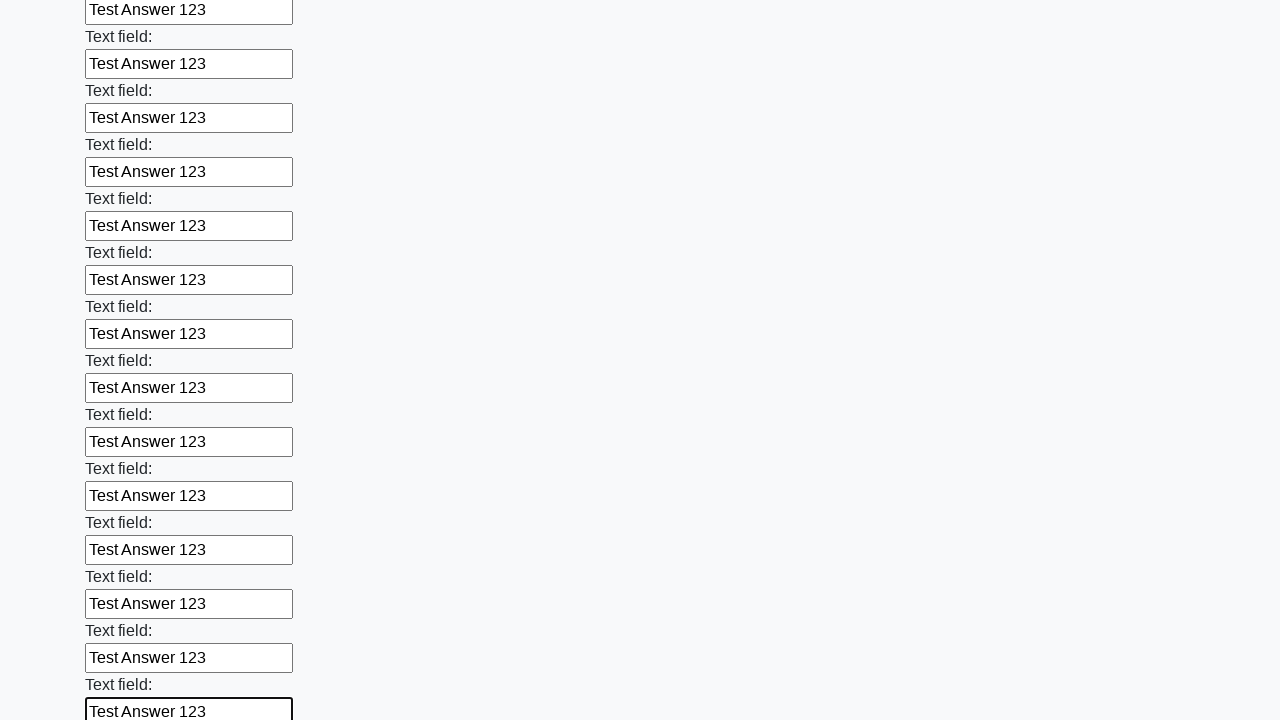

Filled input field 54 of 100 with 'Test Answer 123' on div.first_block input >> nth=53
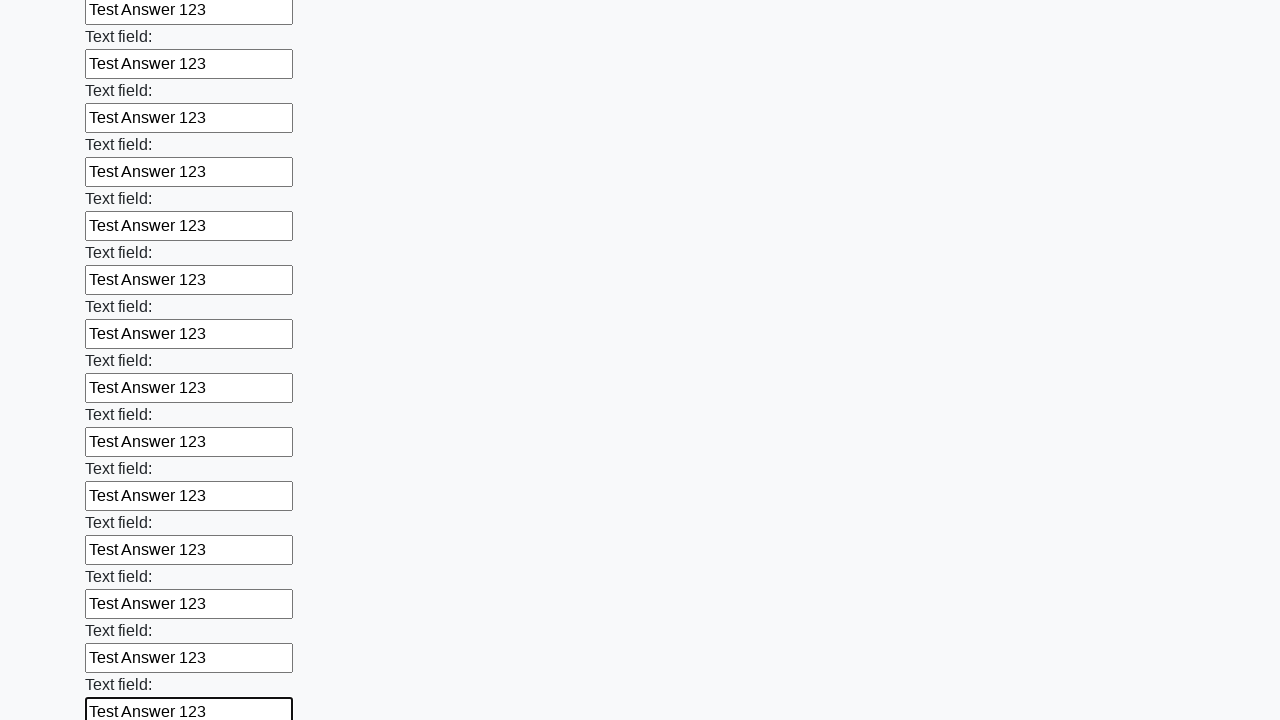

Filled input field 55 of 100 with 'Test Answer 123' on div.first_block input >> nth=54
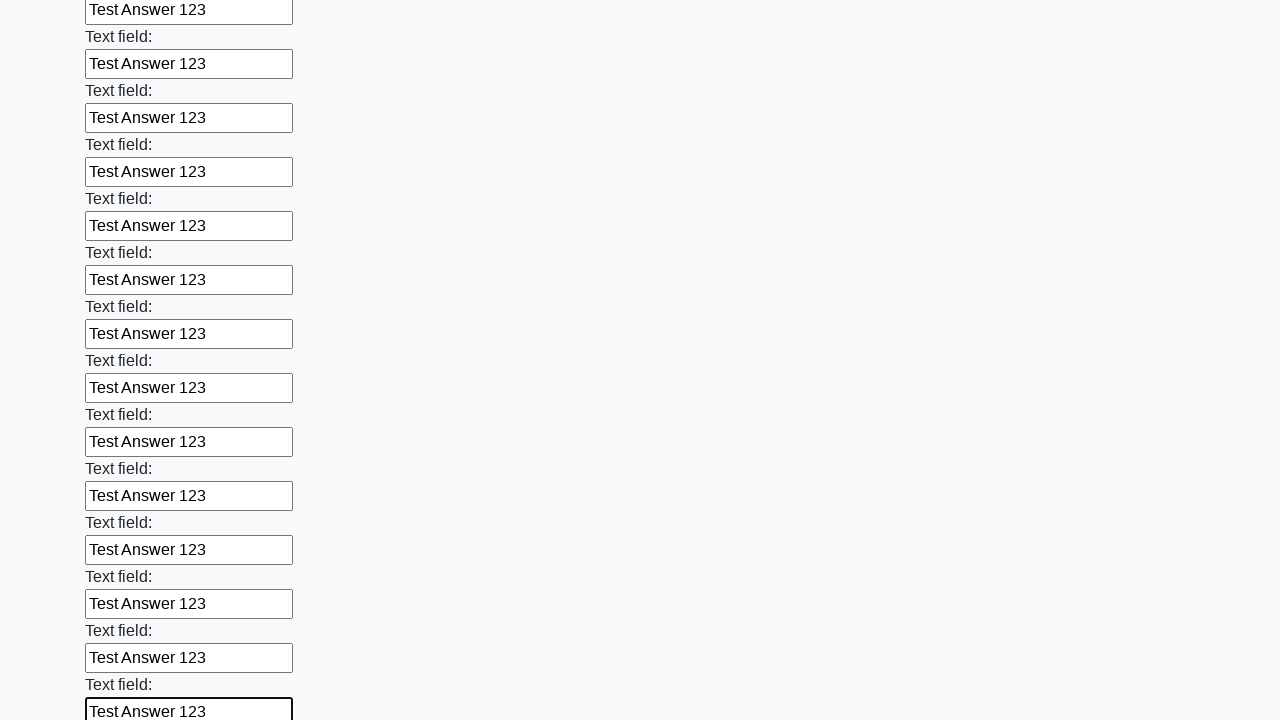

Filled input field 56 of 100 with 'Test Answer 123' on div.first_block input >> nth=55
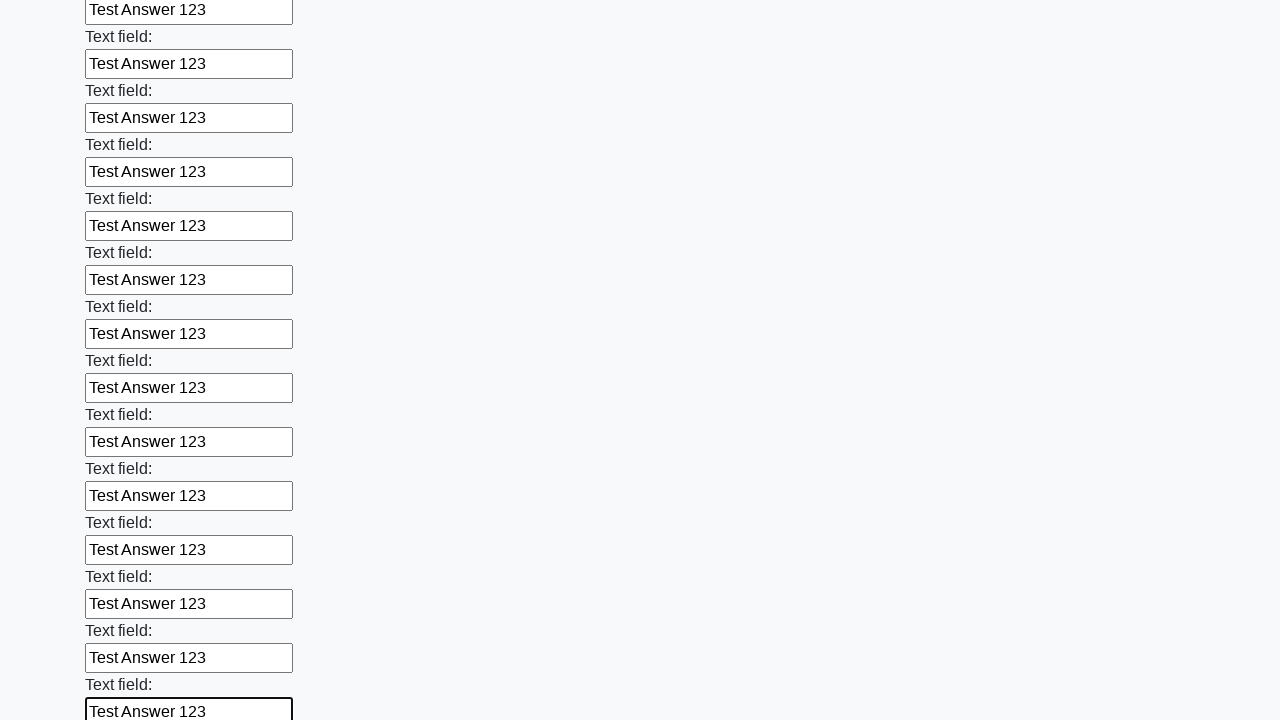

Filled input field 57 of 100 with 'Test Answer 123' on div.first_block input >> nth=56
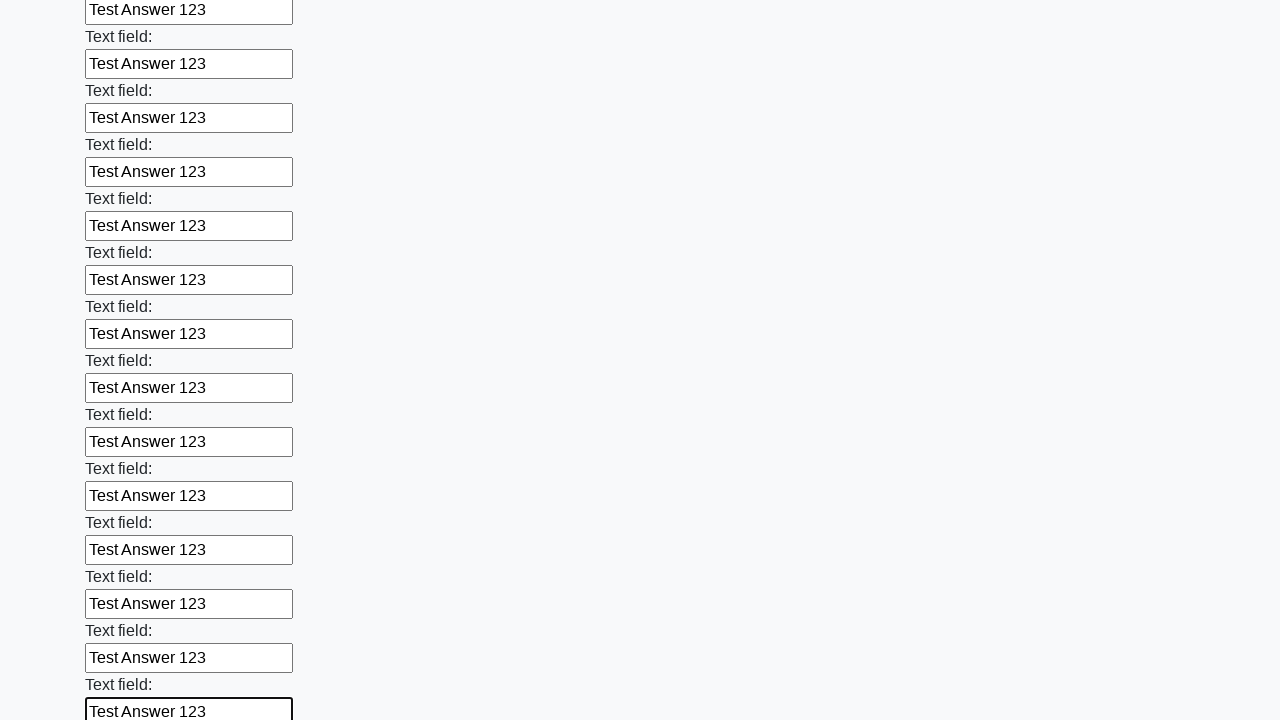

Filled input field 58 of 100 with 'Test Answer 123' on div.first_block input >> nth=57
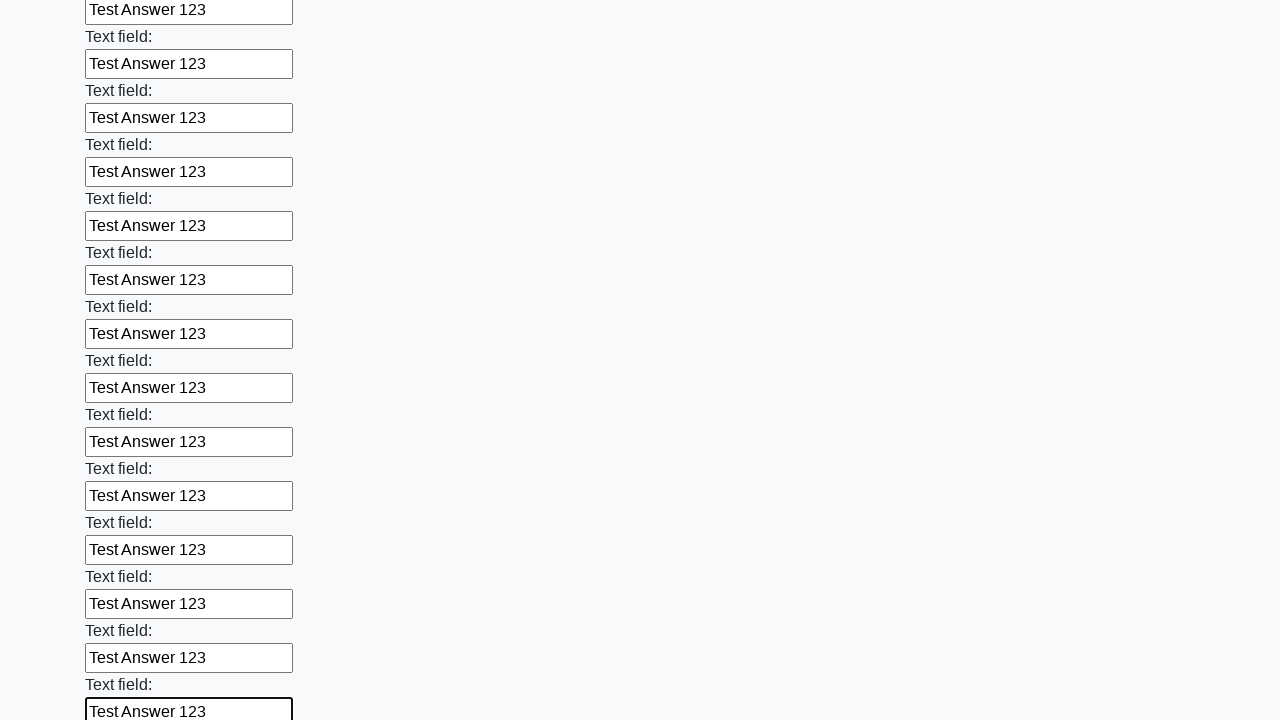

Filled input field 59 of 100 with 'Test Answer 123' on div.first_block input >> nth=58
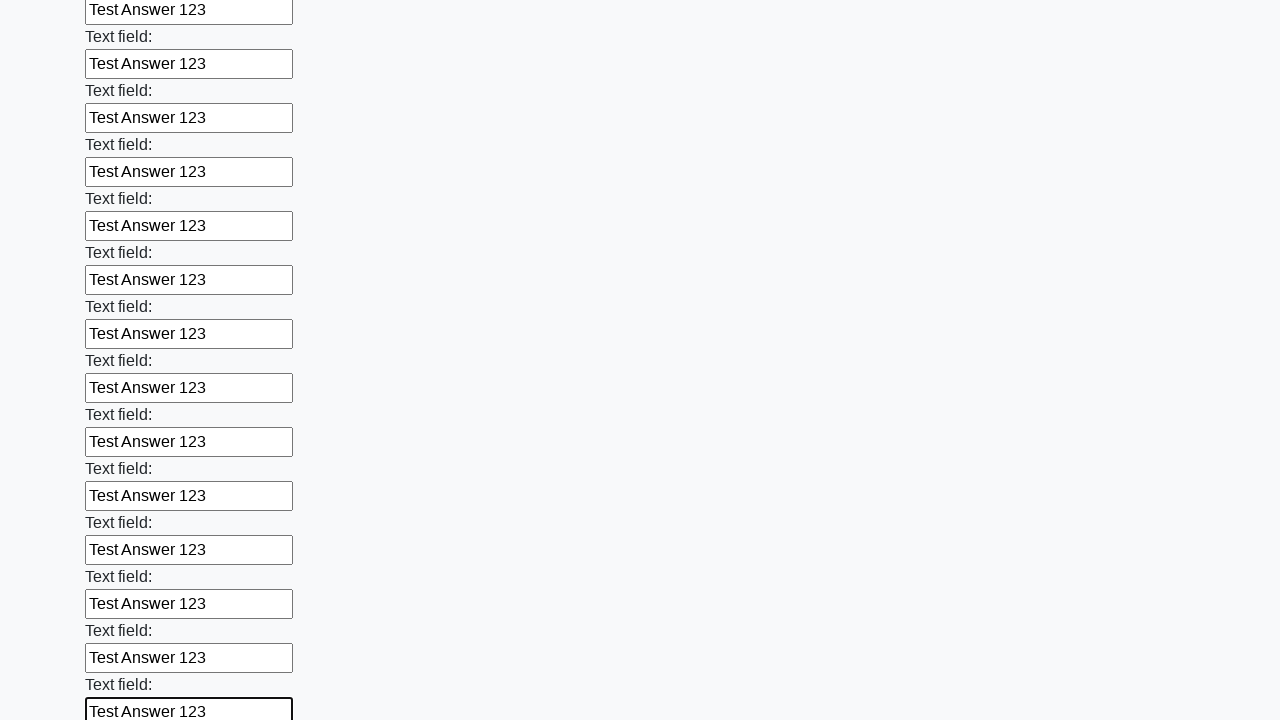

Filled input field 60 of 100 with 'Test Answer 123' on div.first_block input >> nth=59
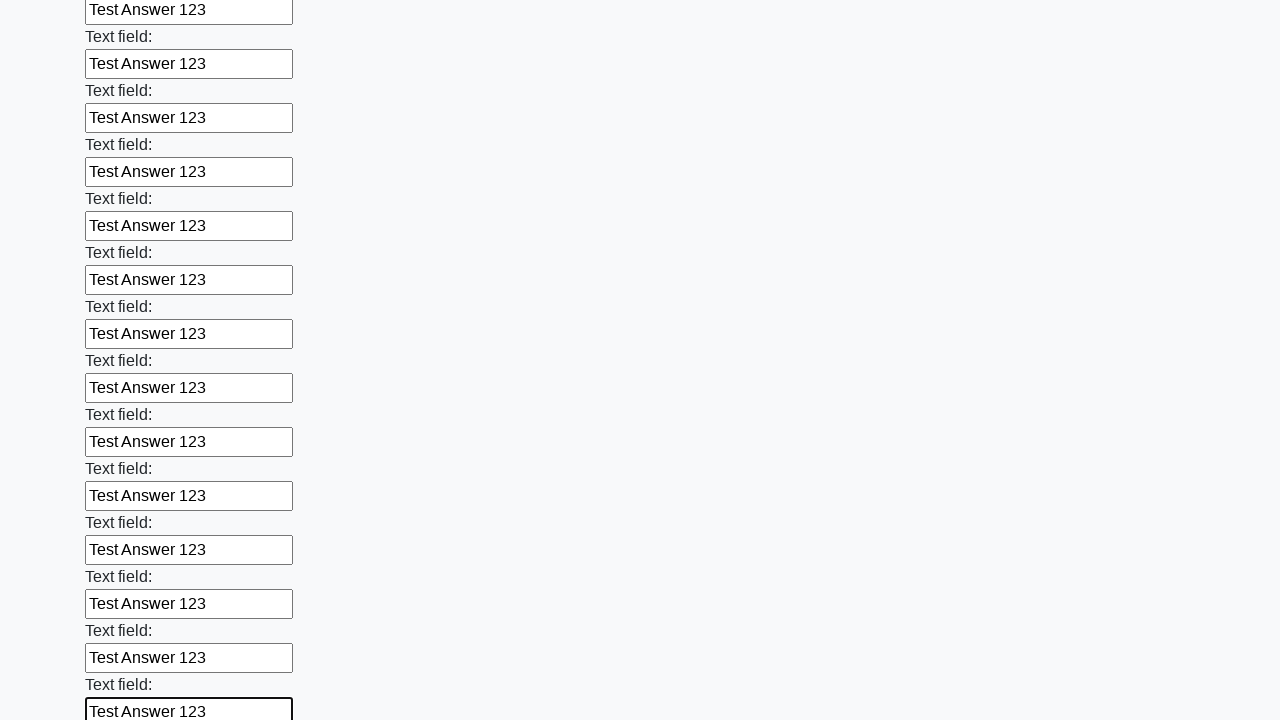

Filled input field 61 of 100 with 'Test Answer 123' on div.first_block input >> nth=60
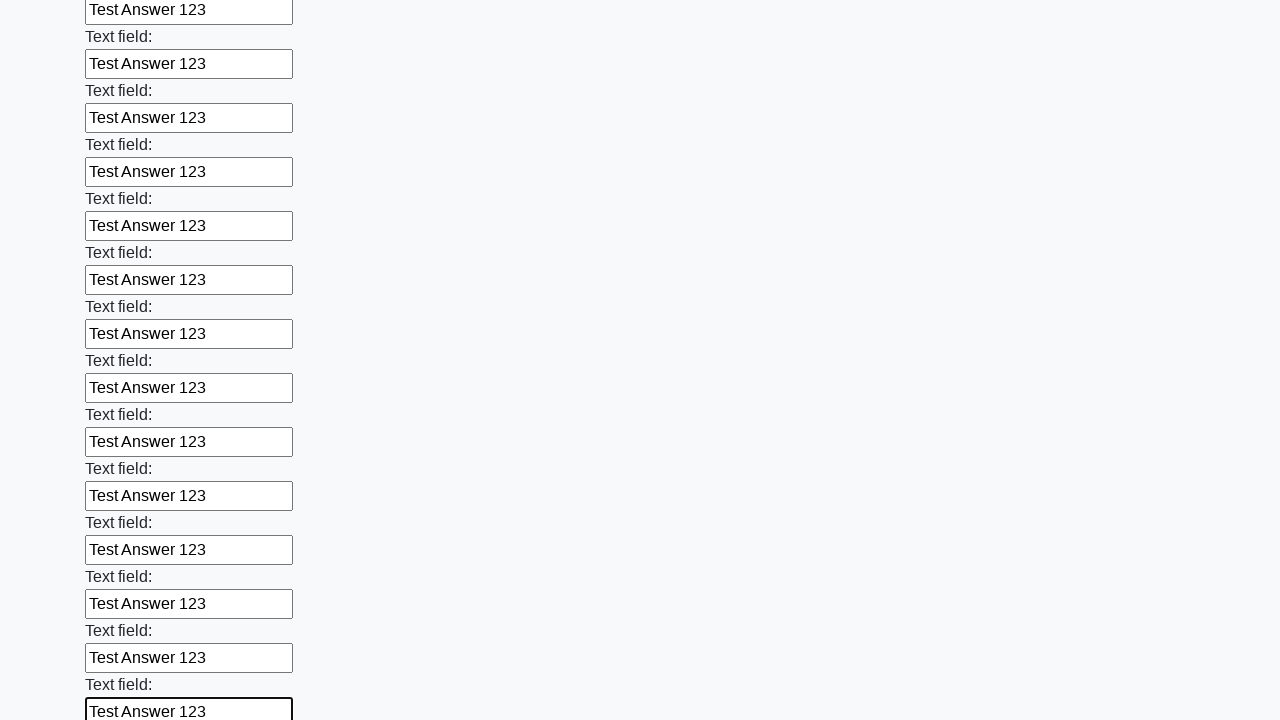

Filled input field 62 of 100 with 'Test Answer 123' on div.first_block input >> nth=61
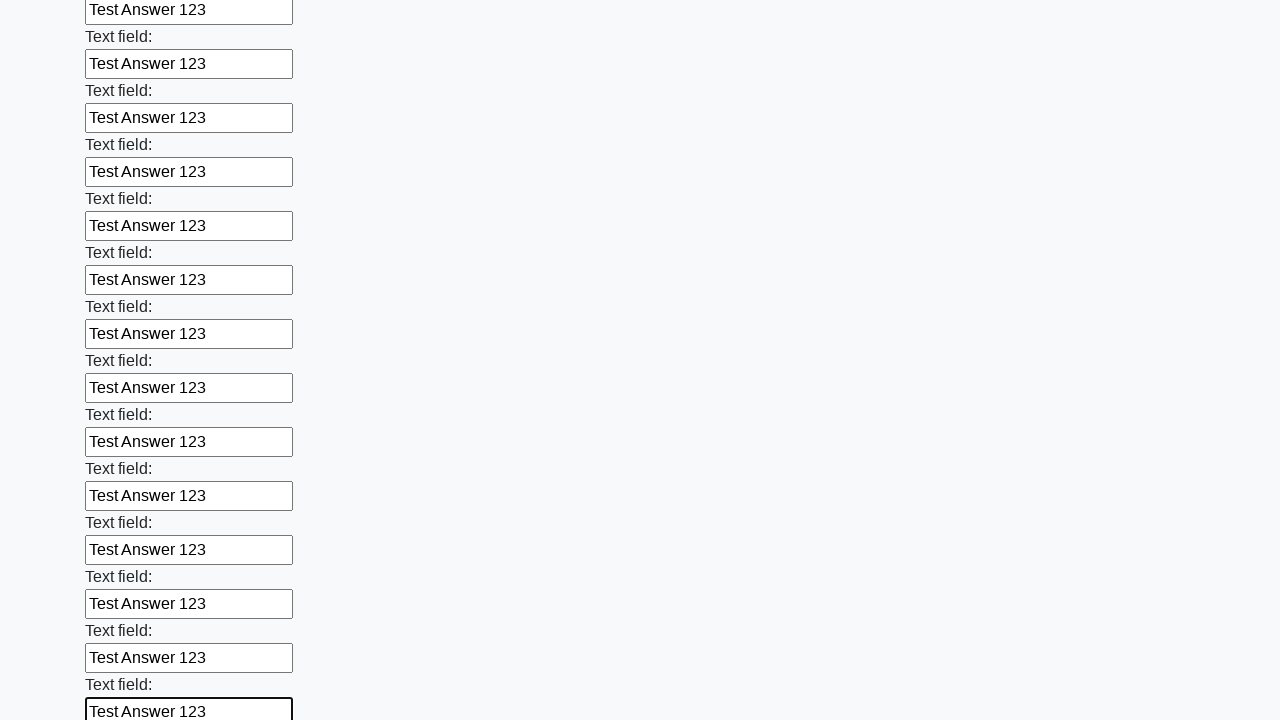

Filled input field 63 of 100 with 'Test Answer 123' on div.first_block input >> nth=62
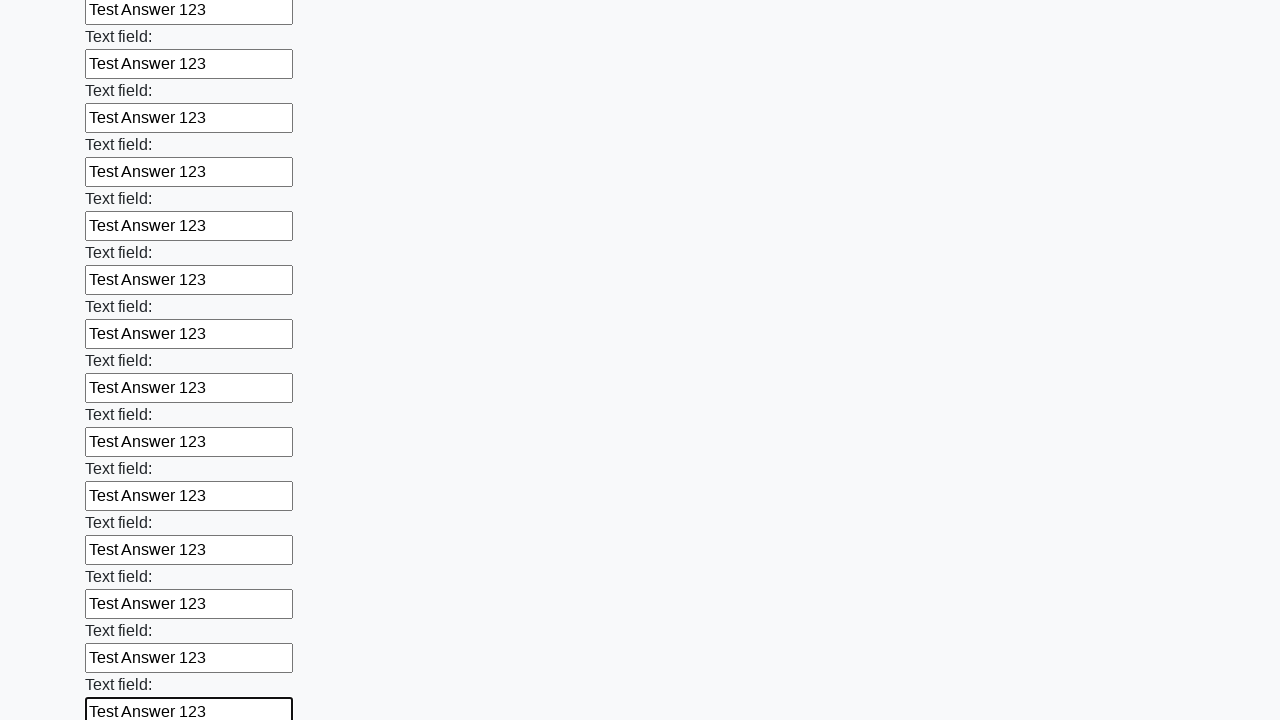

Filled input field 64 of 100 with 'Test Answer 123' on div.first_block input >> nth=63
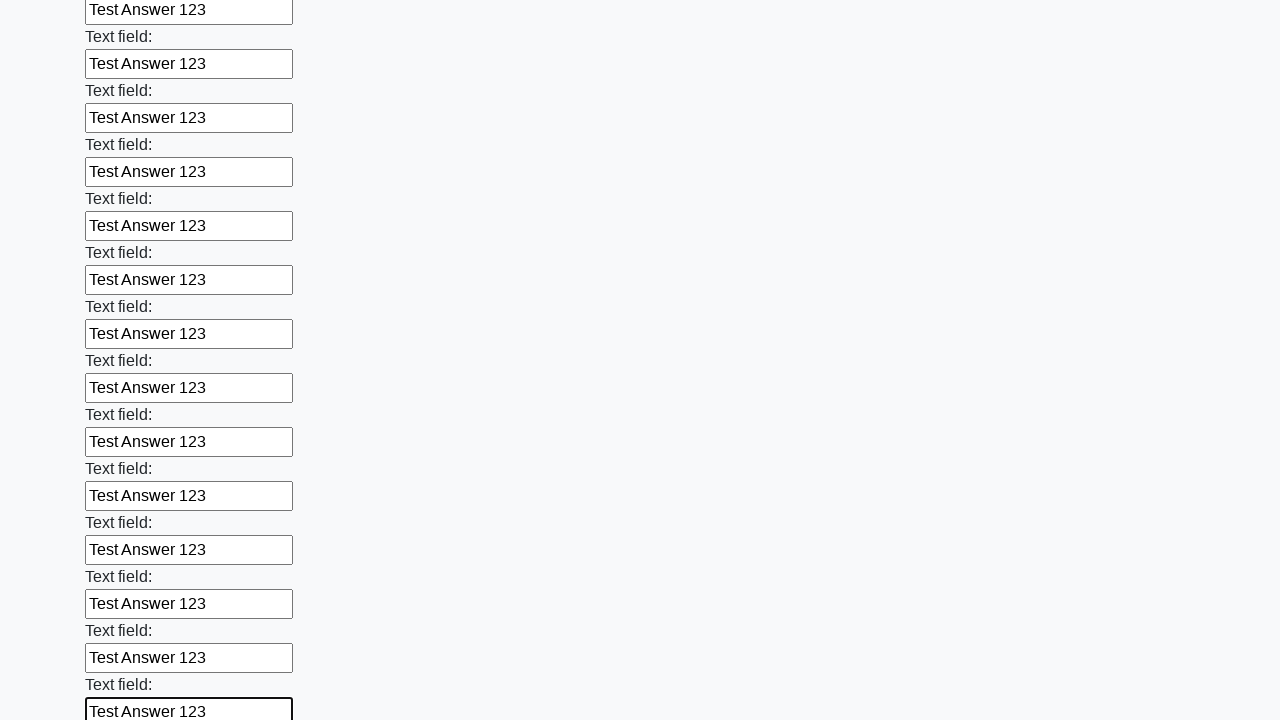

Filled input field 65 of 100 with 'Test Answer 123' on div.first_block input >> nth=64
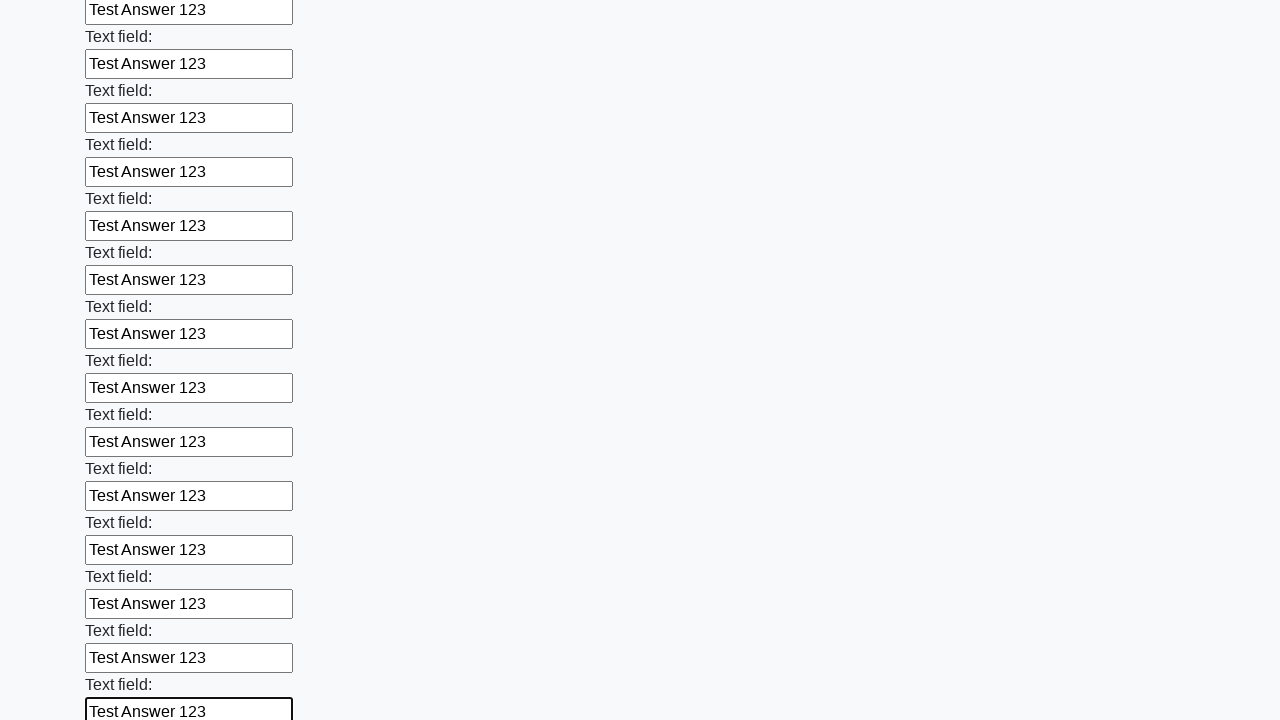

Filled input field 66 of 100 with 'Test Answer 123' on div.first_block input >> nth=65
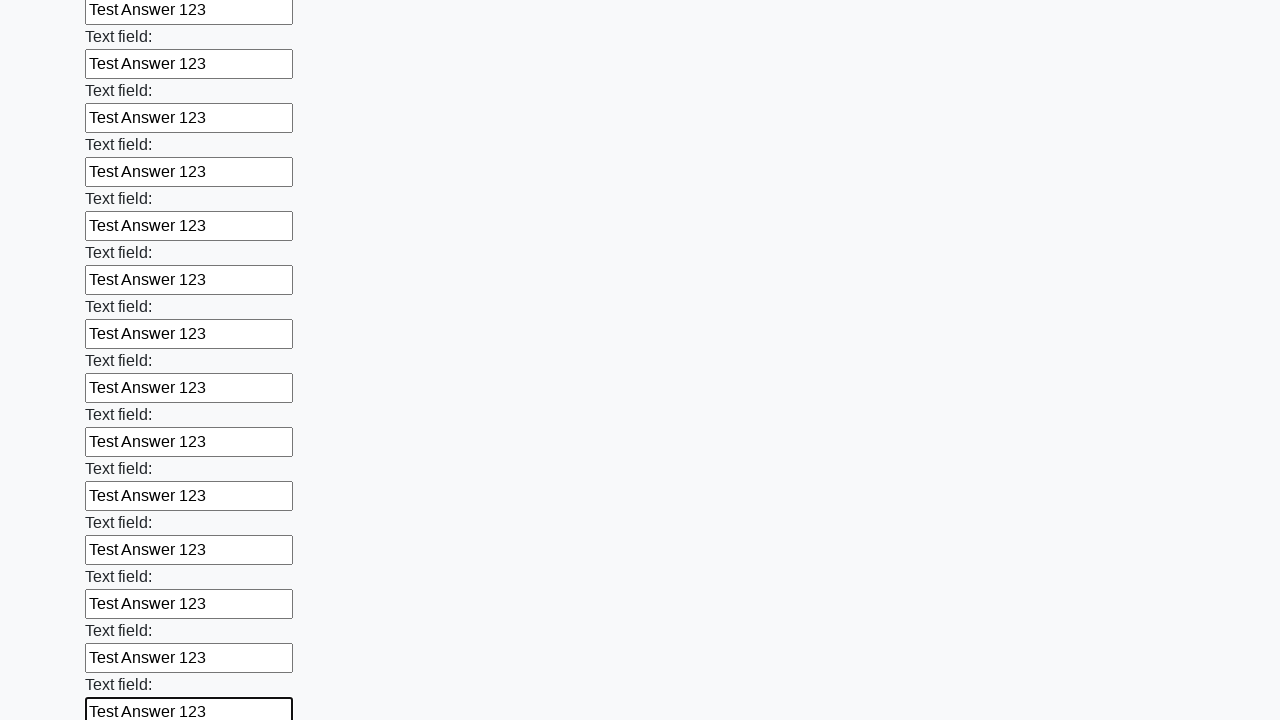

Filled input field 67 of 100 with 'Test Answer 123' on div.first_block input >> nth=66
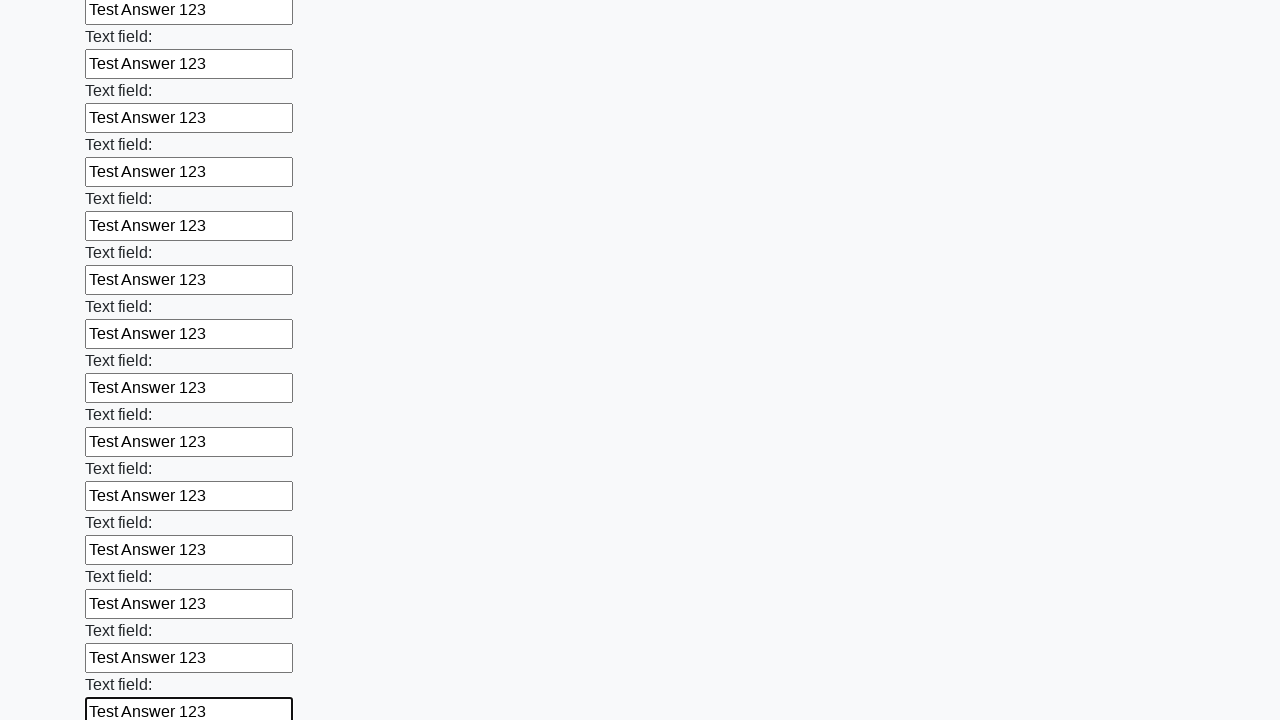

Filled input field 68 of 100 with 'Test Answer 123' on div.first_block input >> nth=67
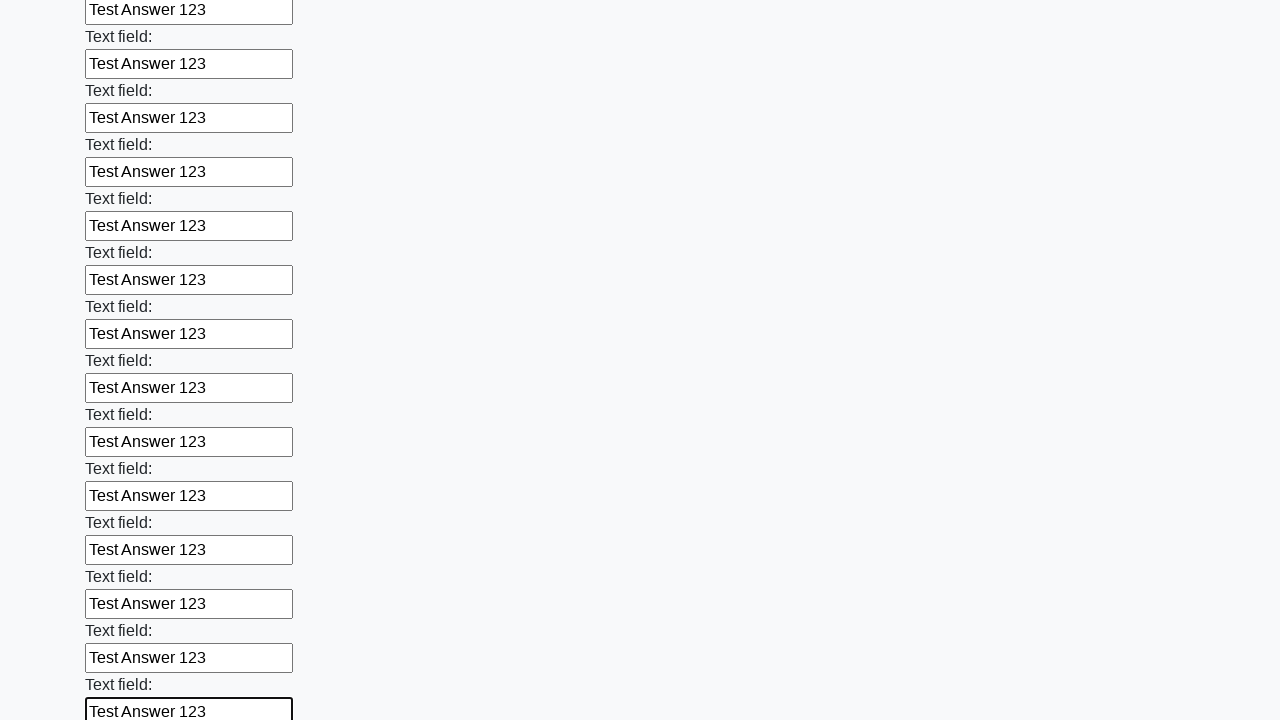

Filled input field 69 of 100 with 'Test Answer 123' on div.first_block input >> nth=68
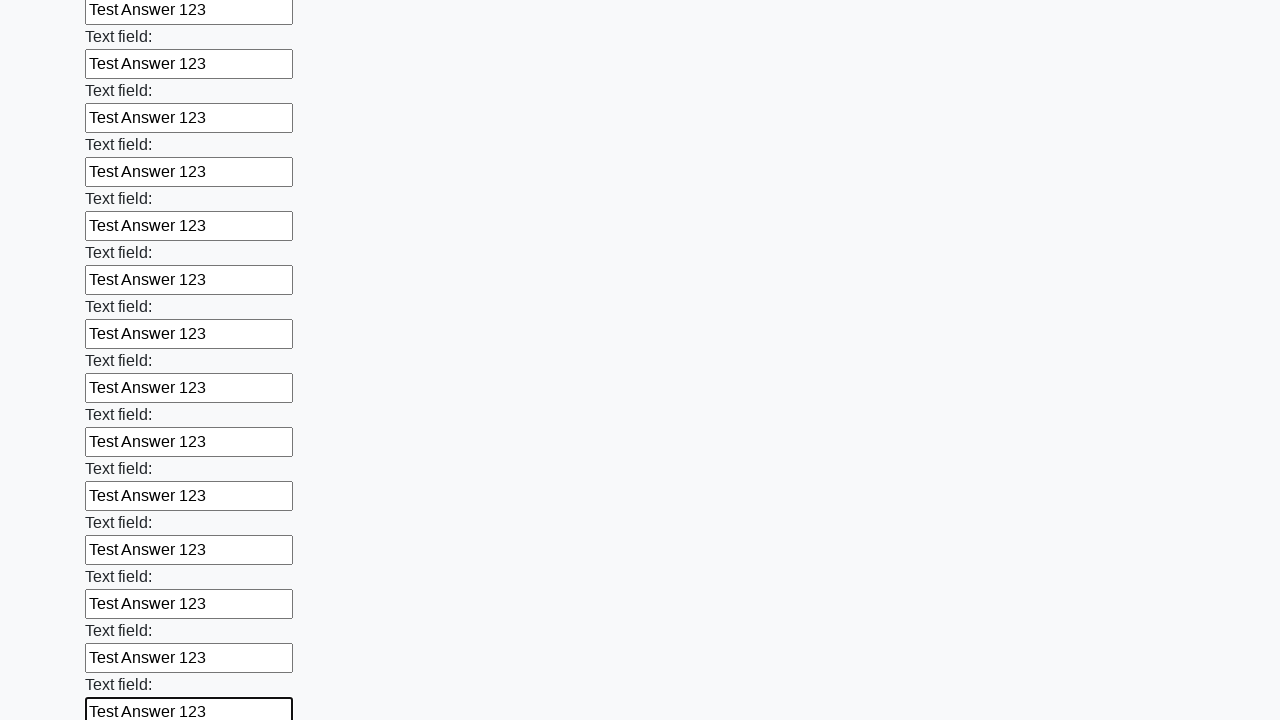

Filled input field 70 of 100 with 'Test Answer 123' on div.first_block input >> nth=69
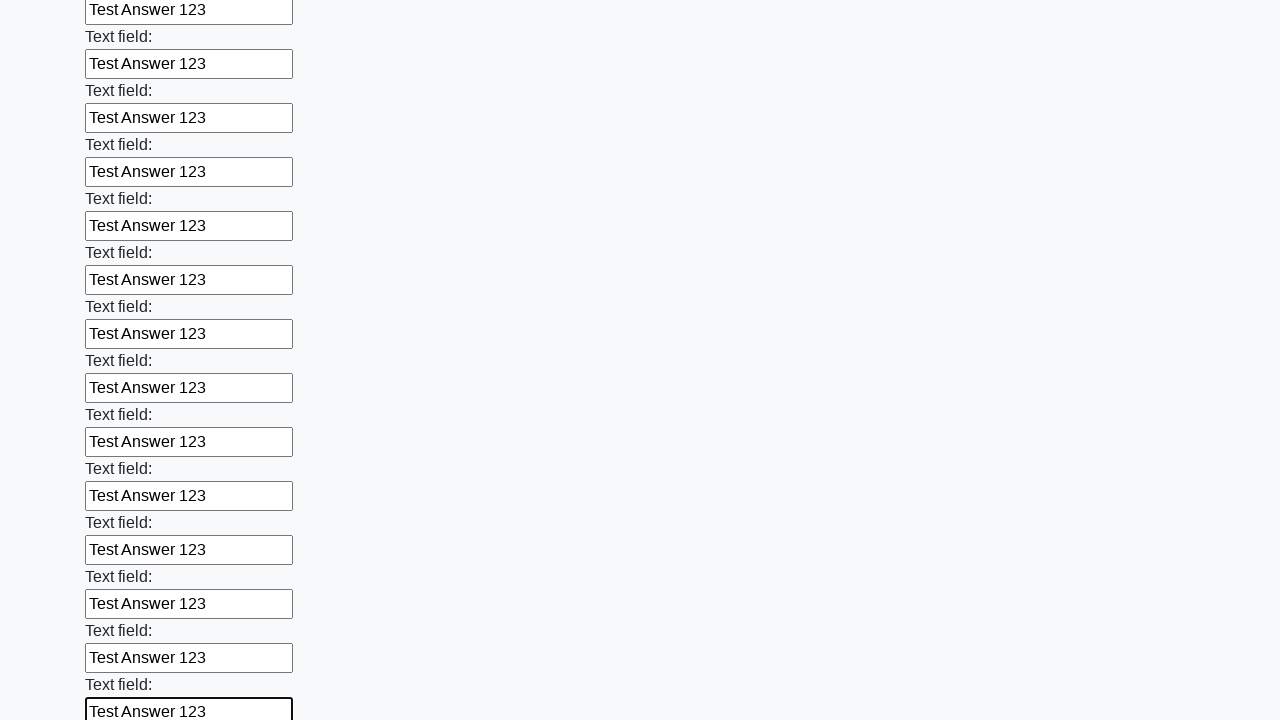

Filled input field 71 of 100 with 'Test Answer 123' on div.first_block input >> nth=70
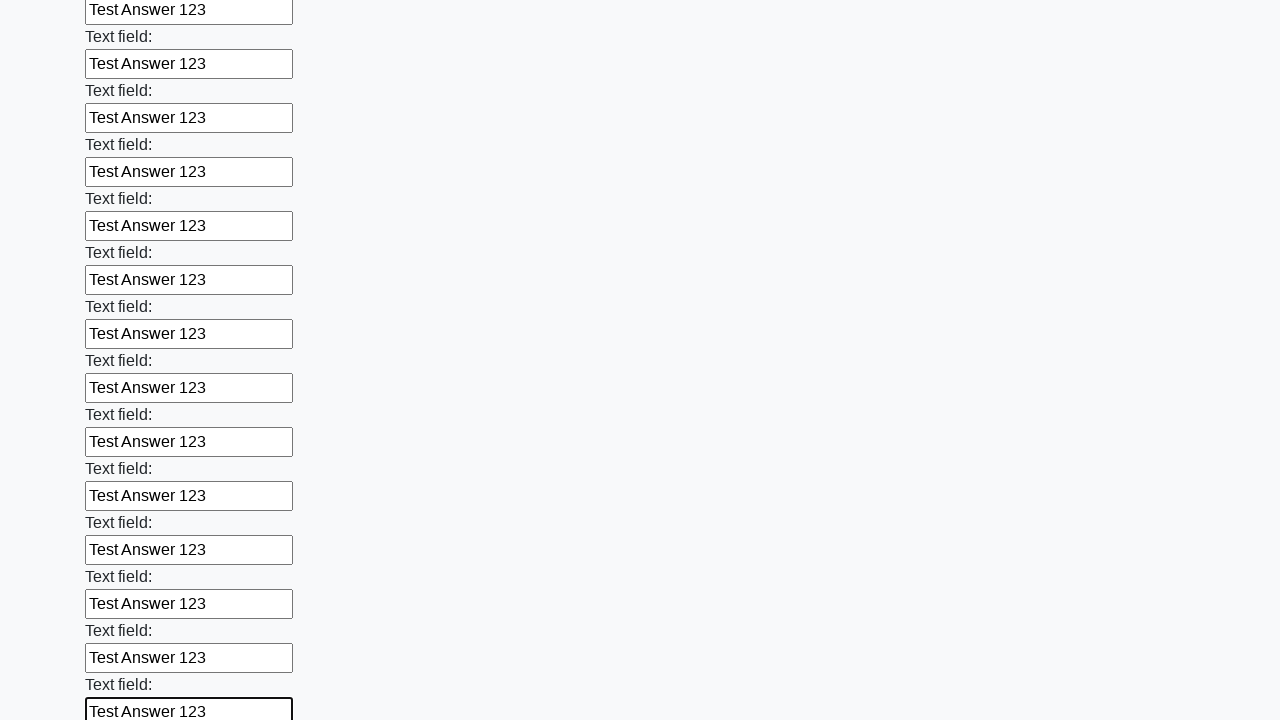

Filled input field 72 of 100 with 'Test Answer 123' on div.first_block input >> nth=71
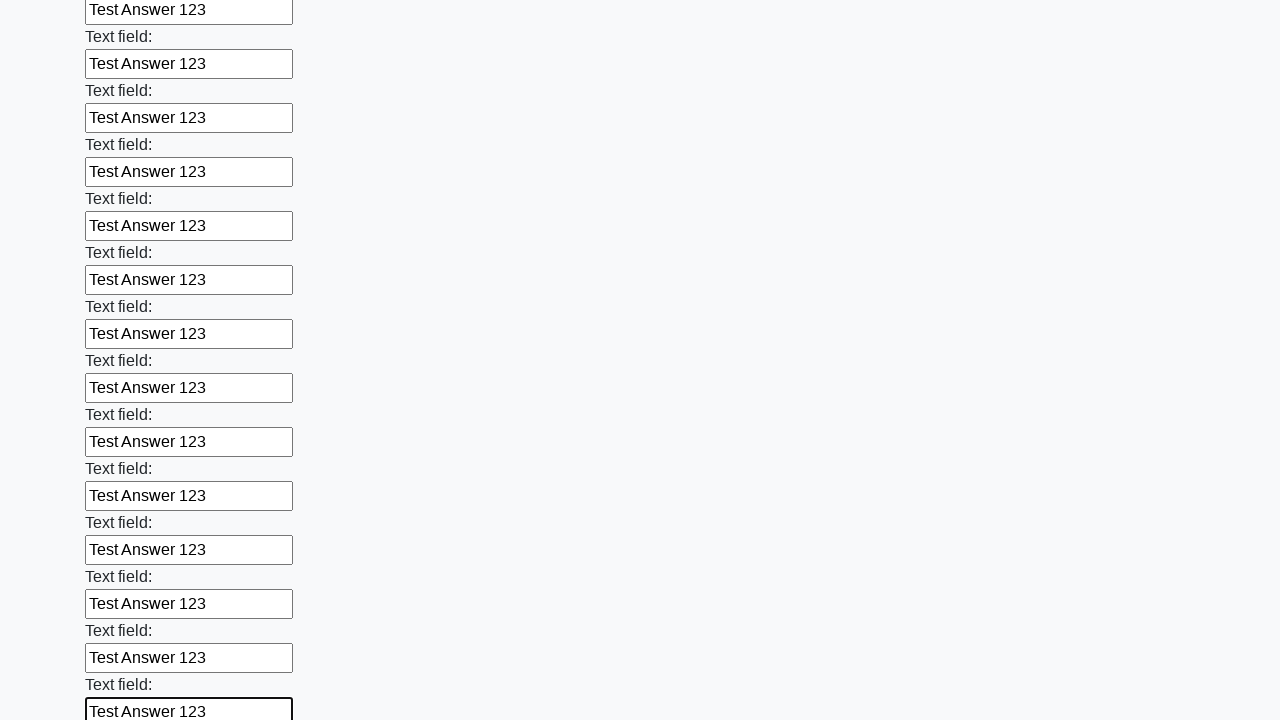

Filled input field 73 of 100 with 'Test Answer 123' on div.first_block input >> nth=72
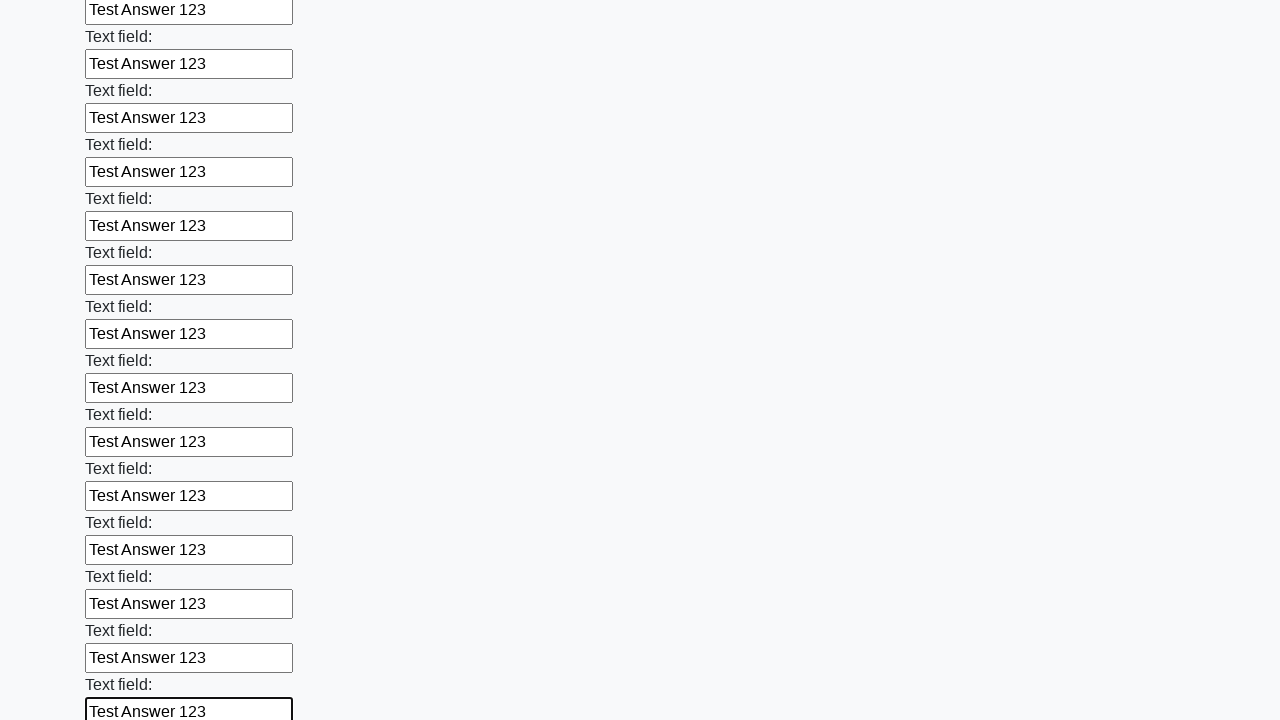

Filled input field 74 of 100 with 'Test Answer 123' on div.first_block input >> nth=73
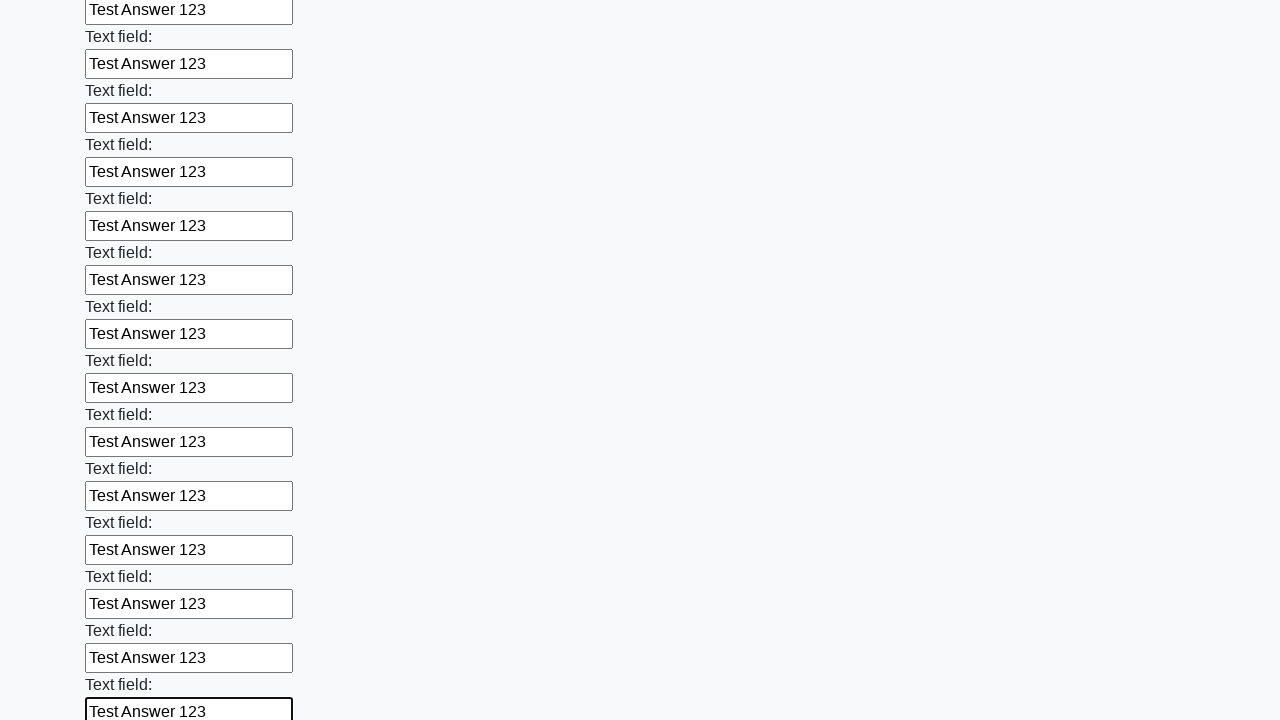

Filled input field 75 of 100 with 'Test Answer 123' on div.first_block input >> nth=74
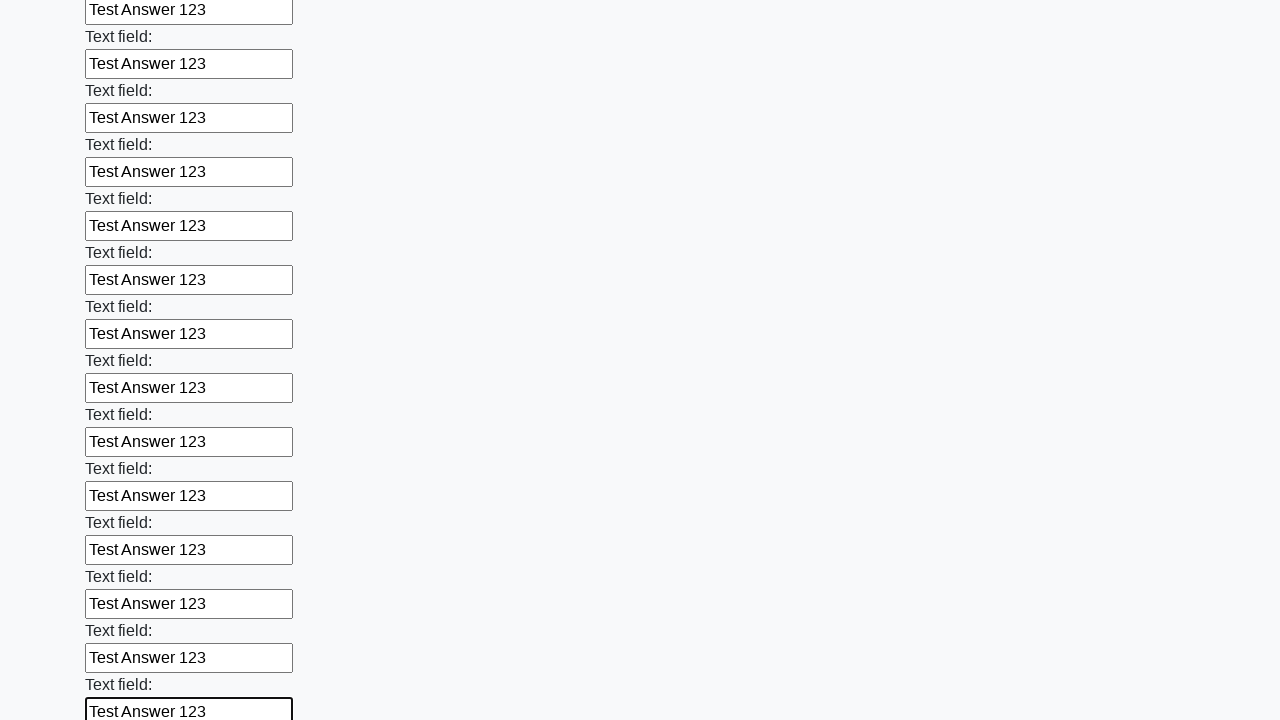

Filled input field 76 of 100 with 'Test Answer 123' on div.first_block input >> nth=75
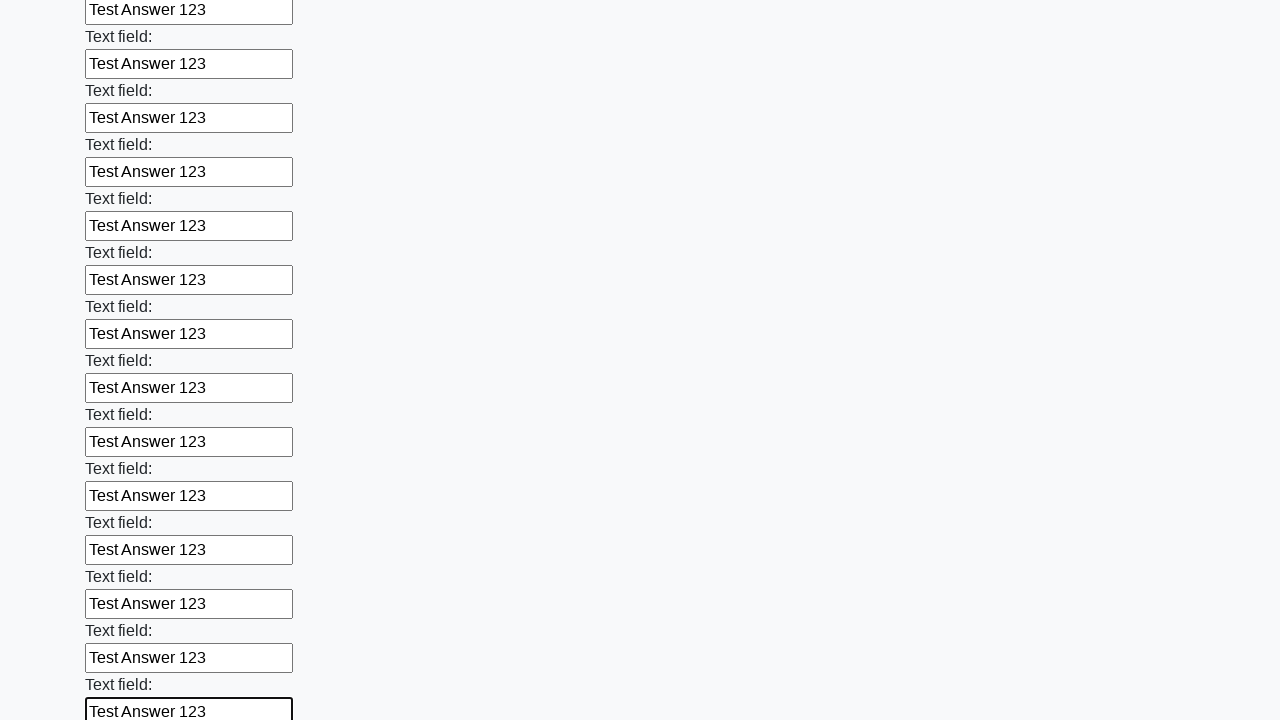

Filled input field 77 of 100 with 'Test Answer 123' on div.first_block input >> nth=76
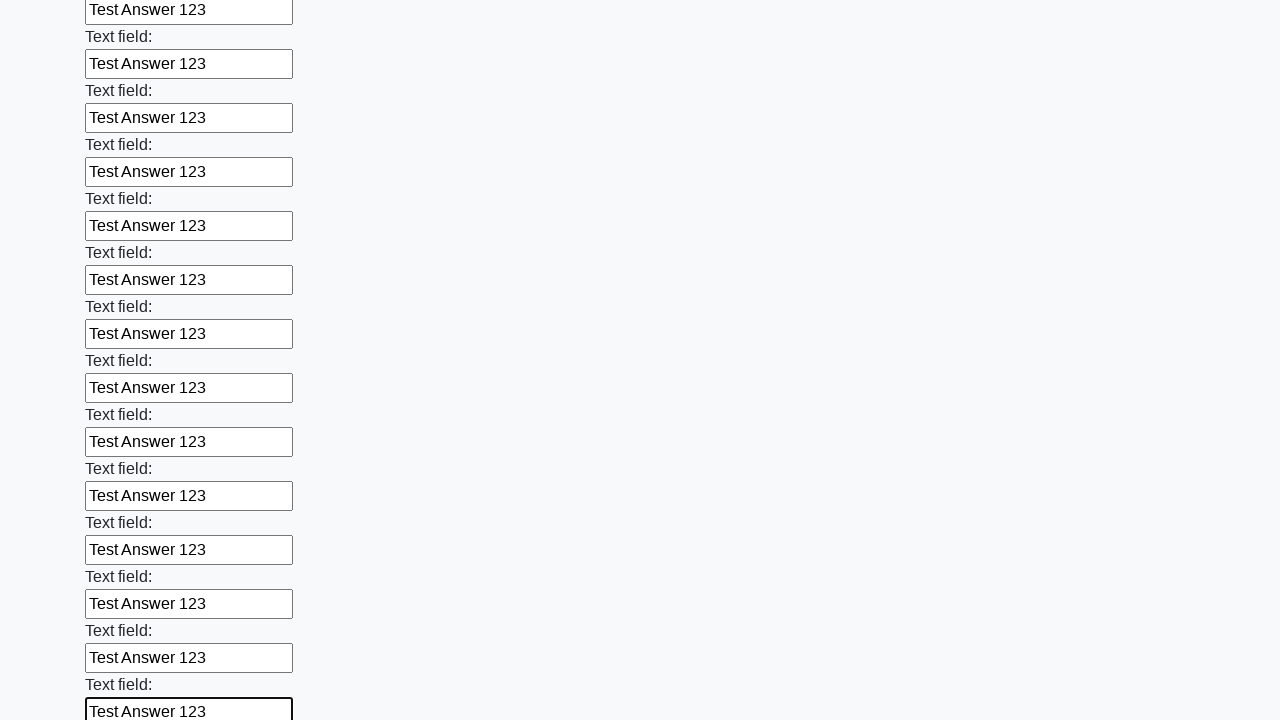

Filled input field 78 of 100 with 'Test Answer 123' on div.first_block input >> nth=77
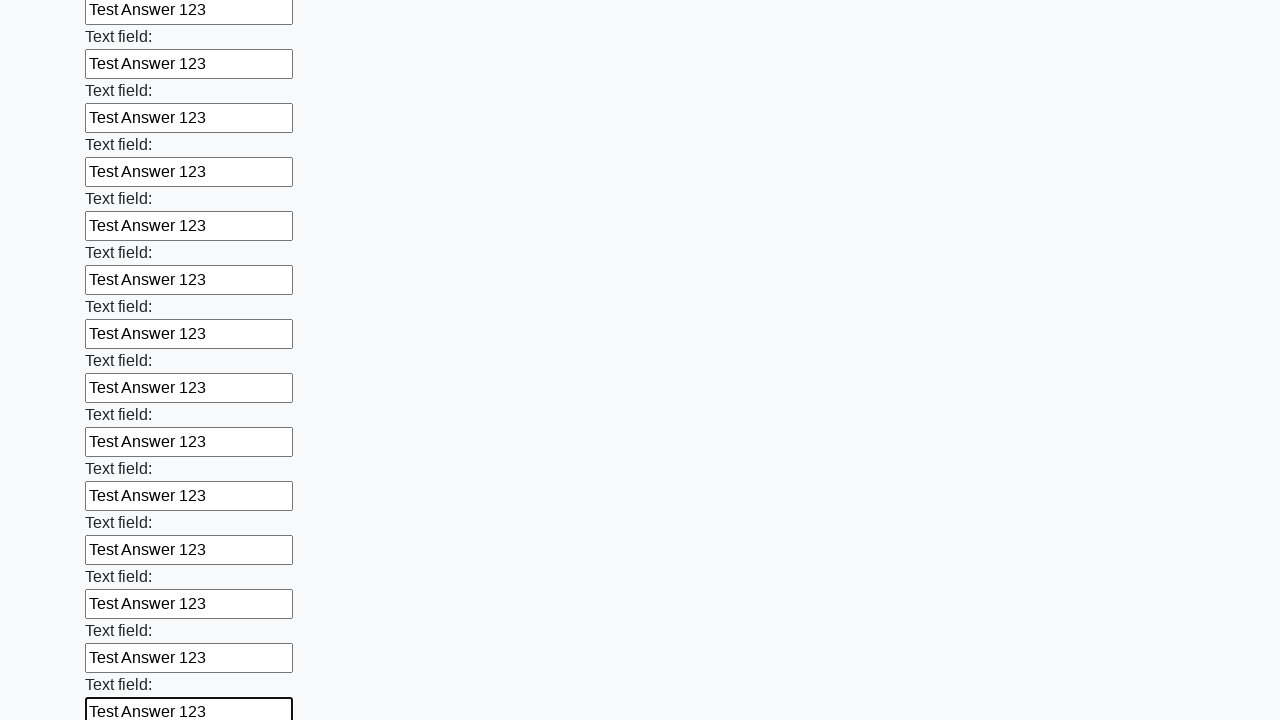

Filled input field 79 of 100 with 'Test Answer 123' on div.first_block input >> nth=78
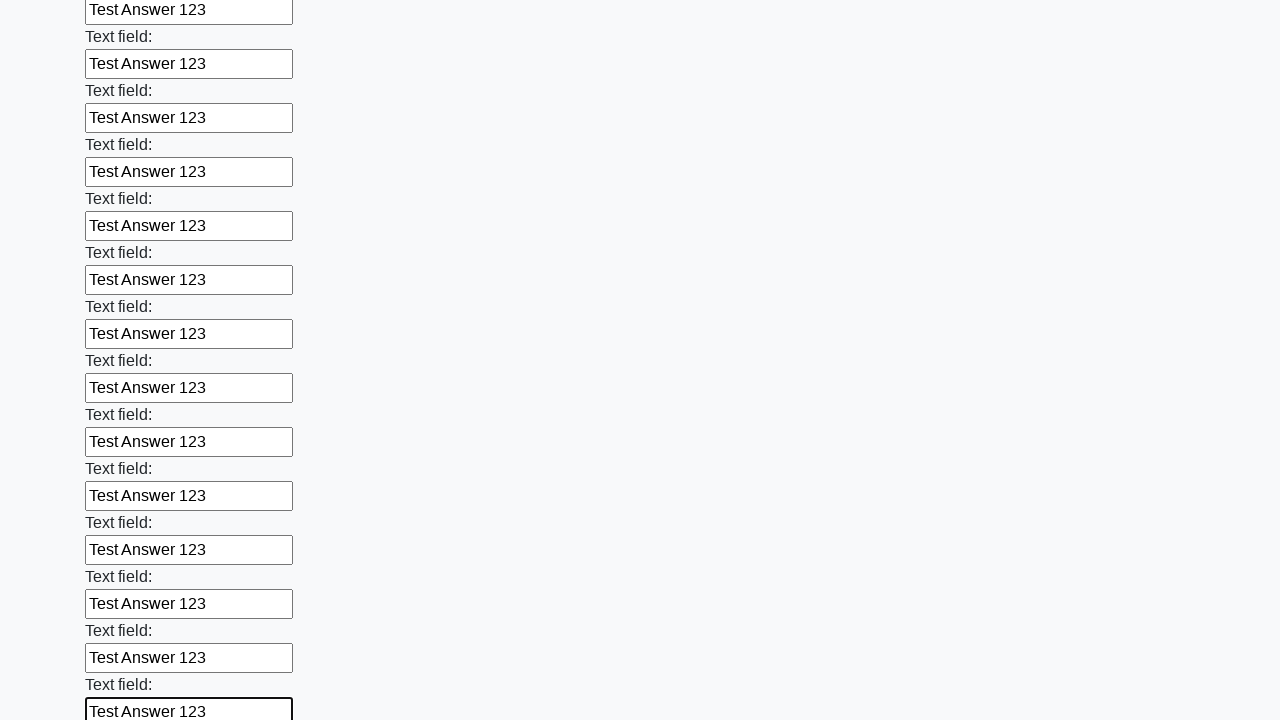

Filled input field 80 of 100 with 'Test Answer 123' on div.first_block input >> nth=79
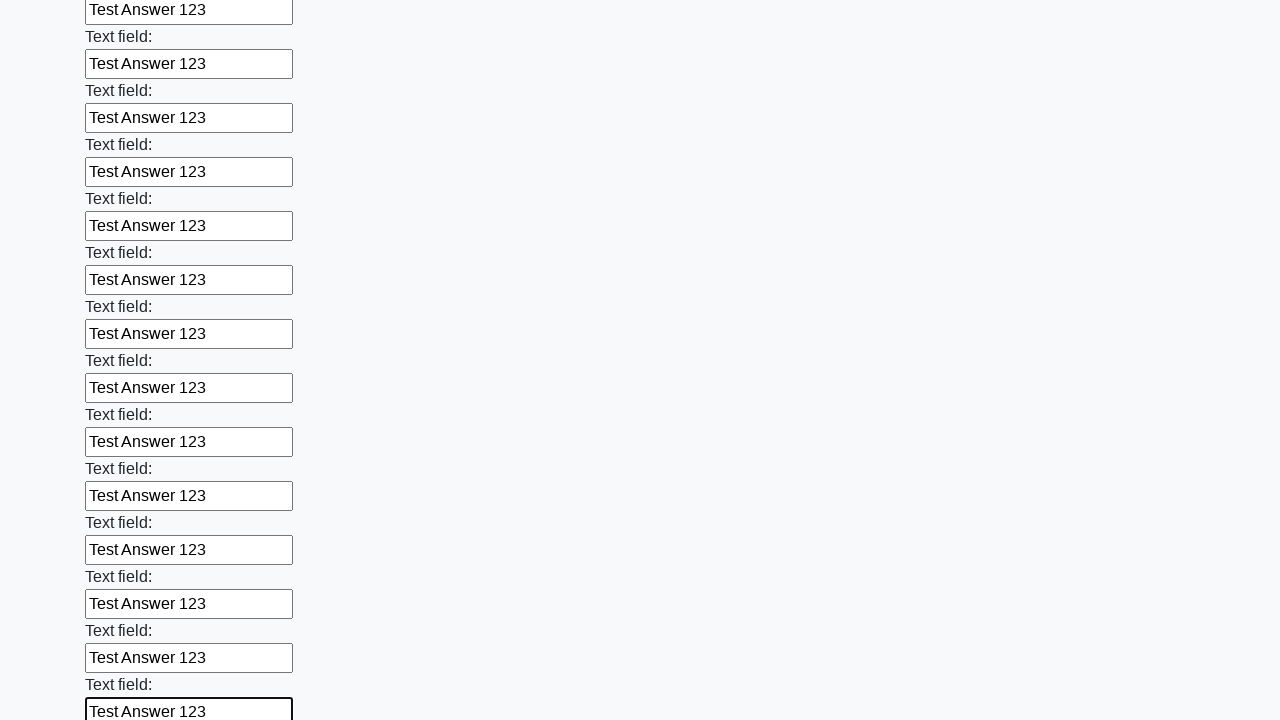

Filled input field 81 of 100 with 'Test Answer 123' on div.first_block input >> nth=80
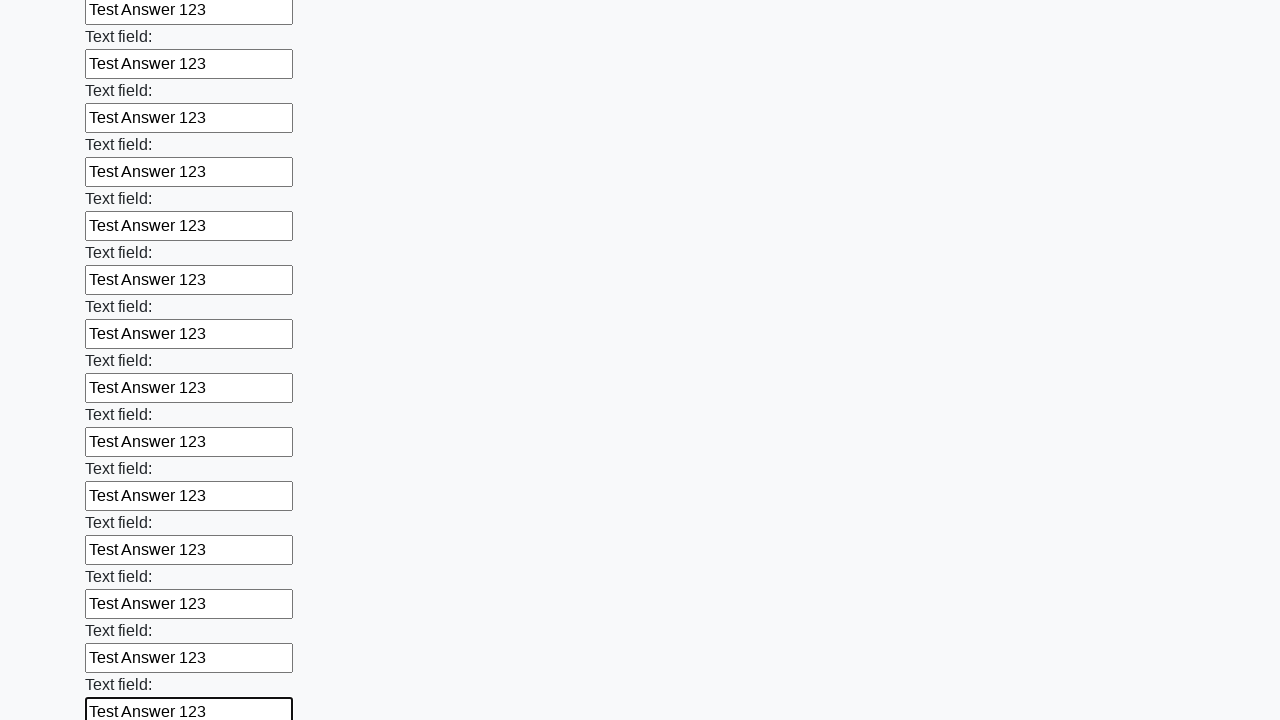

Filled input field 82 of 100 with 'Test Answer 123' on div.first_block input >> nth=81
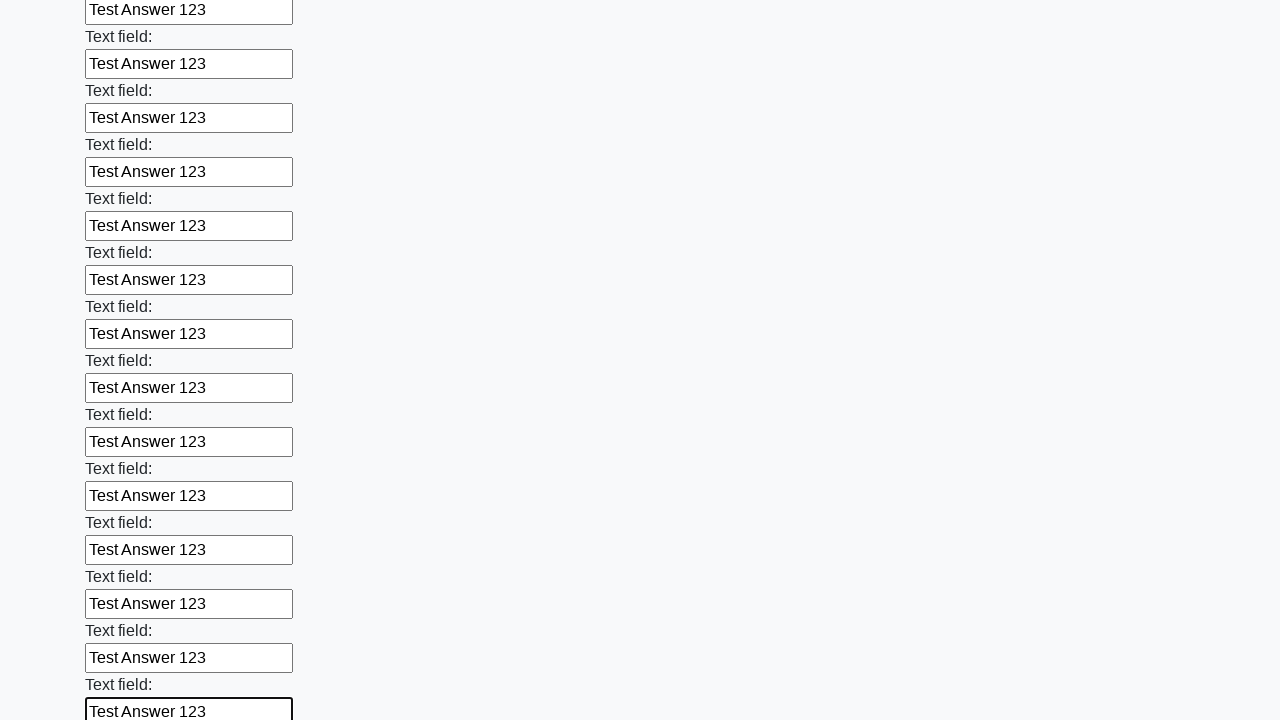

Filled input field 83 of 100 with 'Test Answer 123' on div.first_block input >> nth=82
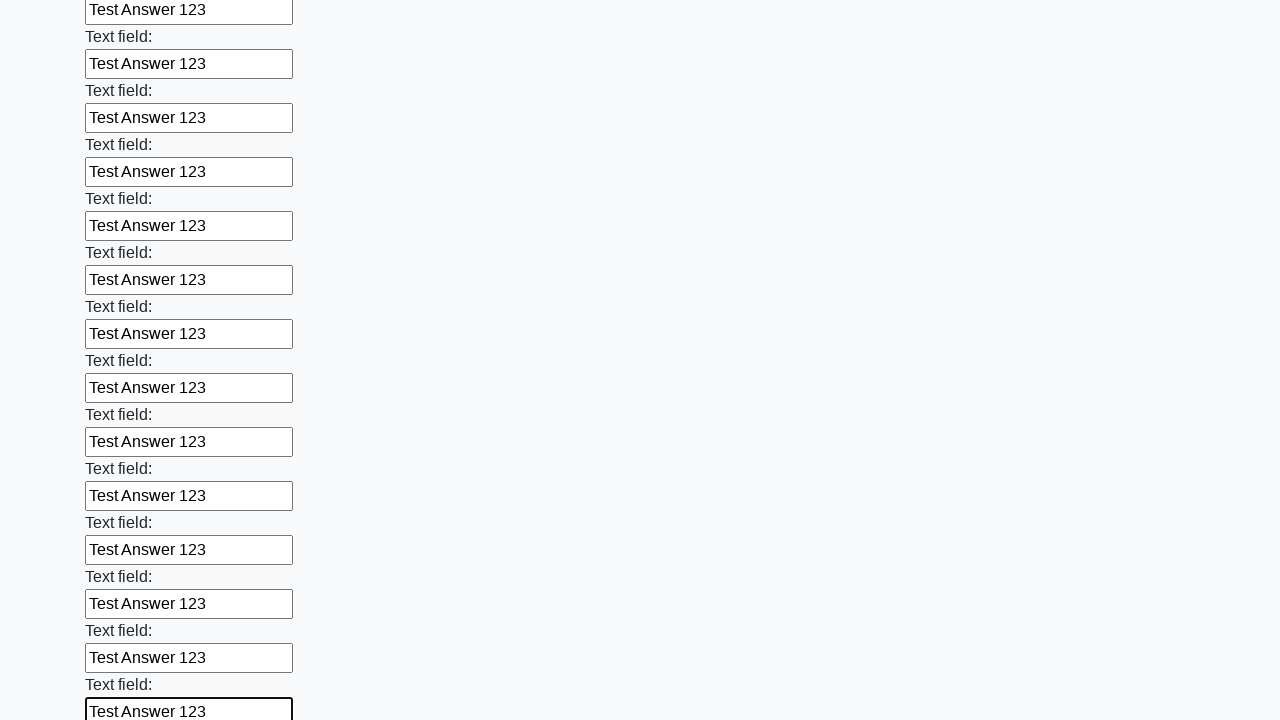

Filled input field 84 of 100 with 'Test Answer 123' on div.first_block input >> nth=83
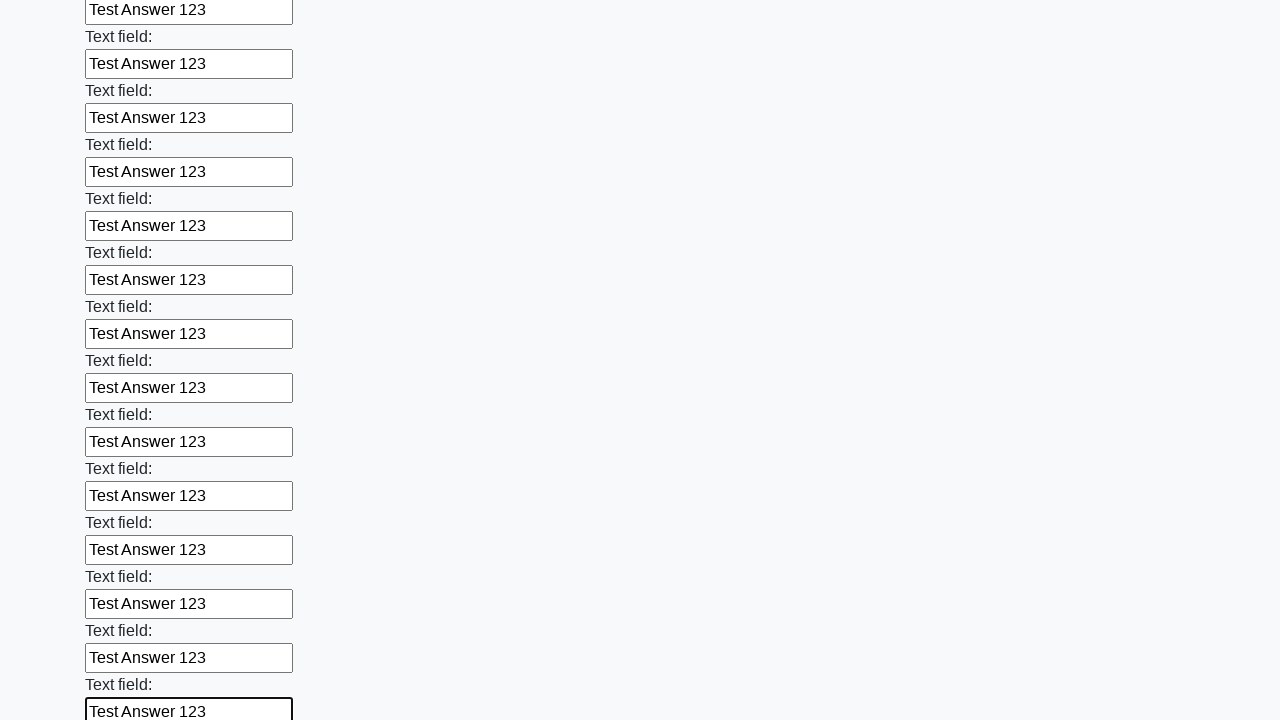

Filled input field 85 of 100 with 'Test Answer 123' on div.first_block input >> nth=84
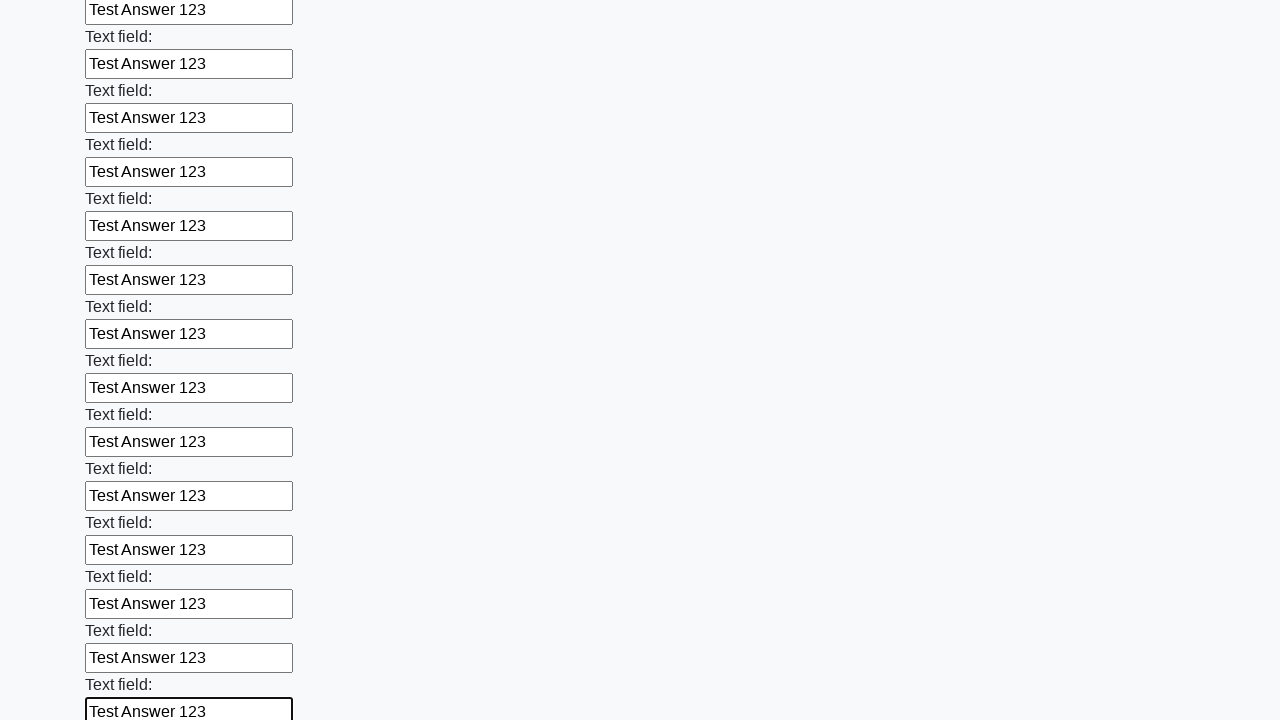

Filled input field 86 of 100 with 'Test Answer 123' on div.first_block input >> nth=85
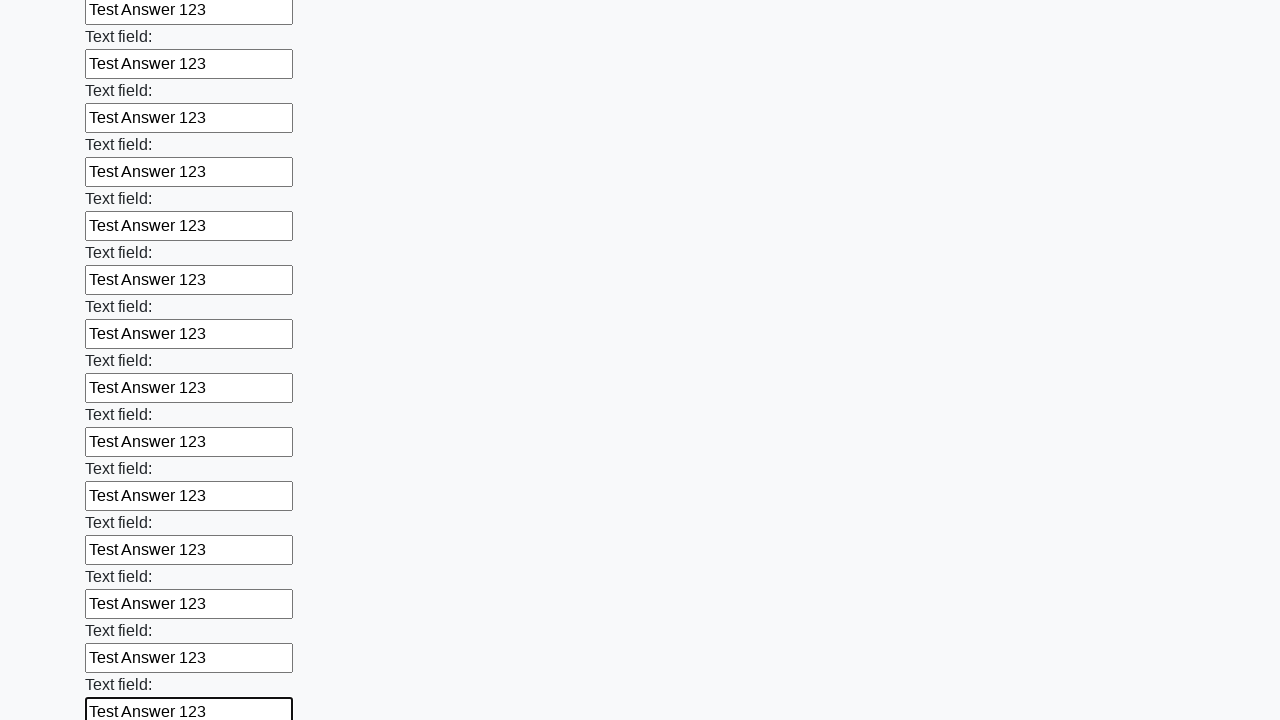

Filled input field 87 of 100 with 'Test Answer 123' on div.first_block input >> nth=86
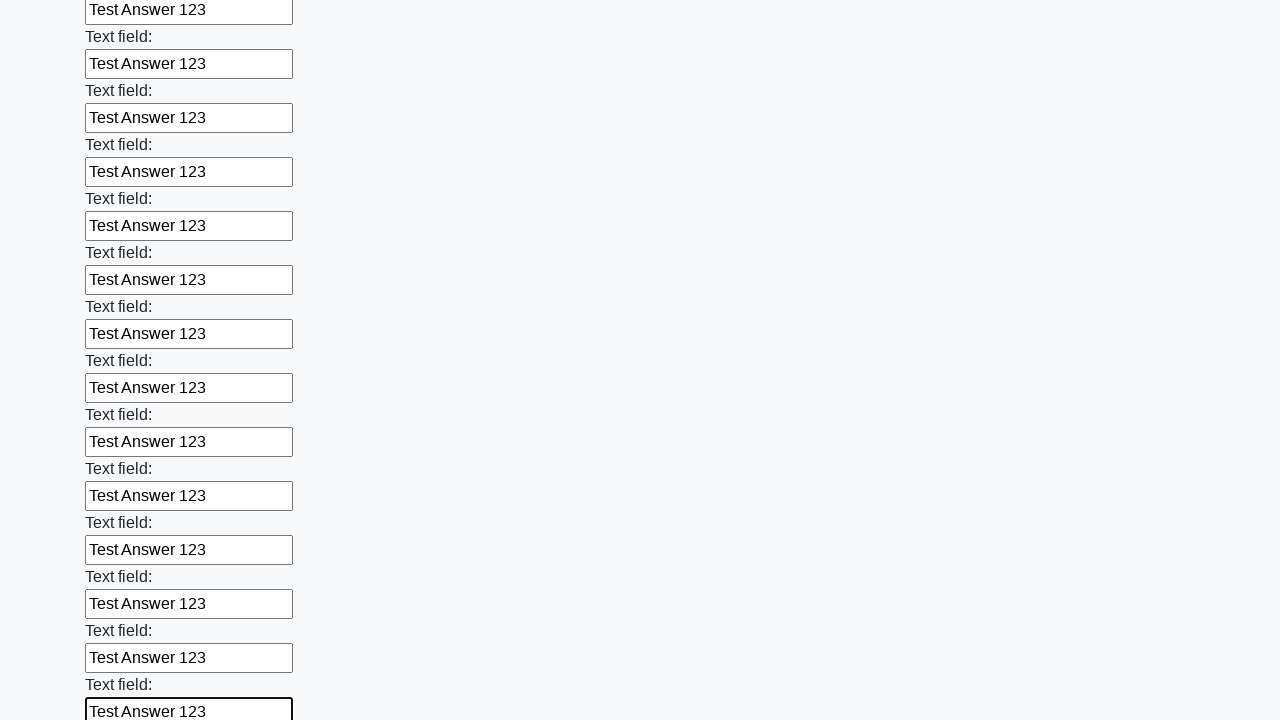

Filled input field 88 of 100 with 'Test Answer 123' on div.first_block input >> nth=87
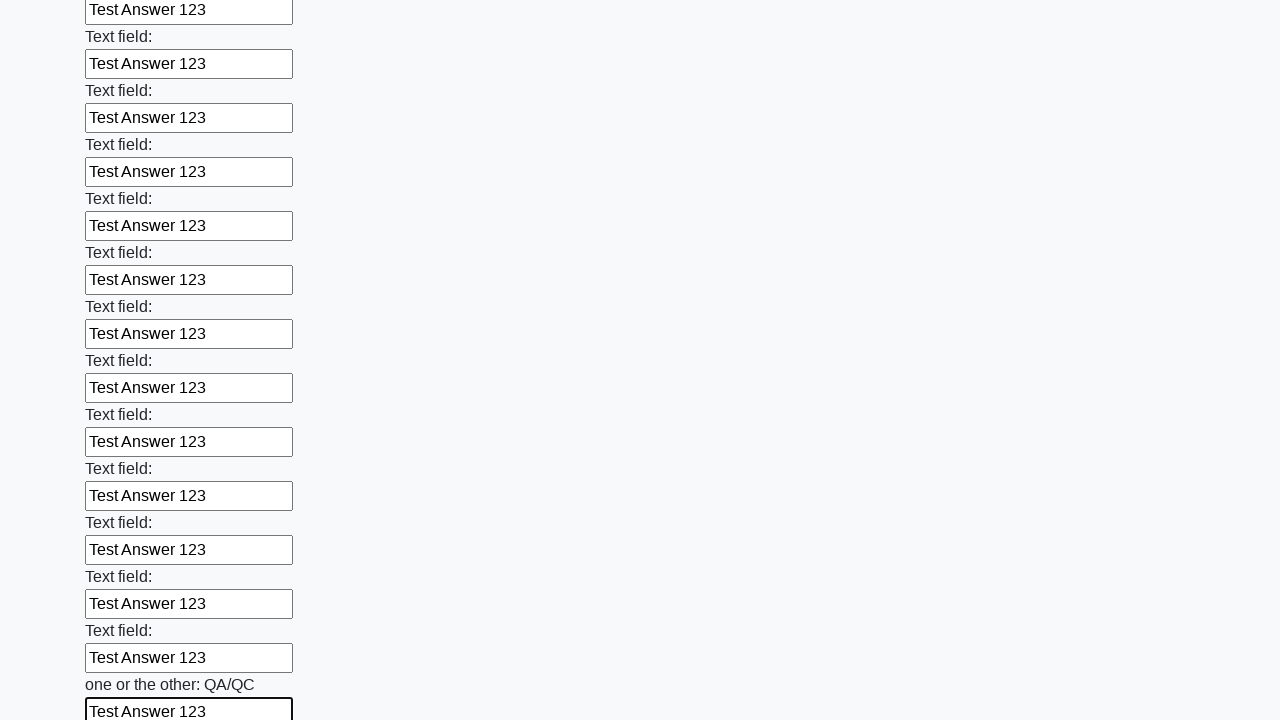

Filled input field 89 of 100 with 'Test Answer 123' on div.first_block input >> nth=88
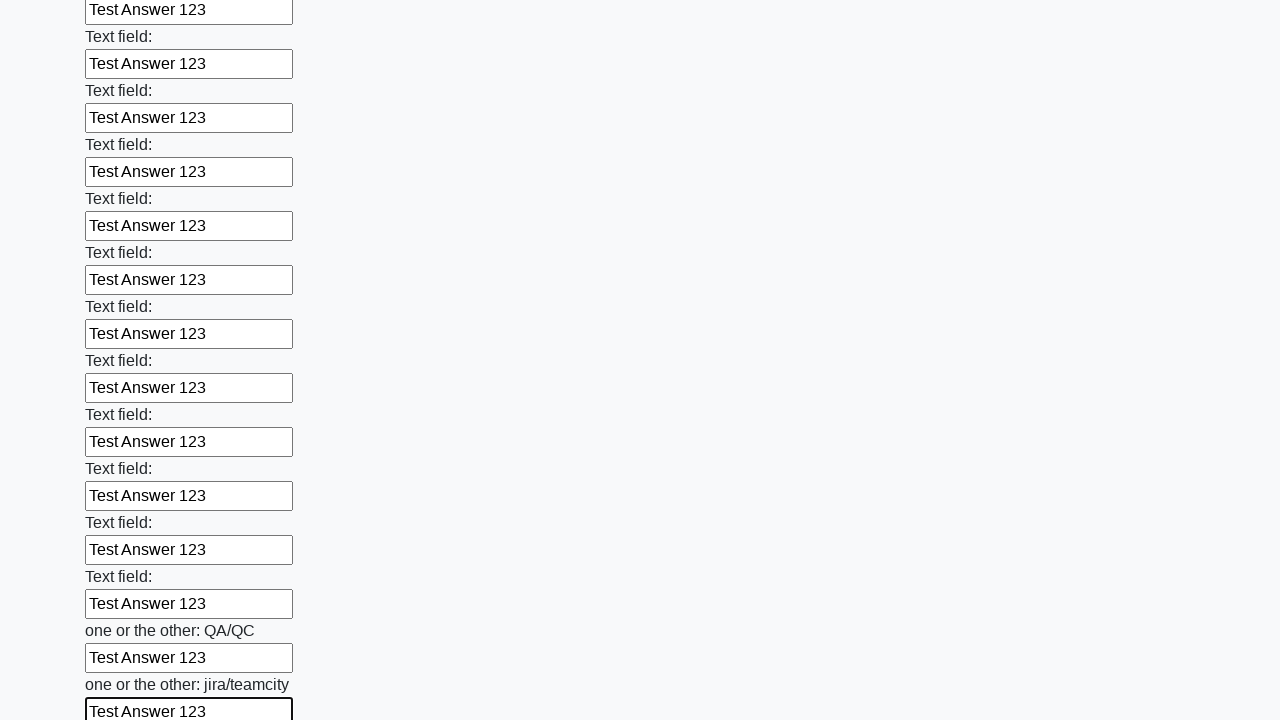

Filled input field 90 of 100 with 'Test Answer 123' on div.first_block input >> nth=89
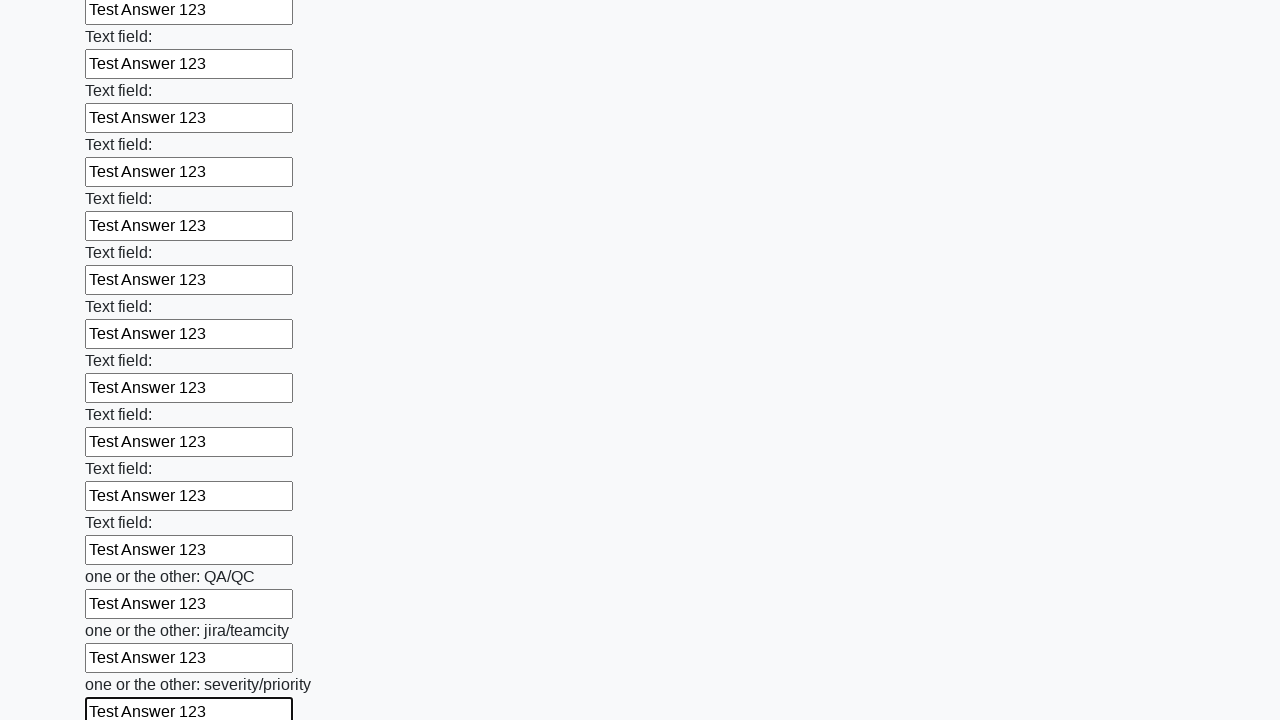

Filled input field 91 of 100 with 'Test Answer 123' on div.first_block input >> nth=90
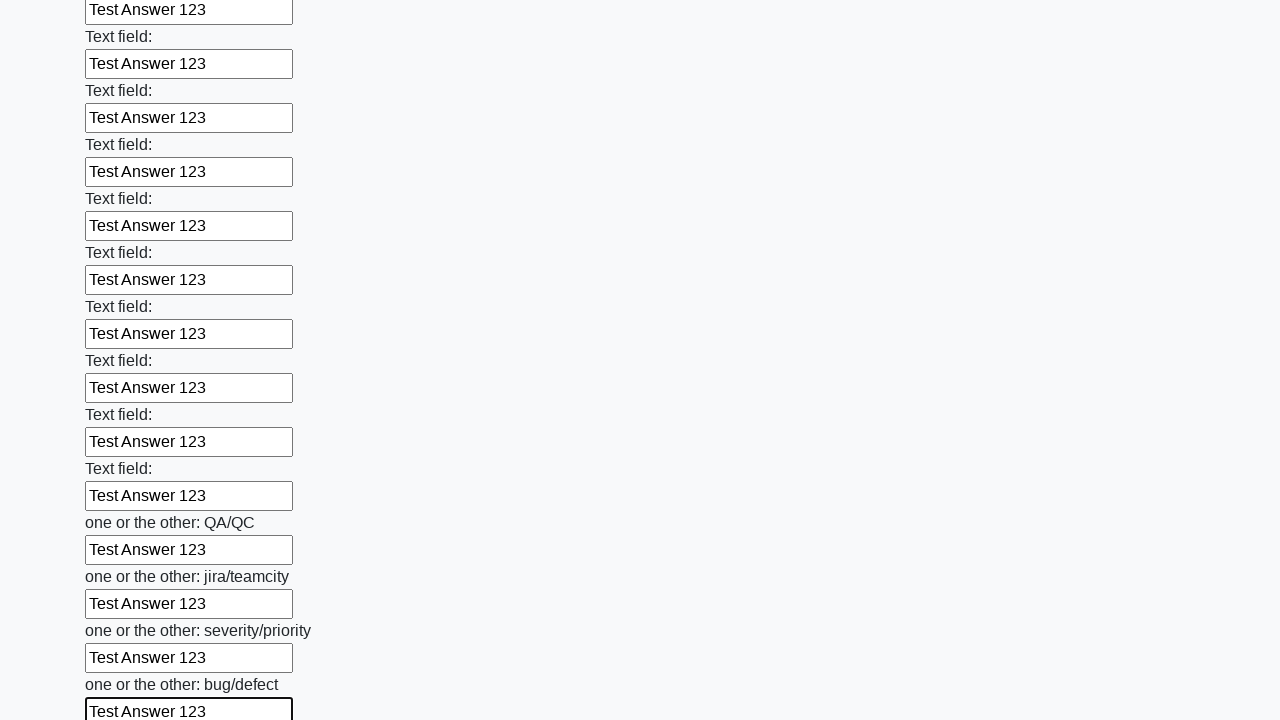

Filled input field 92 of 100 with 'Test Answer 123' on div.first_block input >> nth=91
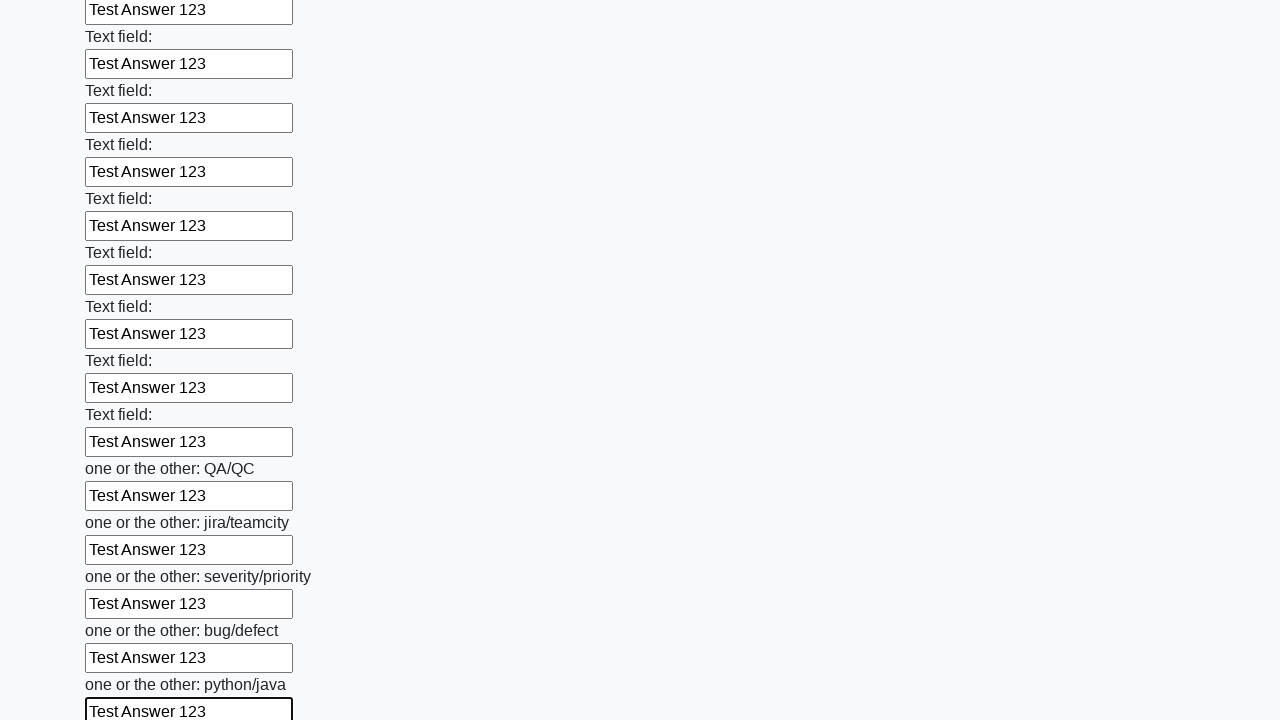

Filled input field 93 of 100 with 'Test Answer 123' on div.first_block input >> nth=92
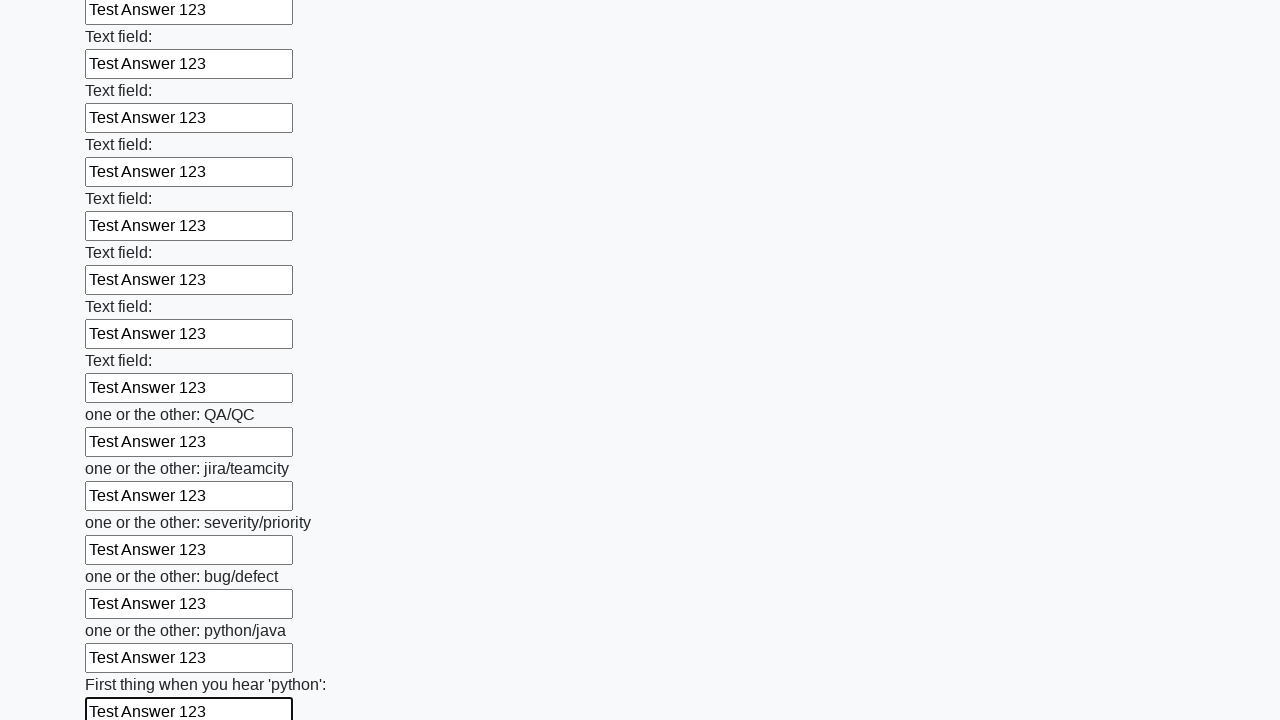

Filled input field 94 of 100 with 'Test Answer 123' on div.first_block input >> nth=93
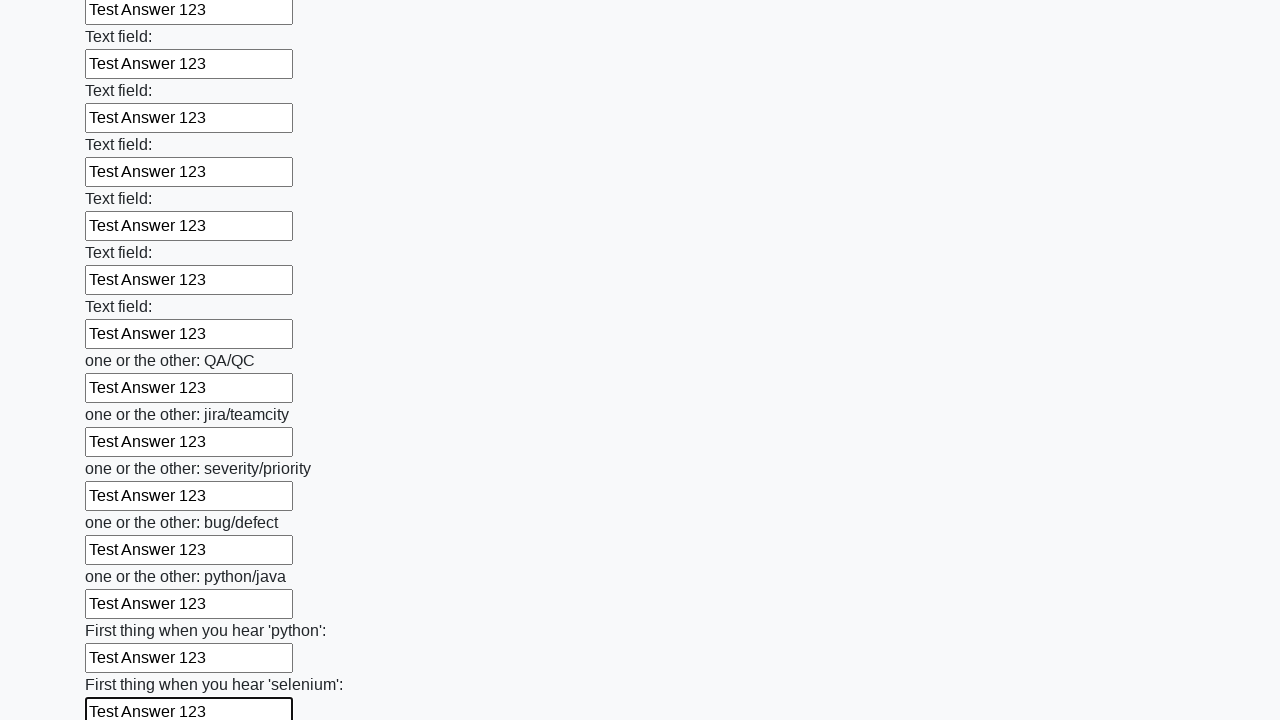

Filled input field 95 of 100 with 'Test Answer 123' on div.first_block input >> nth=94
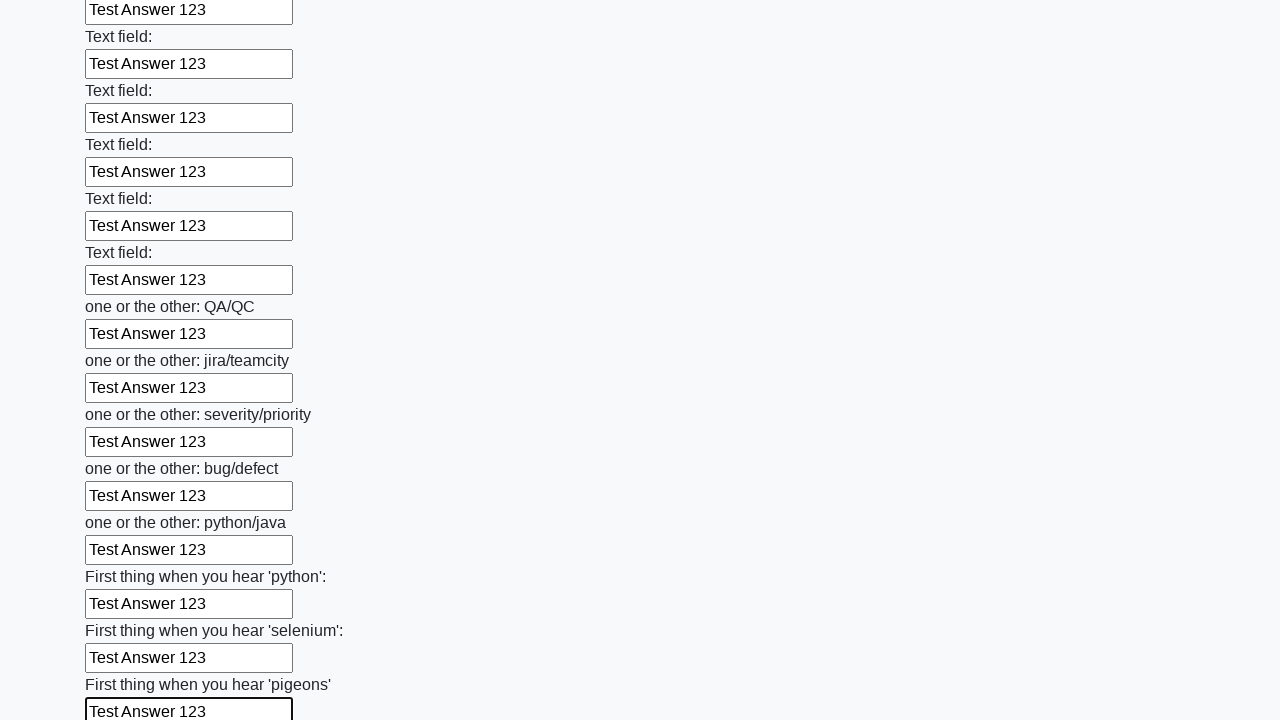

Filled input field 96 of 100 with 'Test Answer 123' on div.first_block input >> nth=95
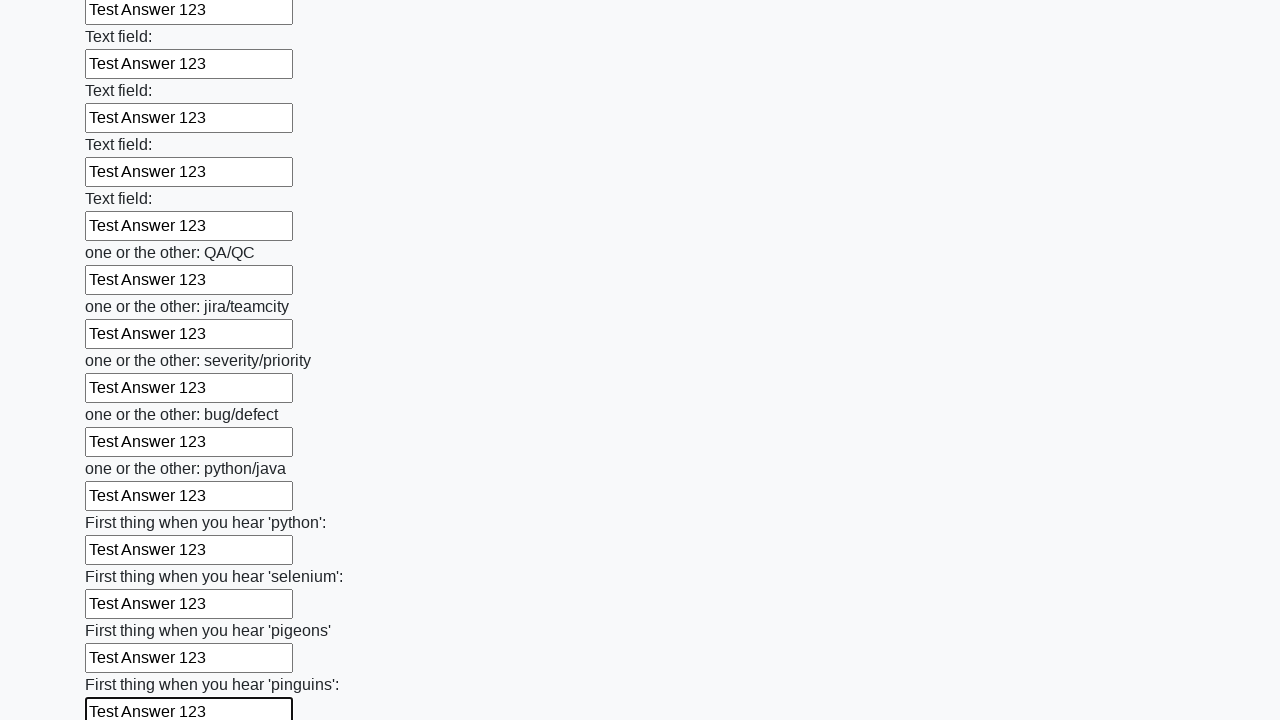

Filled input field 97 of 100 with 'Test Answer 123' on div.first_block input >> nth=96
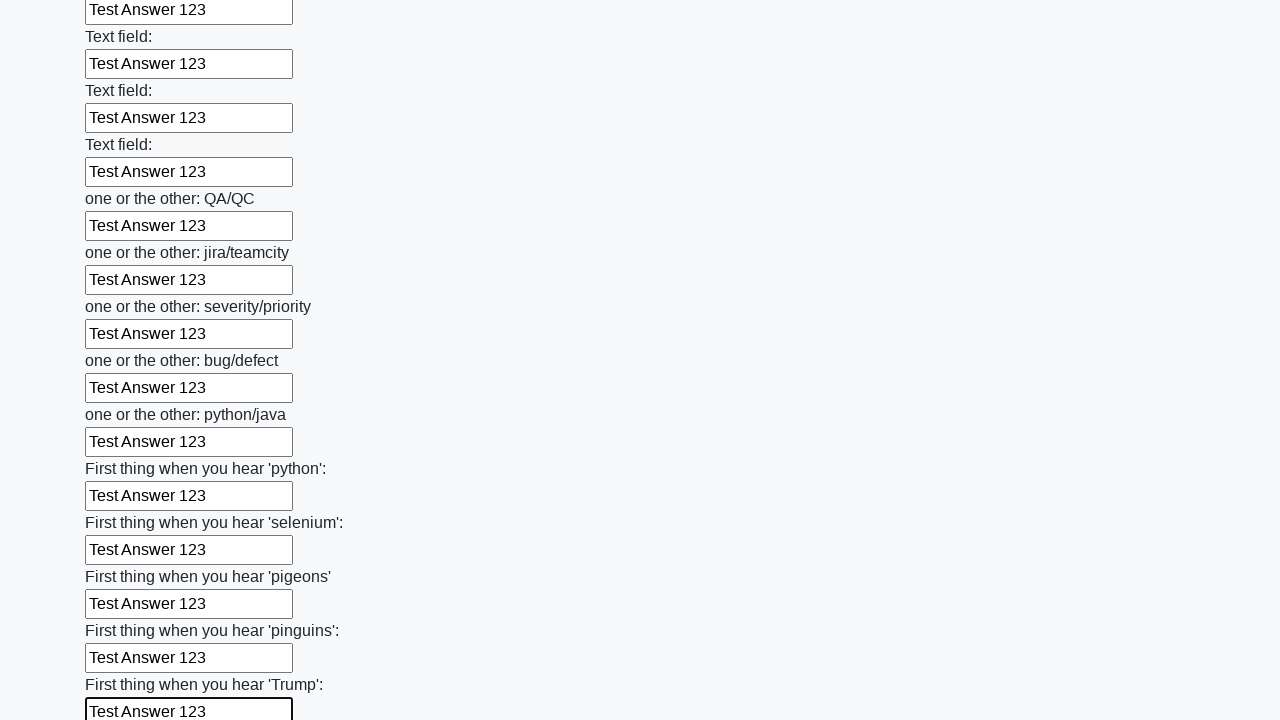

Filled input field 98 of 100 with 'Test Answer 123' on div.first_block input >> nth=97
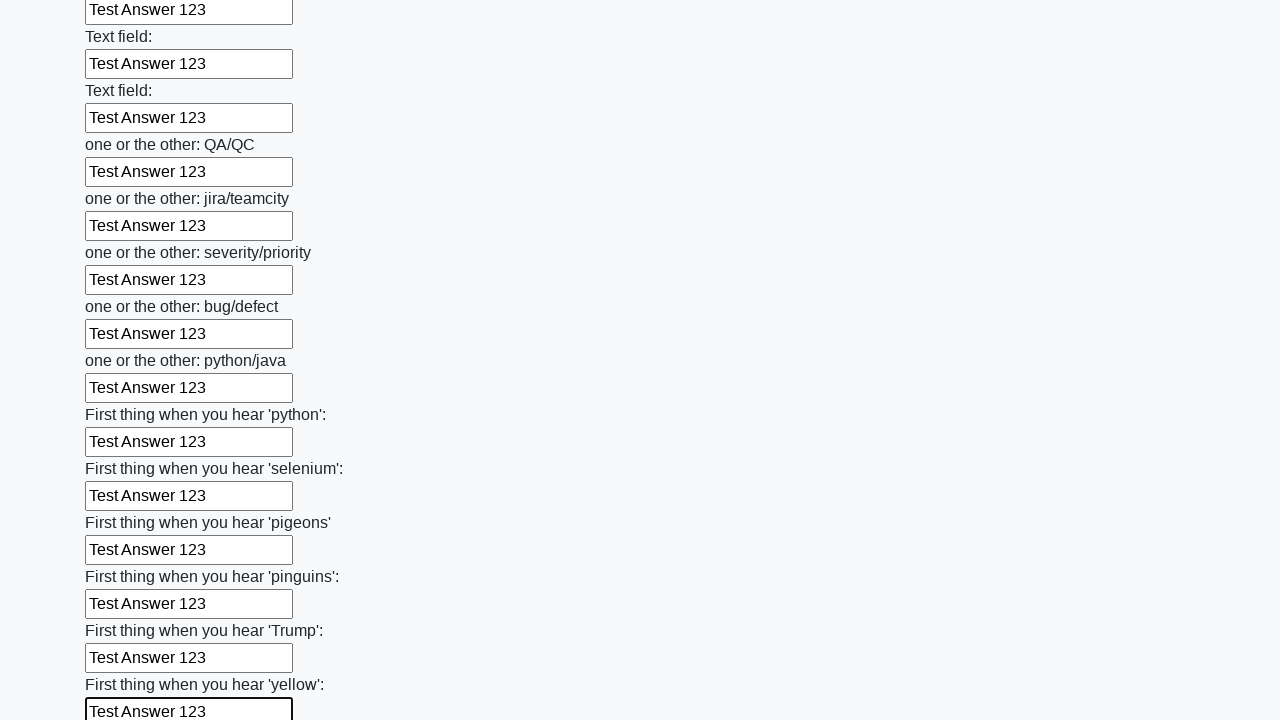

Filled input field 99 of 100 with 'Test Answer 123' on div.first_block input >> nth=98
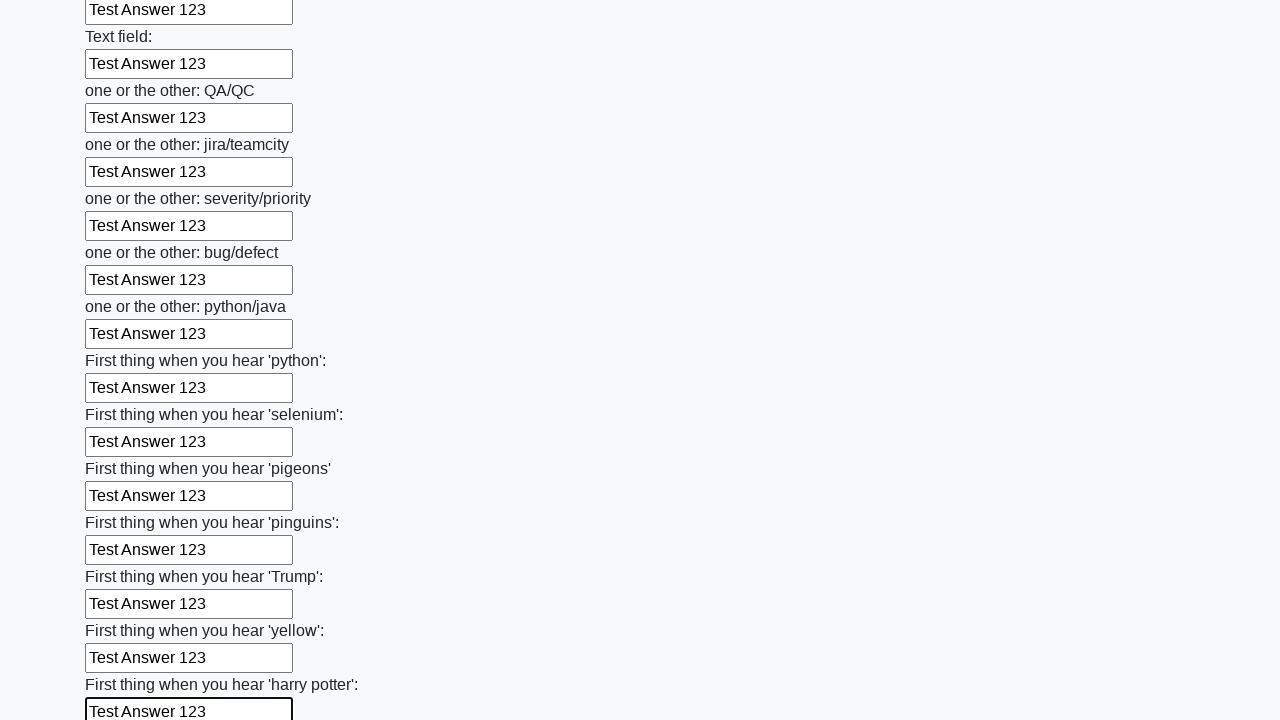

Filled input field 100 of 100 with 'Test Answer 123' on div.first_block input >> nth=99
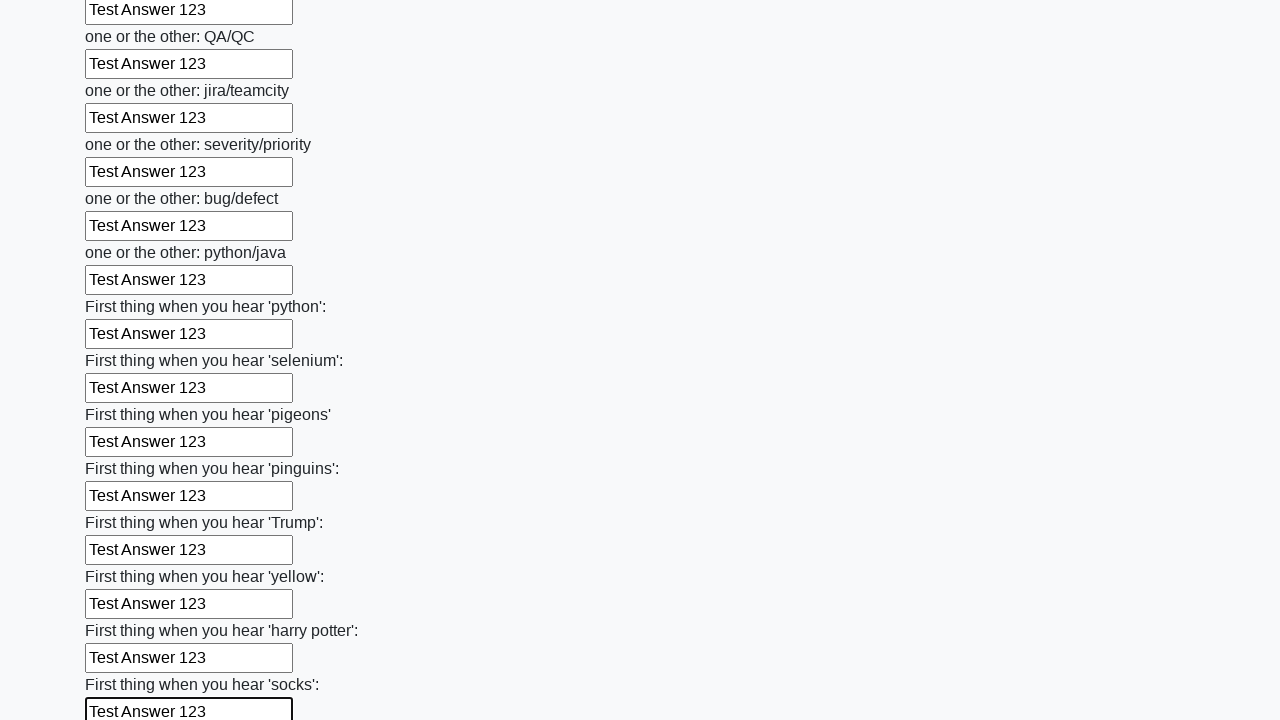

Clicked the submit button to submit the form at (123, 611) on button.btn
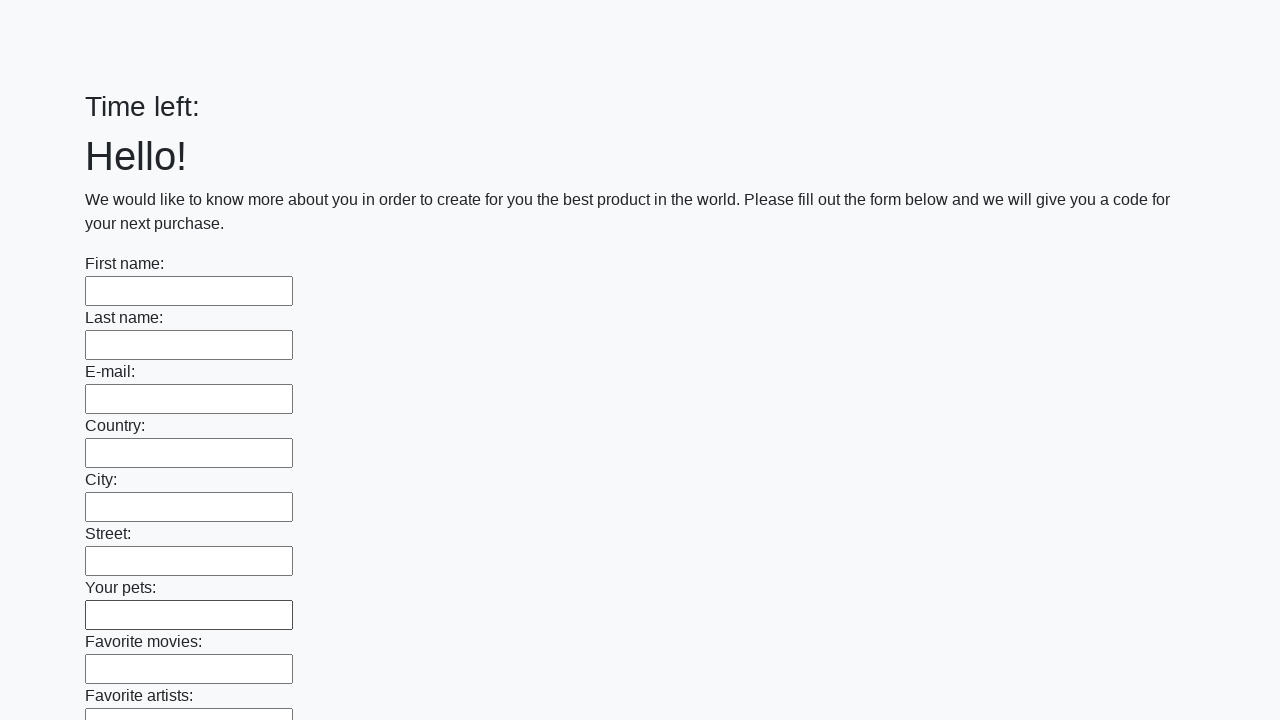

Waited 2 seconds for form submission to process
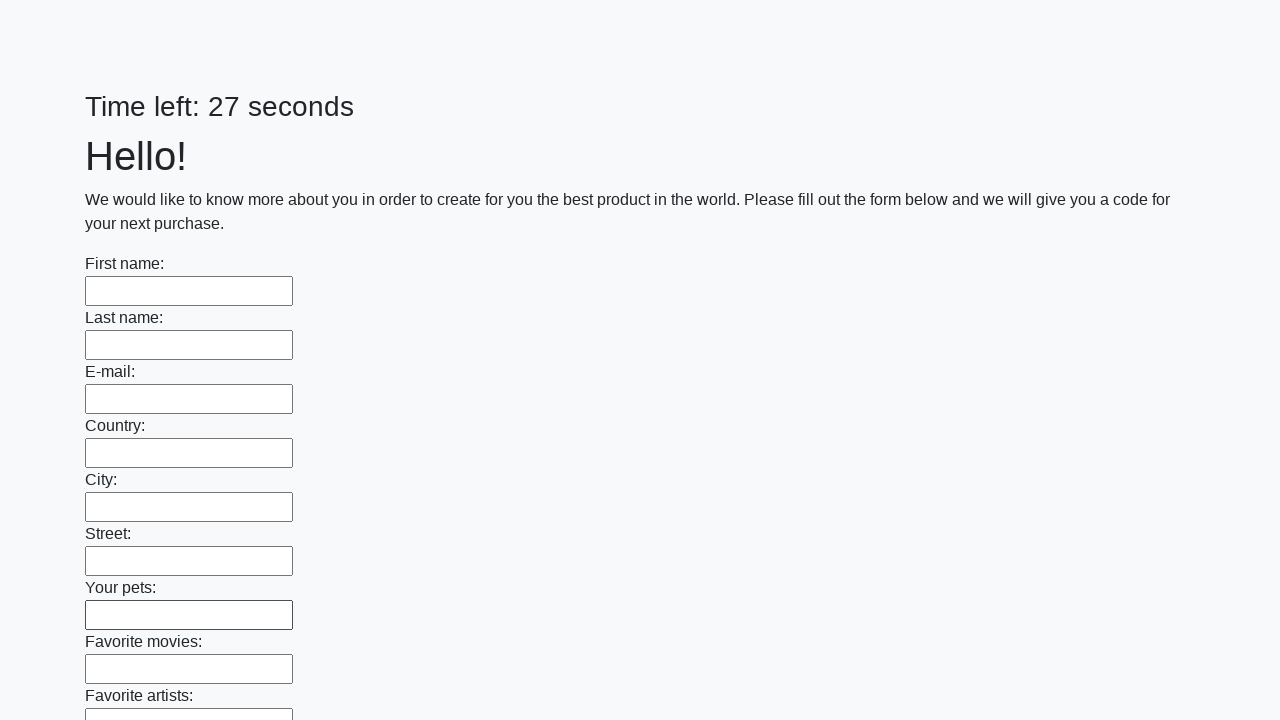

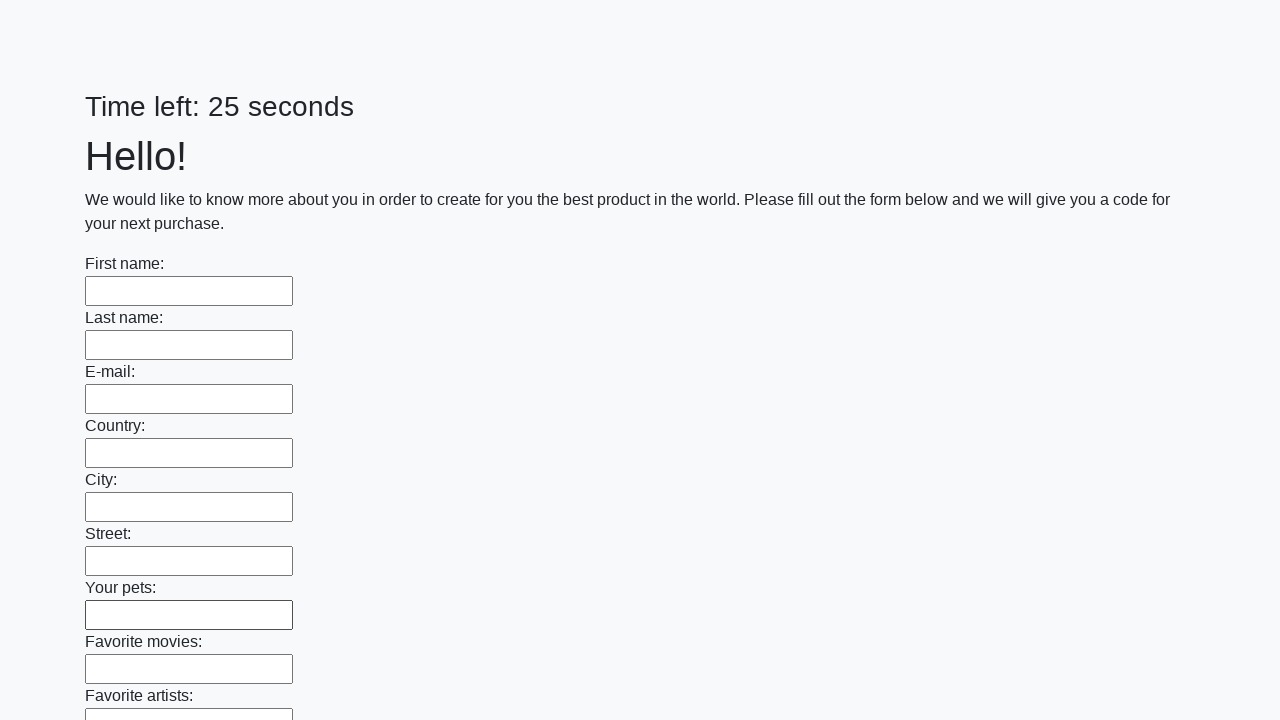